Tests noun selection buttons on the Heart Page by clicking each noun option and verifying only one can be selected at a time

Starting URL: https://hkbus.app/en

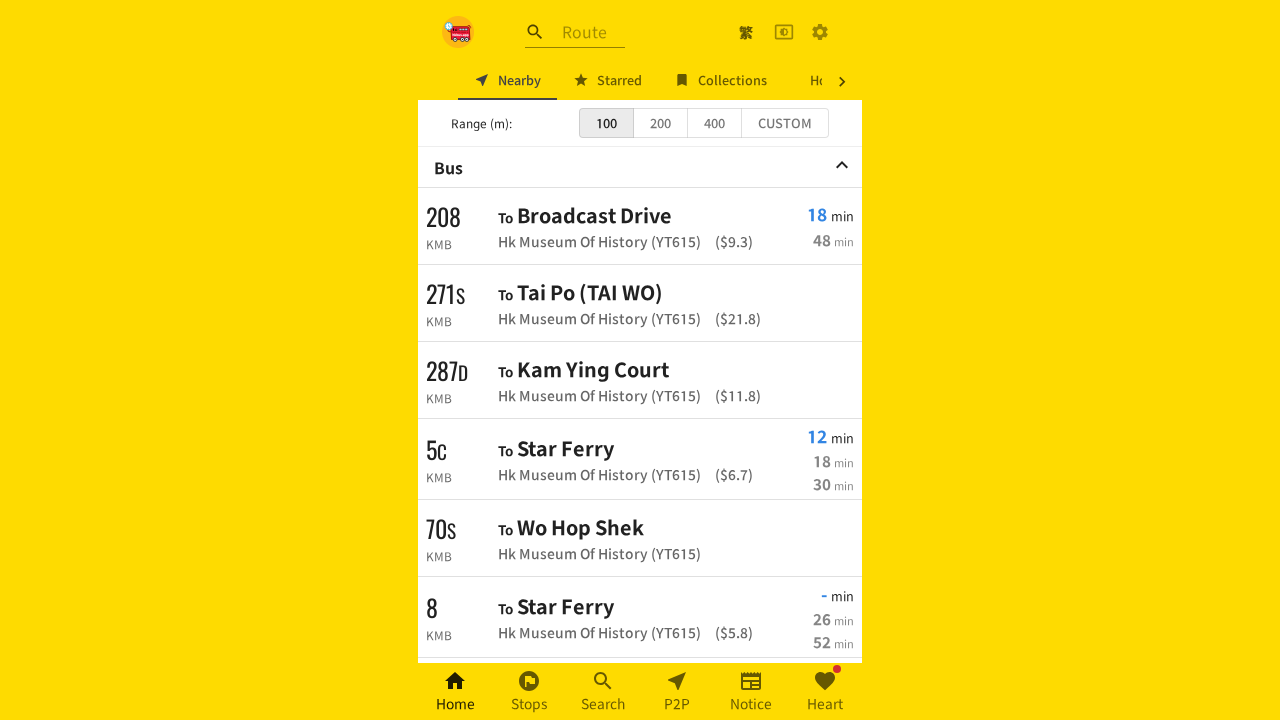

Clicked on Heart Page navigation link at (825, 692) on xpath=//*[@id='root']/div/div[3]/a[6]
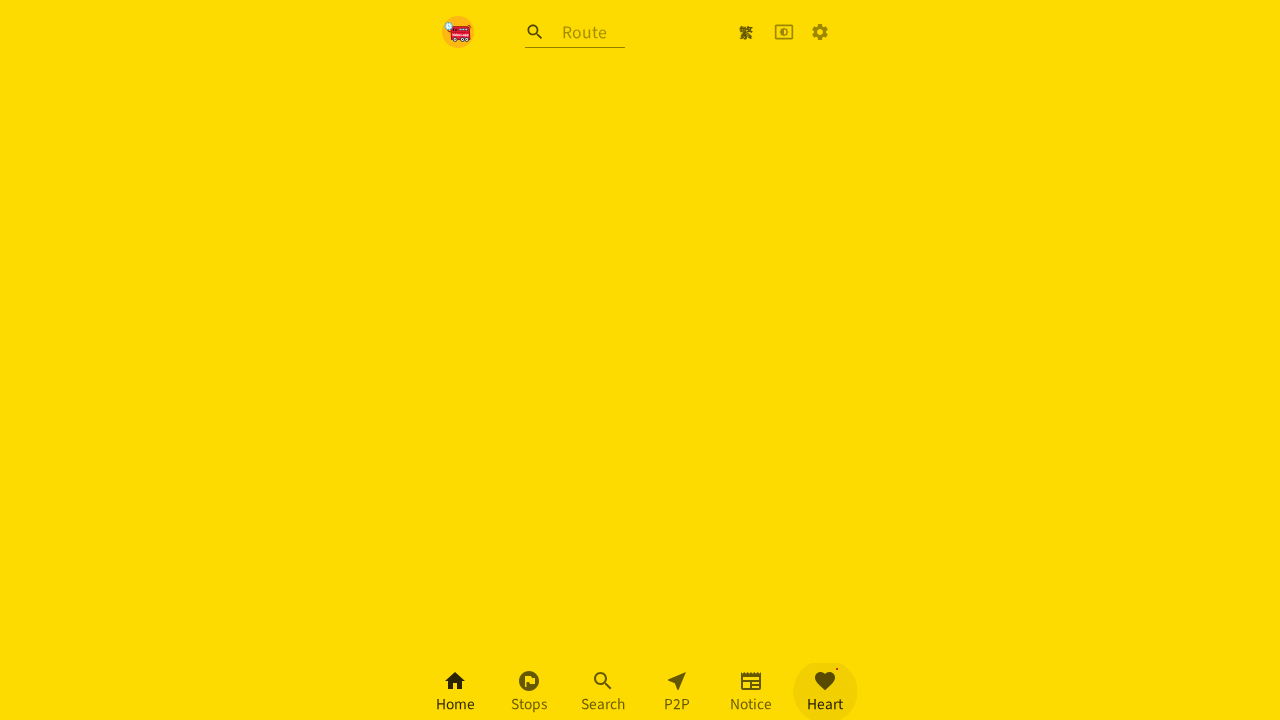

Waited 1000ms for page to load
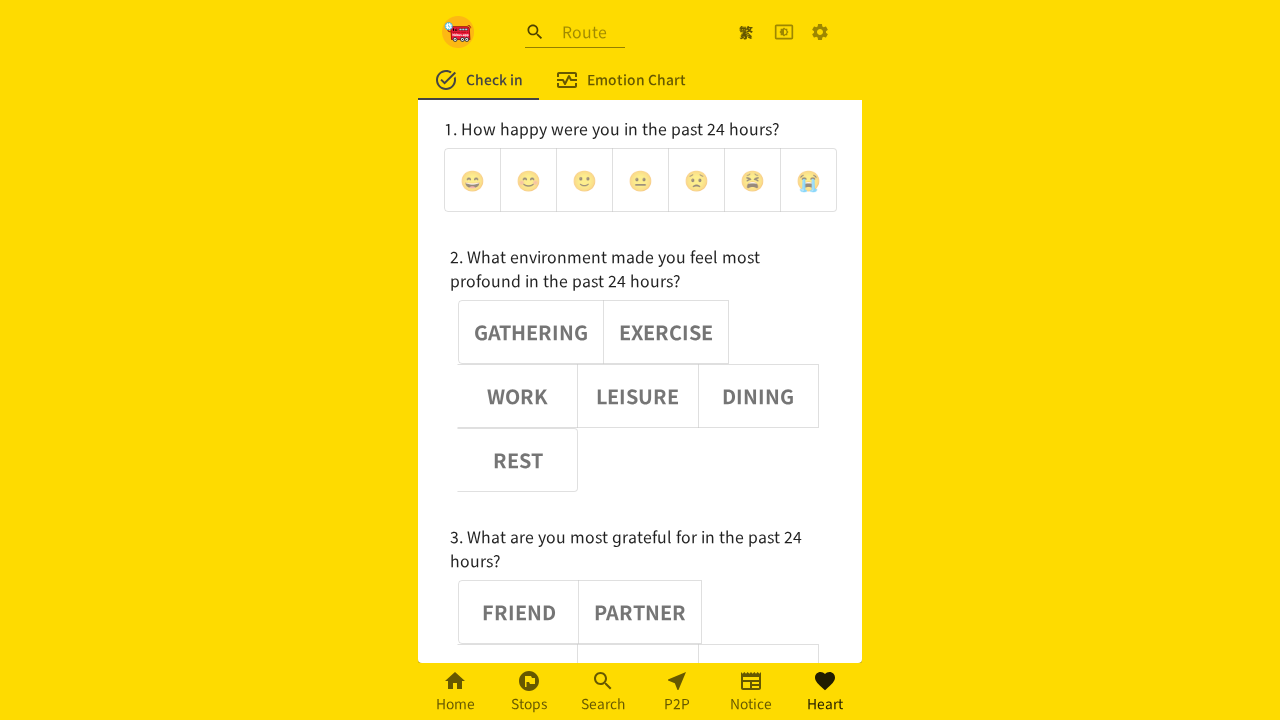

Located the noun options group
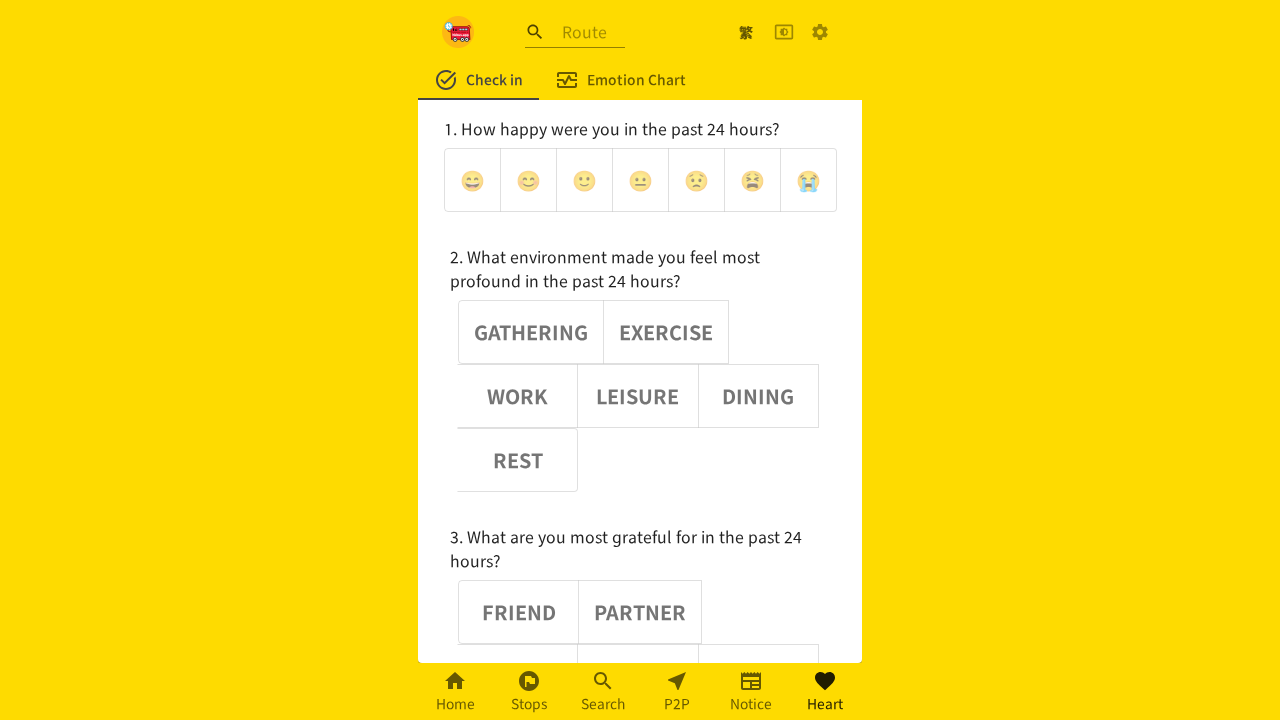

Waited 1000ms for noun group to be ready
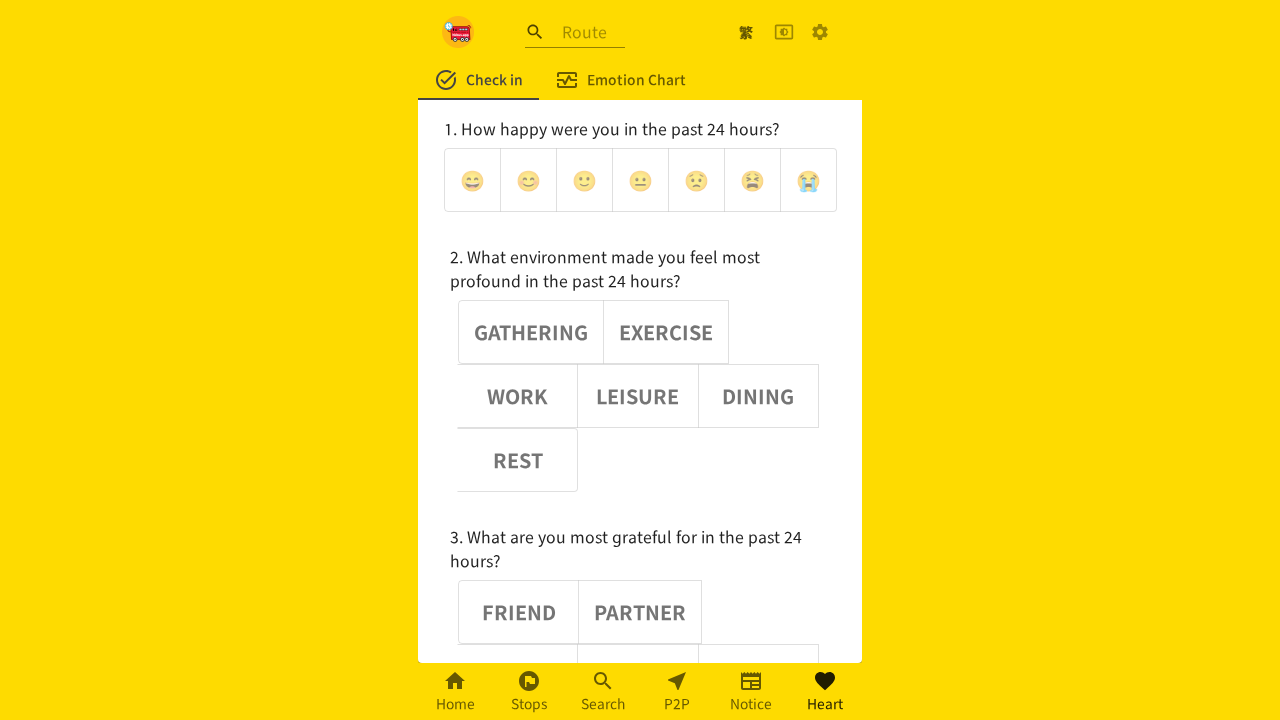

Located all noun buttons within the group
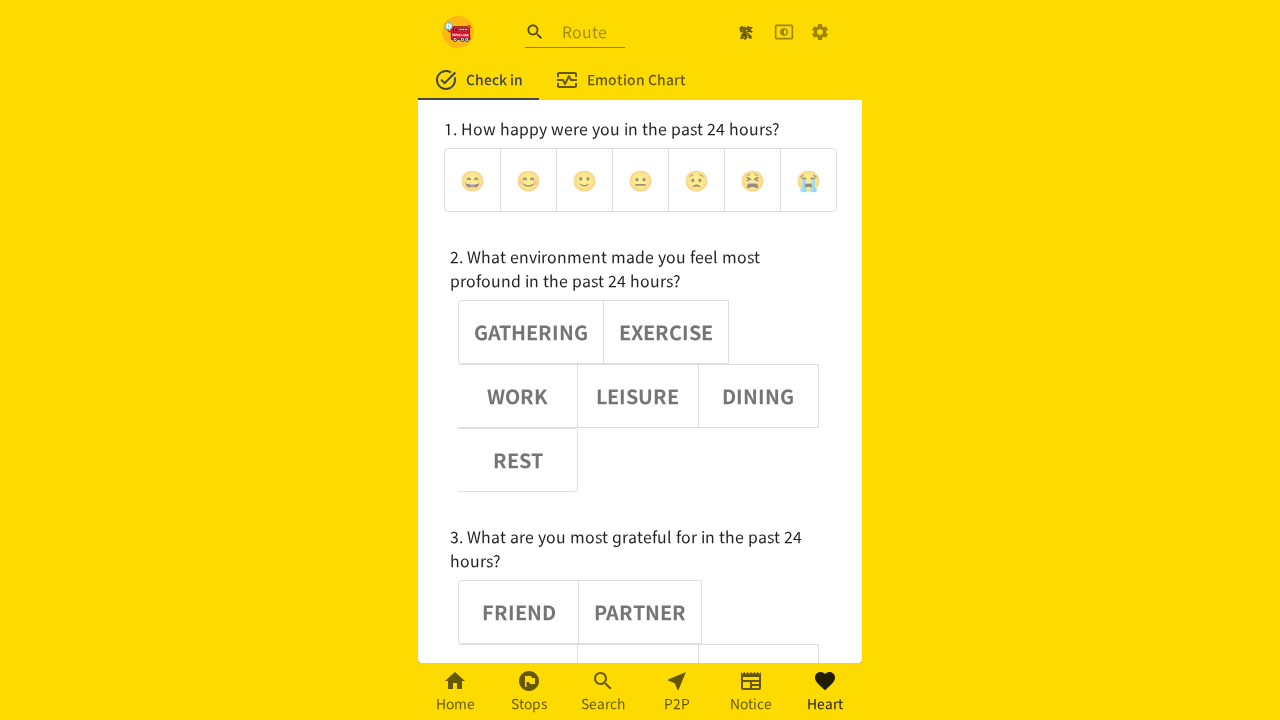

Waited 1000ms for buttons to be ready
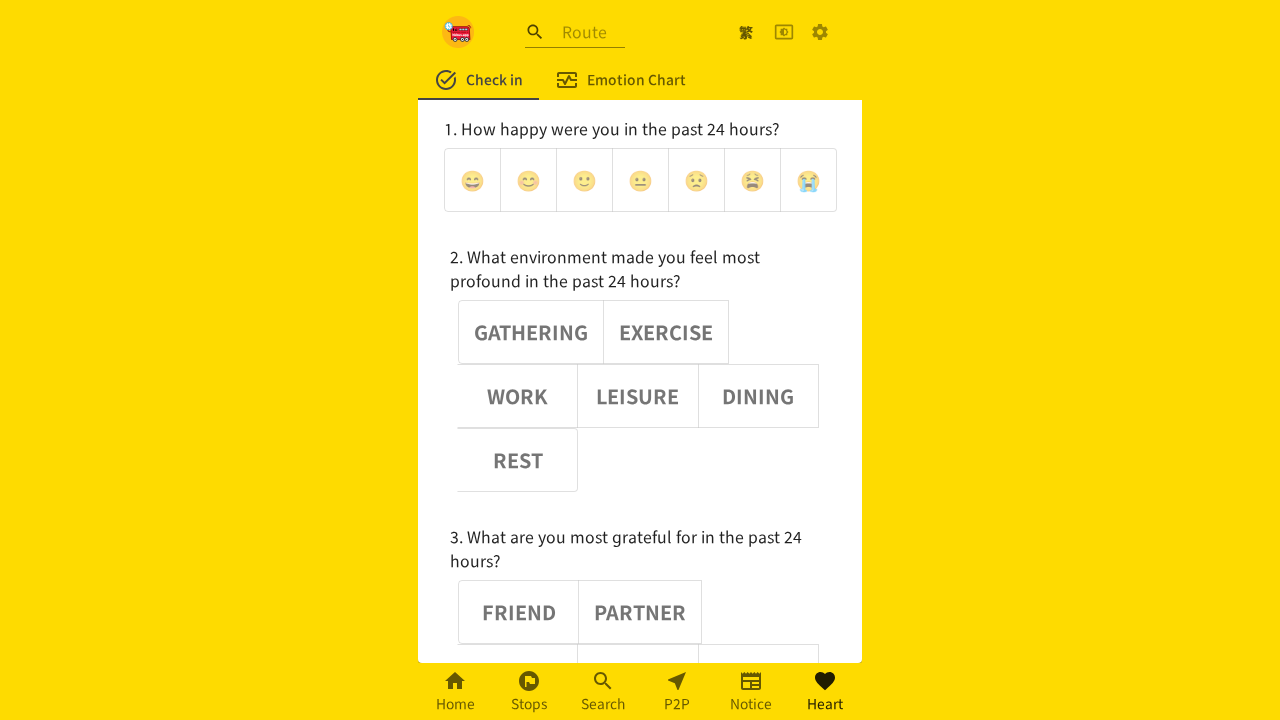

Counted 6 noun buttons
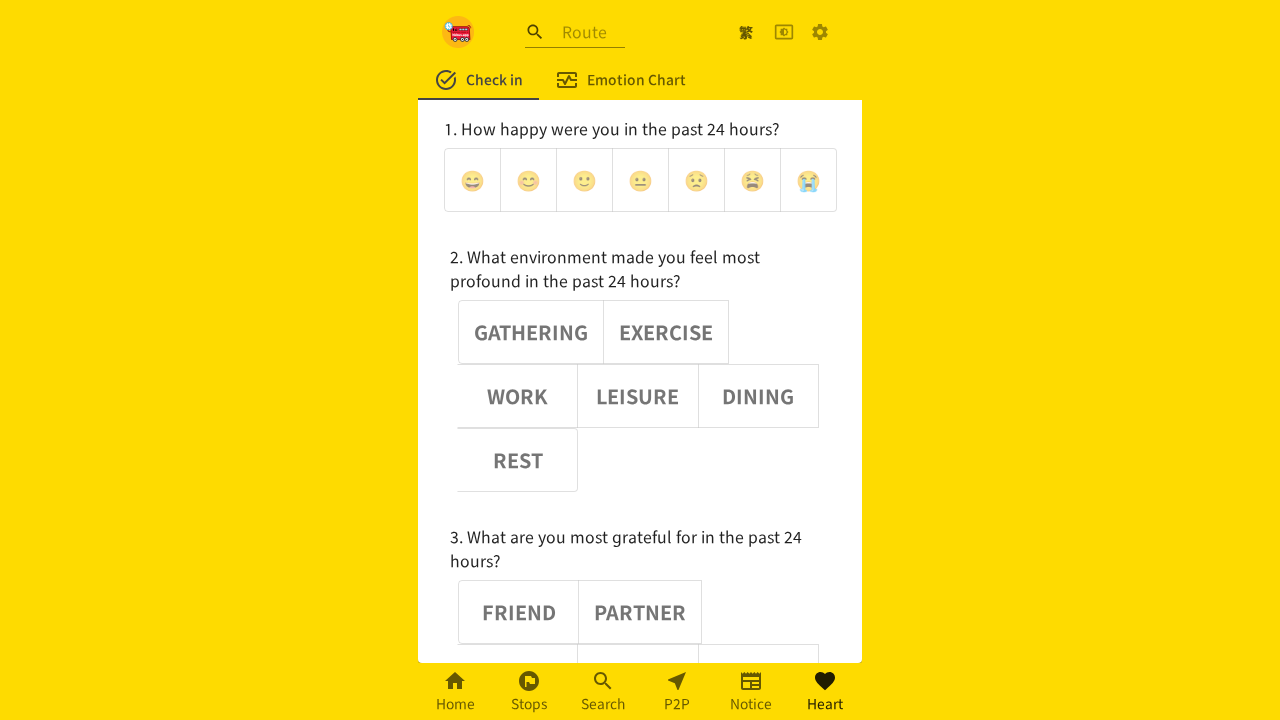

Clicked noun button 0 at (531, 332) on (//div[@role='group'])[2] >> button >> nth=0
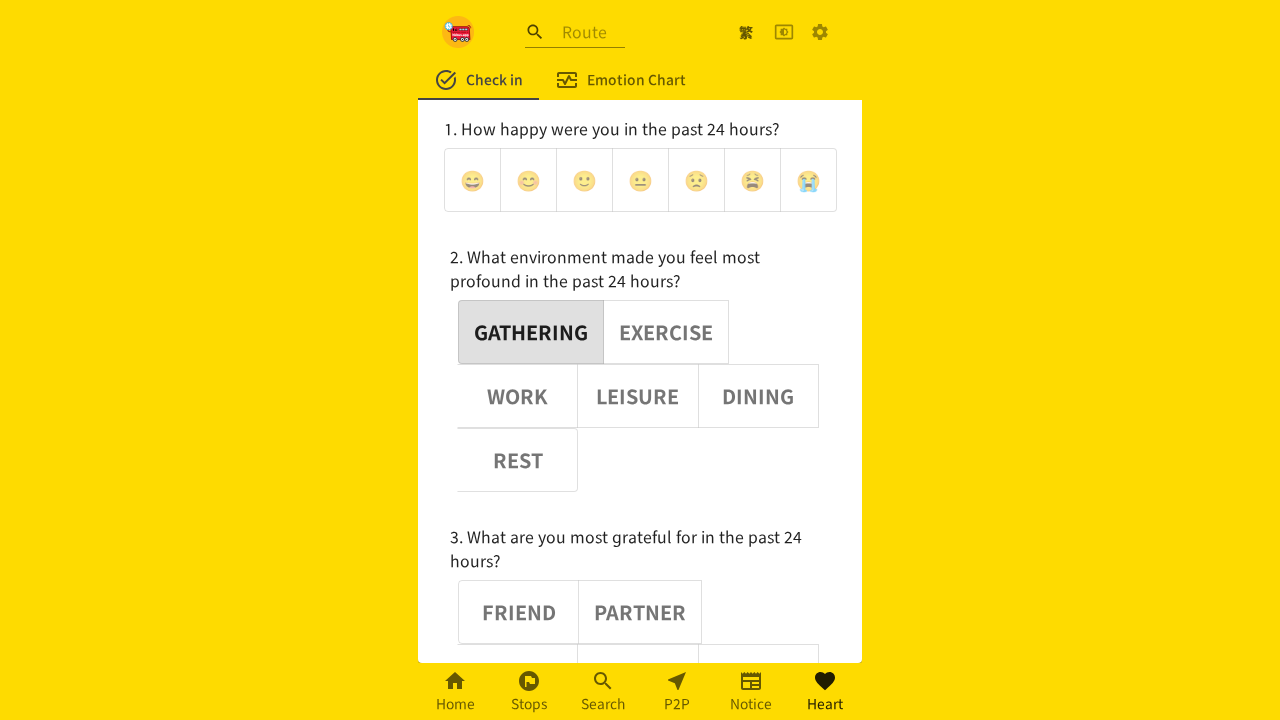

Waited 1000ms for button 0 to be selected
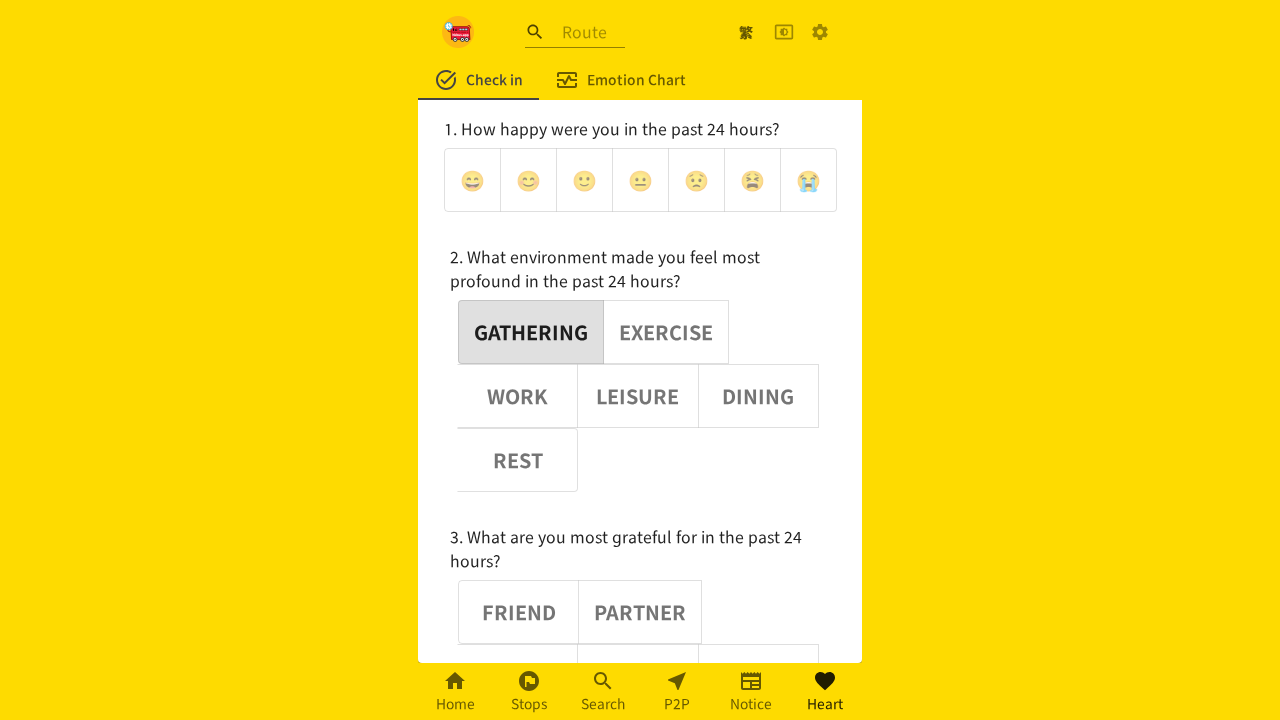

Verified noun button 0 has aria-pressed='true'
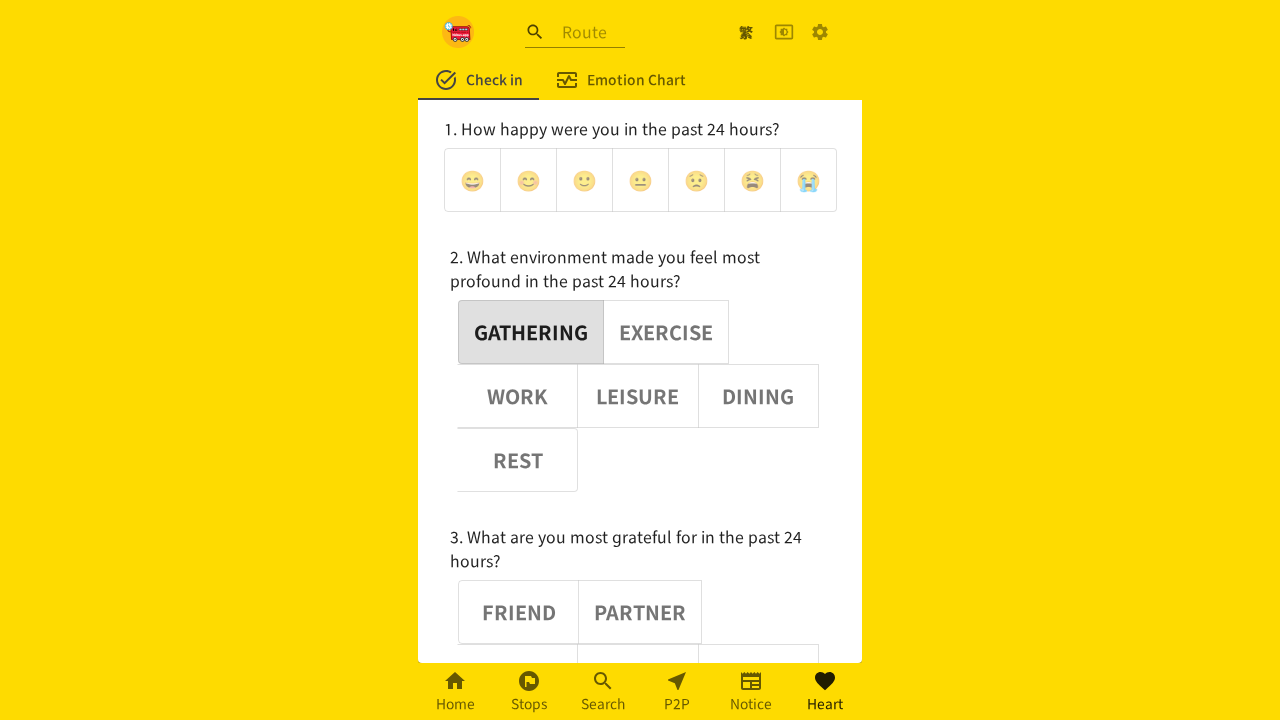

Assertion passed: noun button 0 is selected
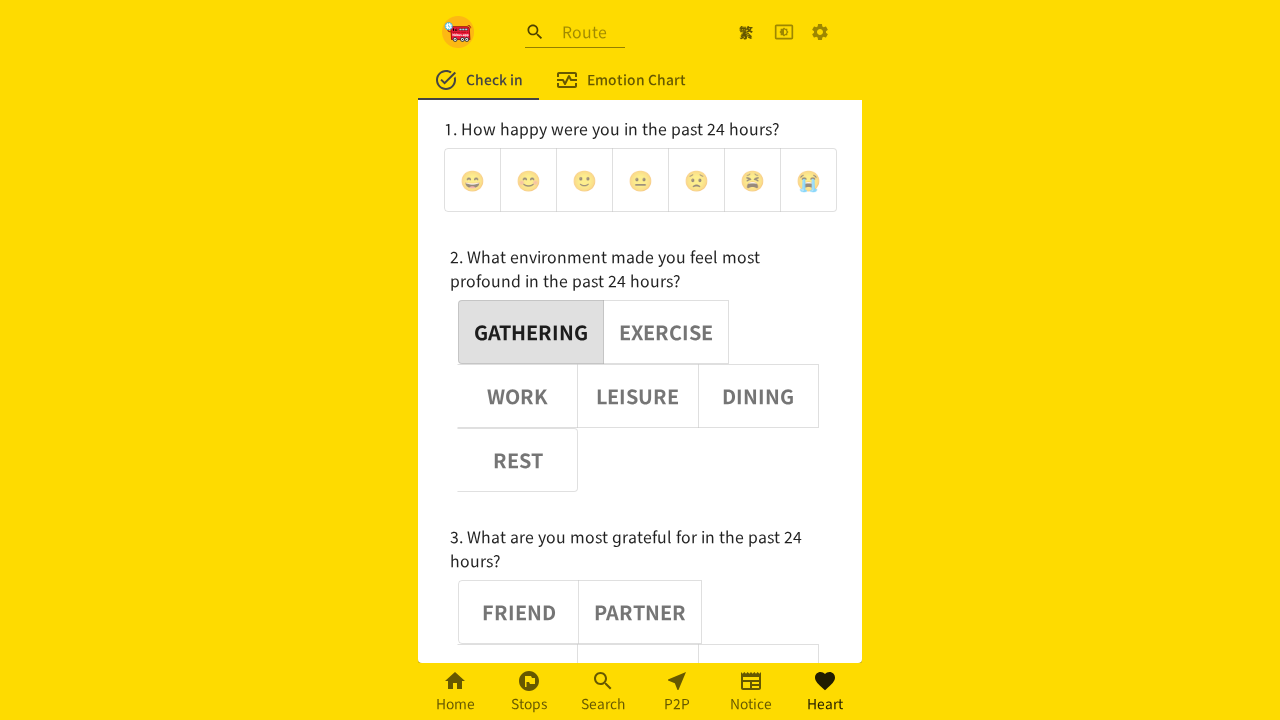

Verified noun button 1 has aria-pressed='false'
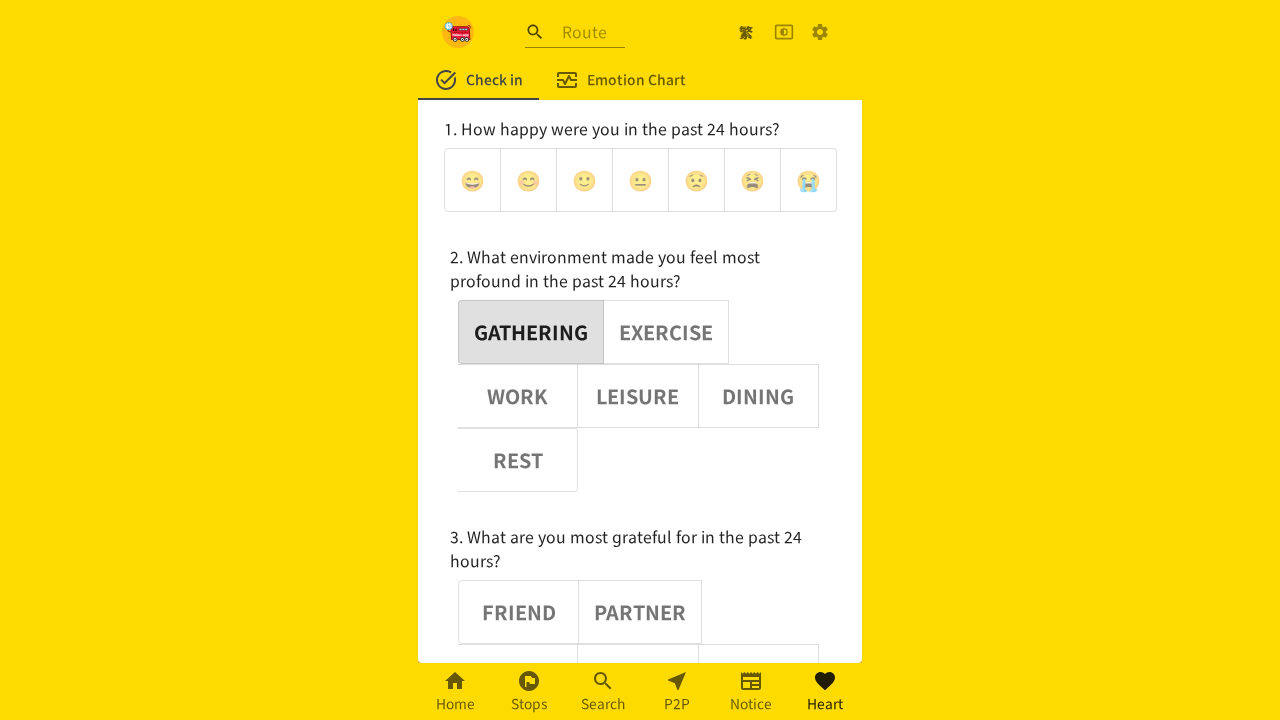

Assertion passed: noun button 1 is deselected
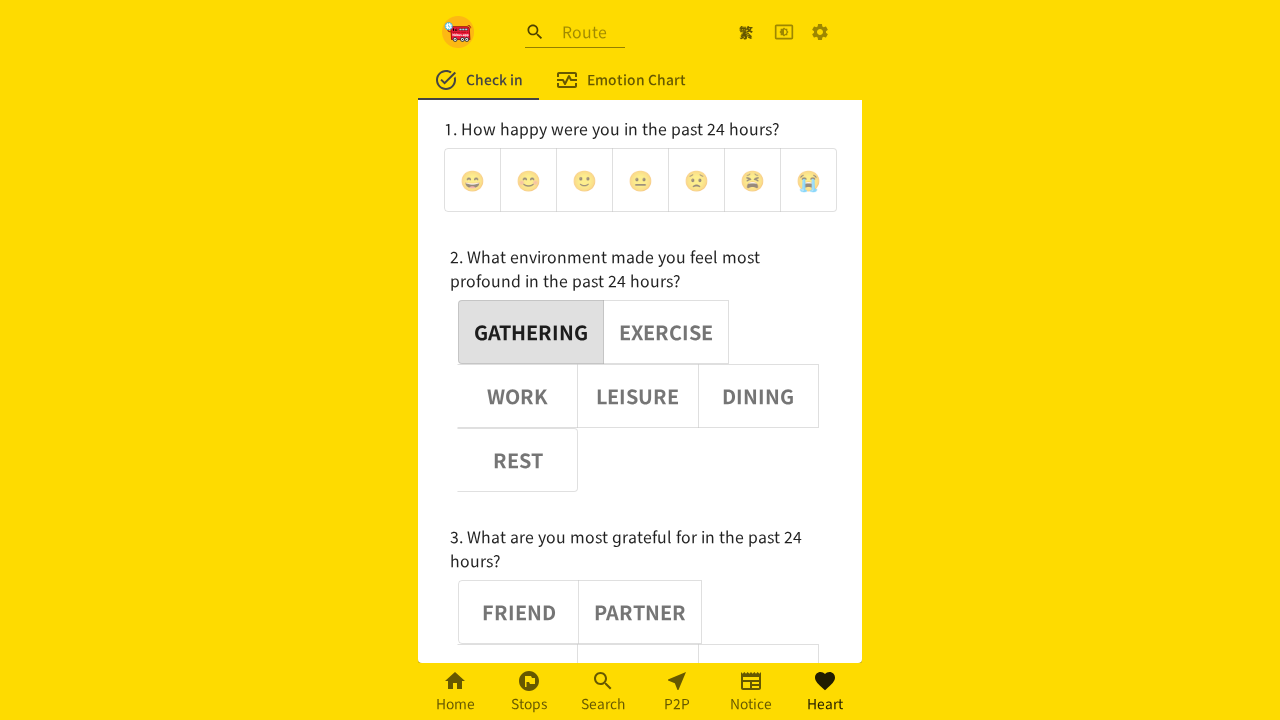

Verified noun button 2 has aria-pressed='false'
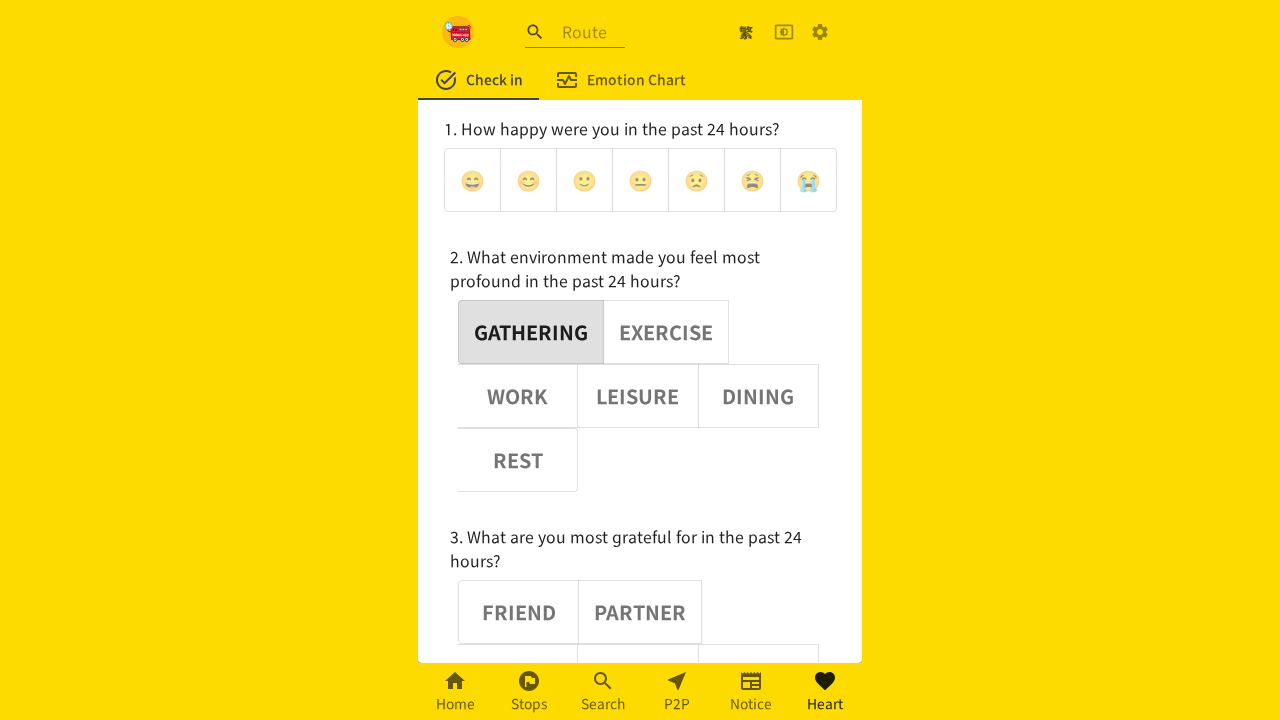

Assertion passed: noun button 2 is deselected
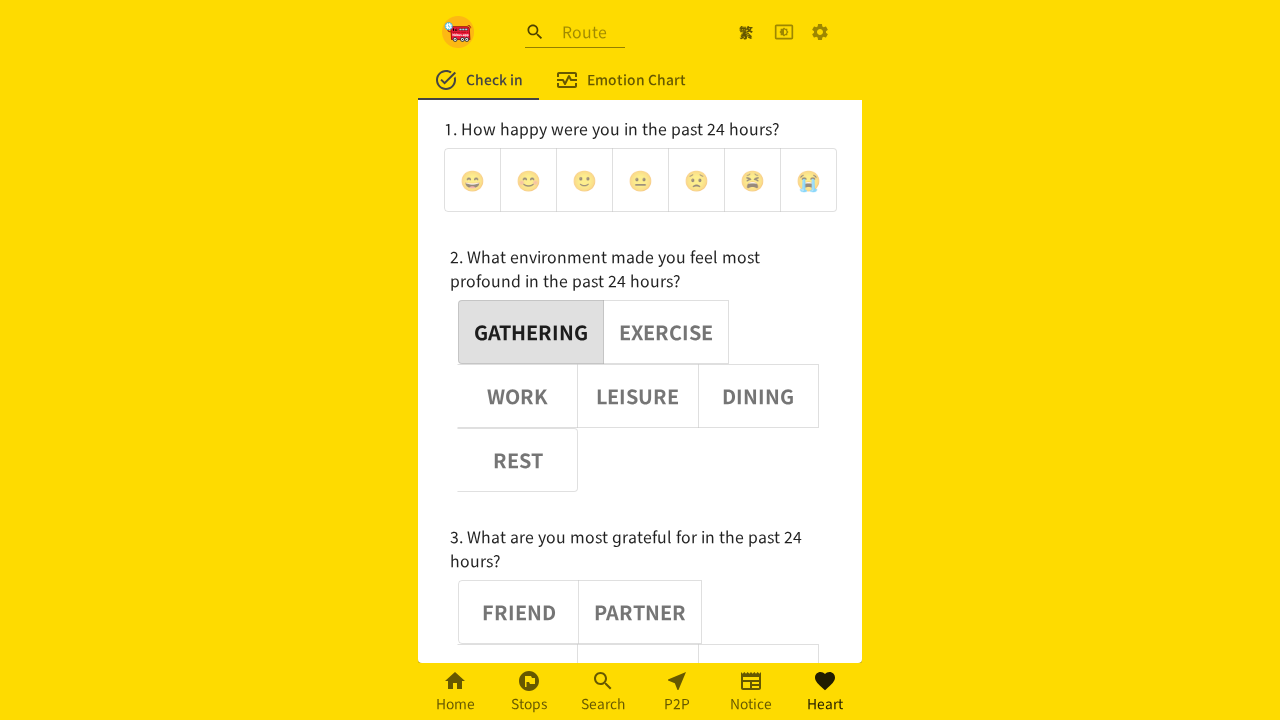

Verified noun button 3 has aria-pressed='false'
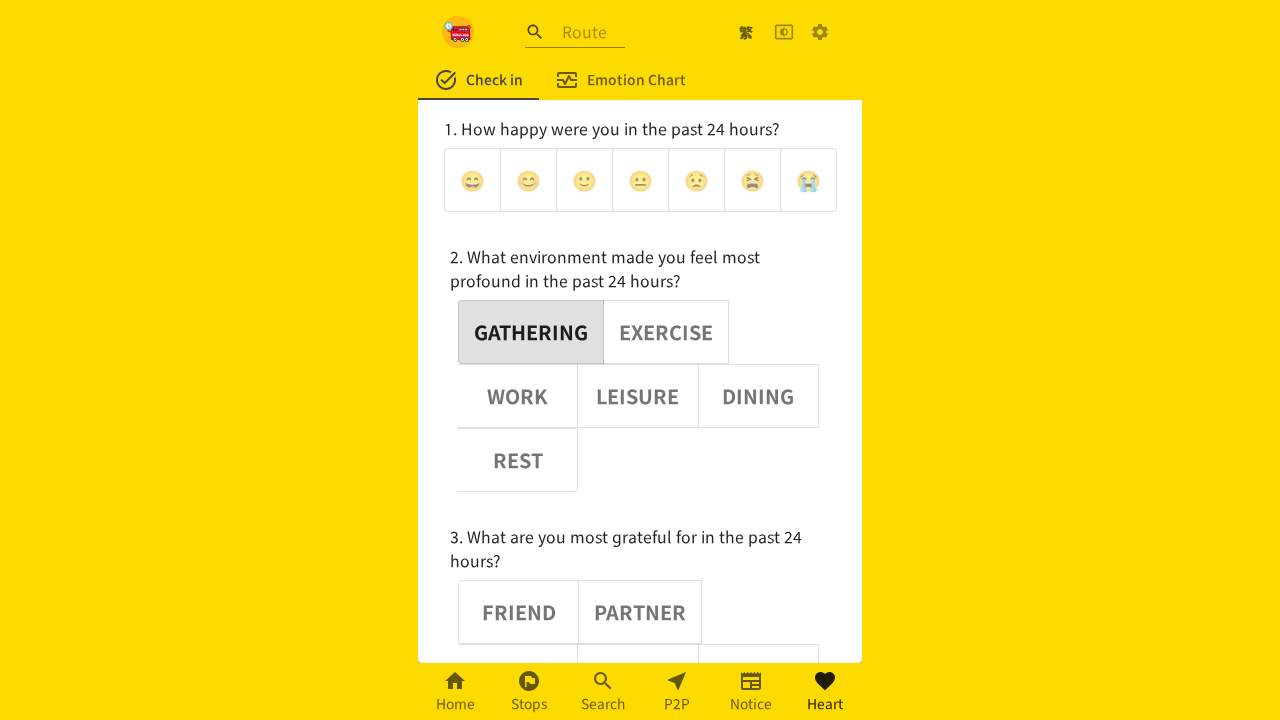

Assertion passed: noun button 3 is deselected
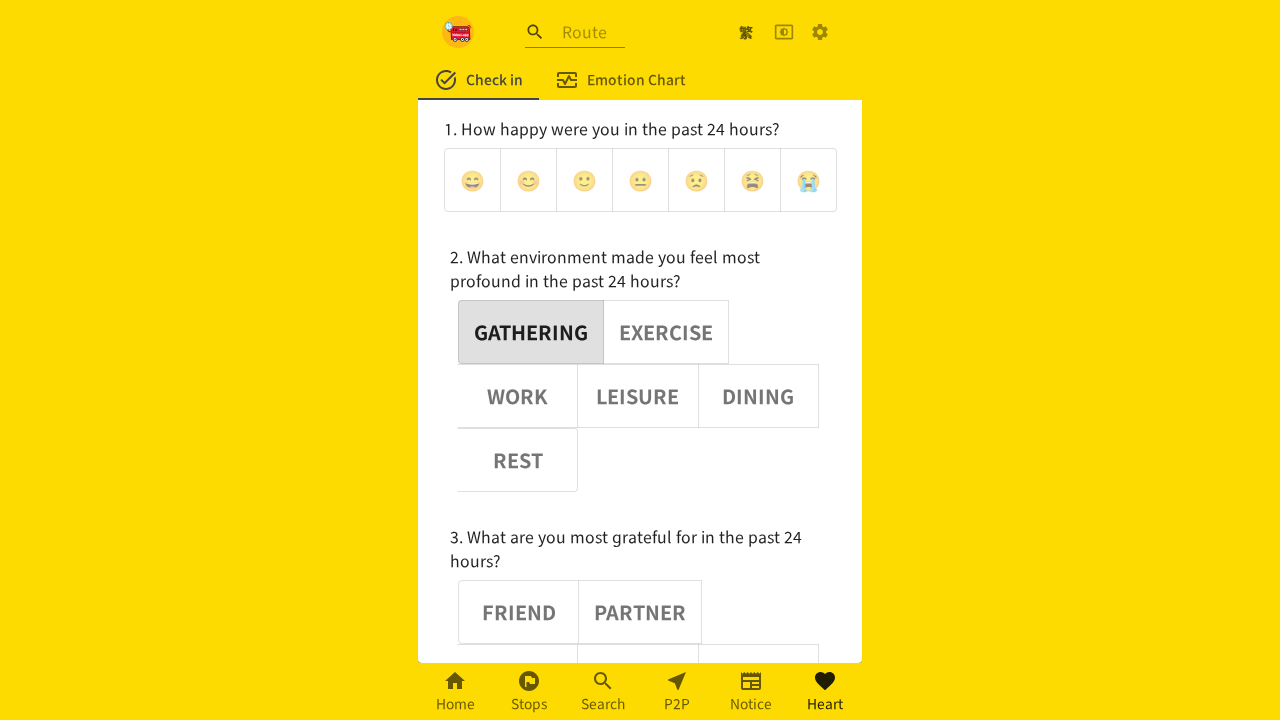

Verified noun button 4 has aria-pressed='false'
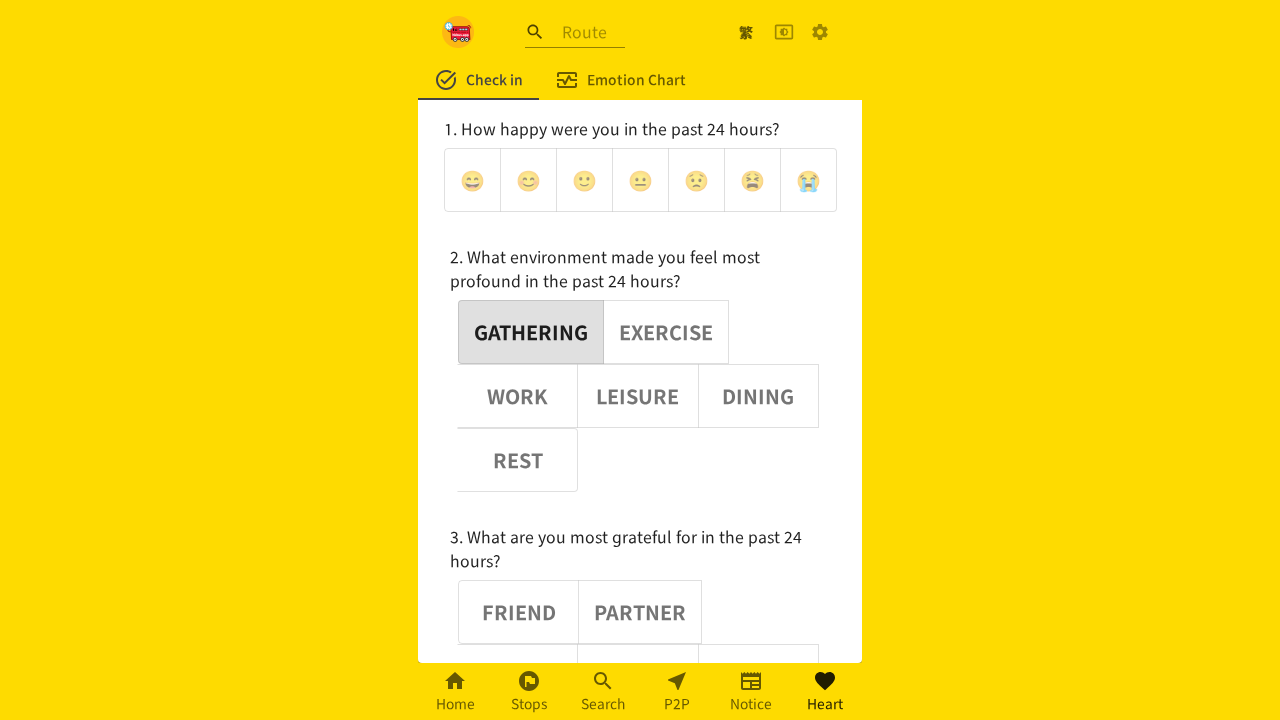

Assertion passed: noun button 4 is deselected
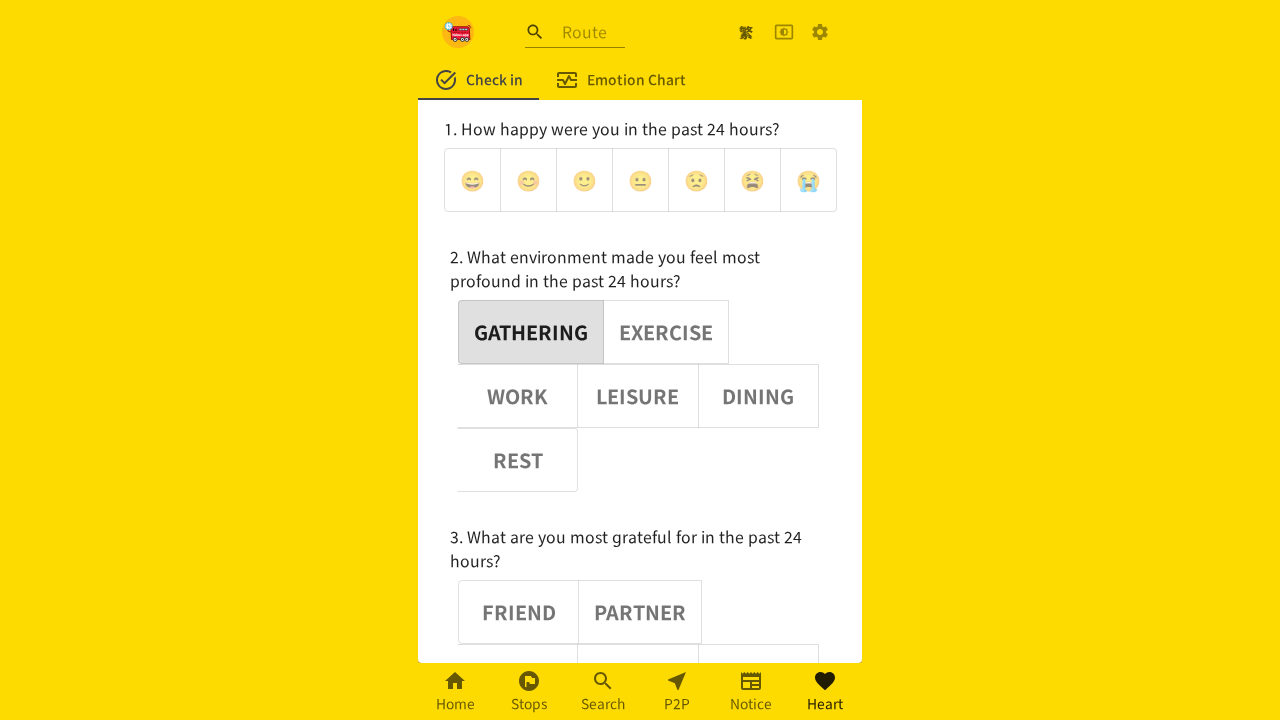

Verified noun button 5 has aria-pressed='false'
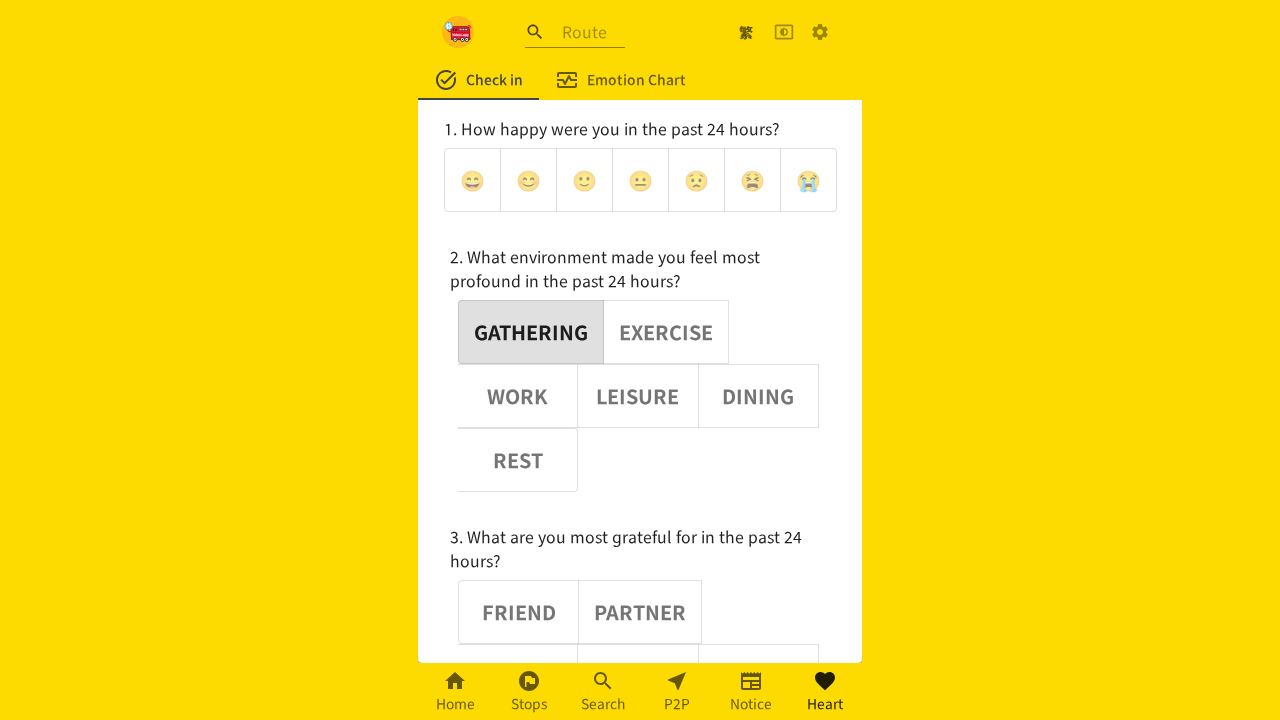

Assertion passed: noun button 5 is deselected
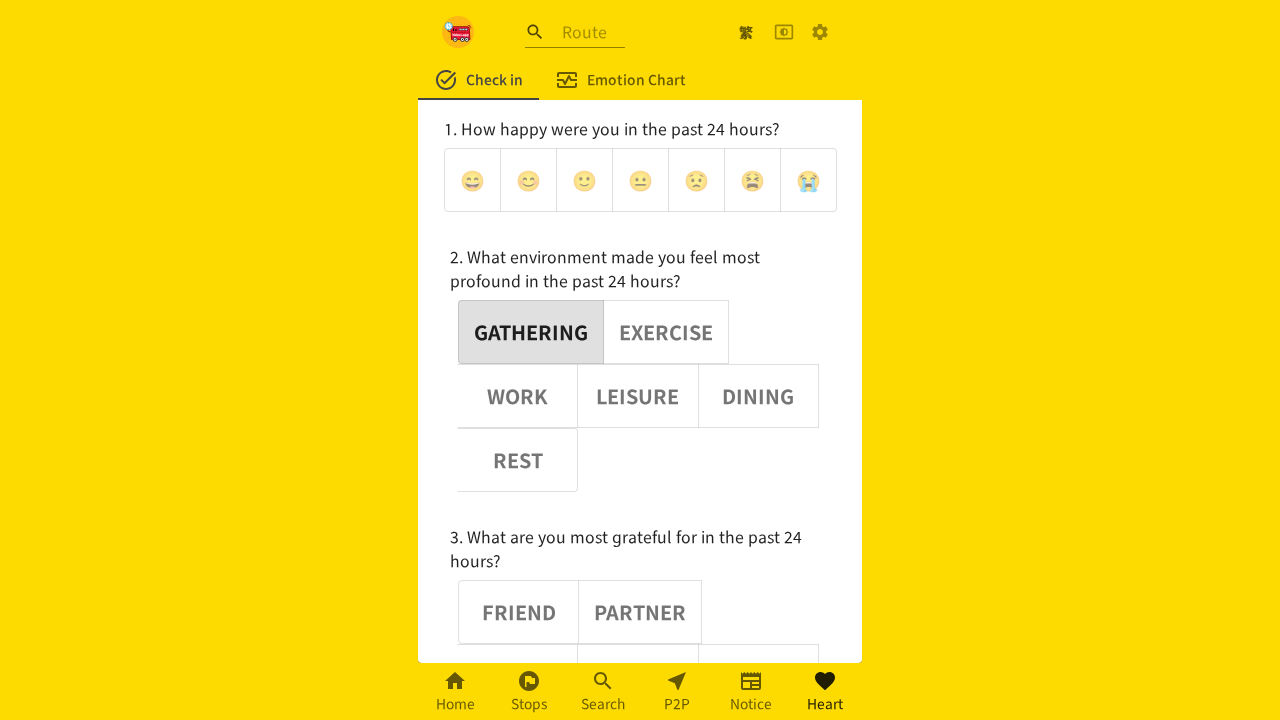

Clicked noun button 1 at (666, 332) on (//div[@role='group'])[2] >> button >> nth=1
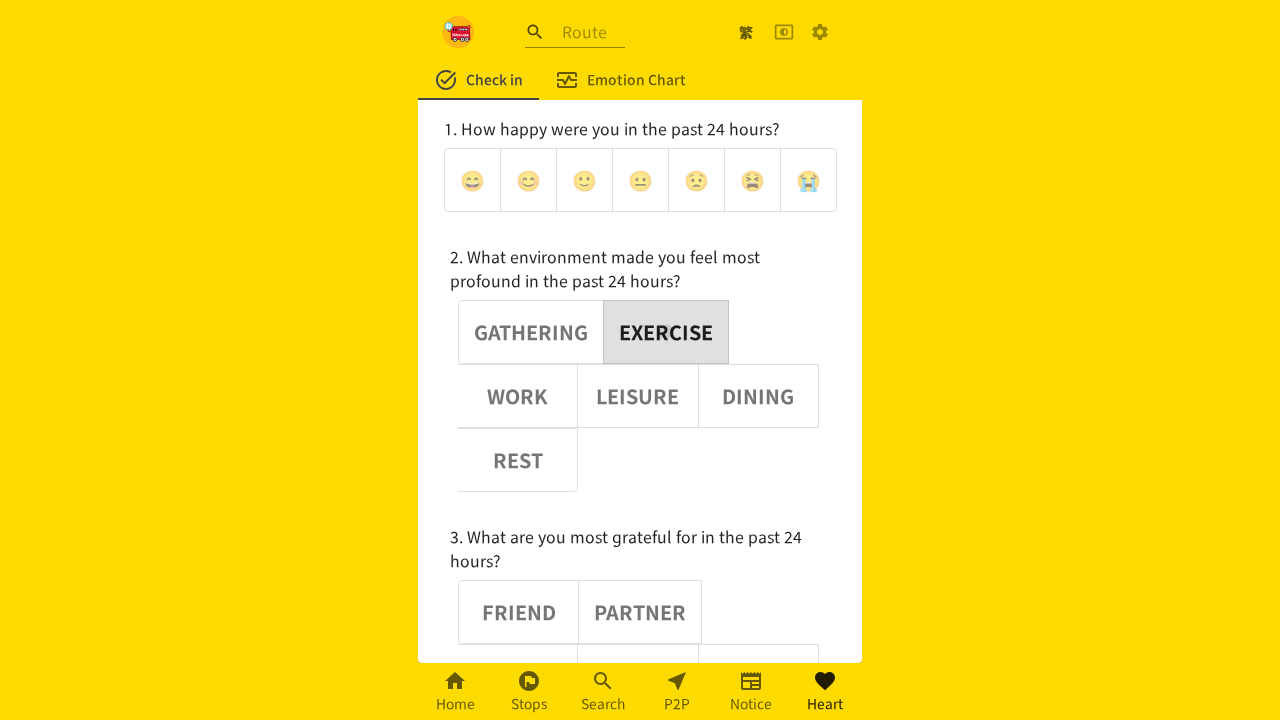

Waited 1000ms for button 1 to be selected
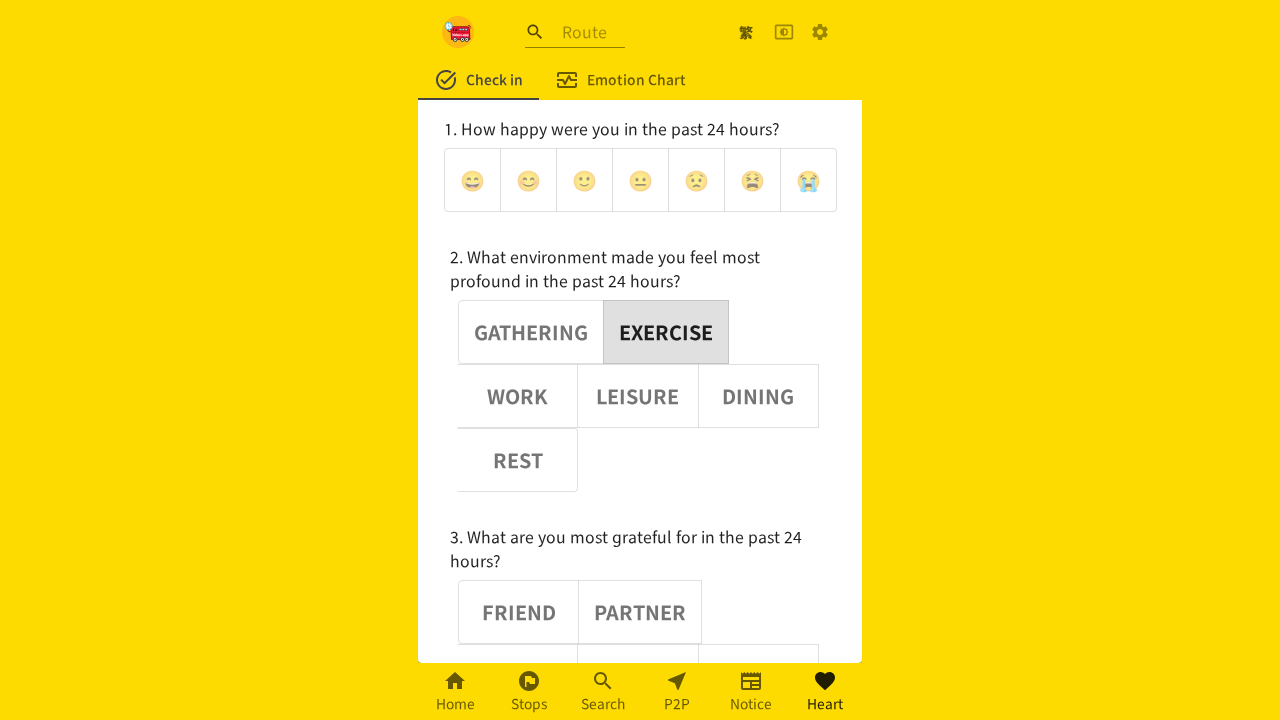

Verified noun button 1 has aria-pressed='true'
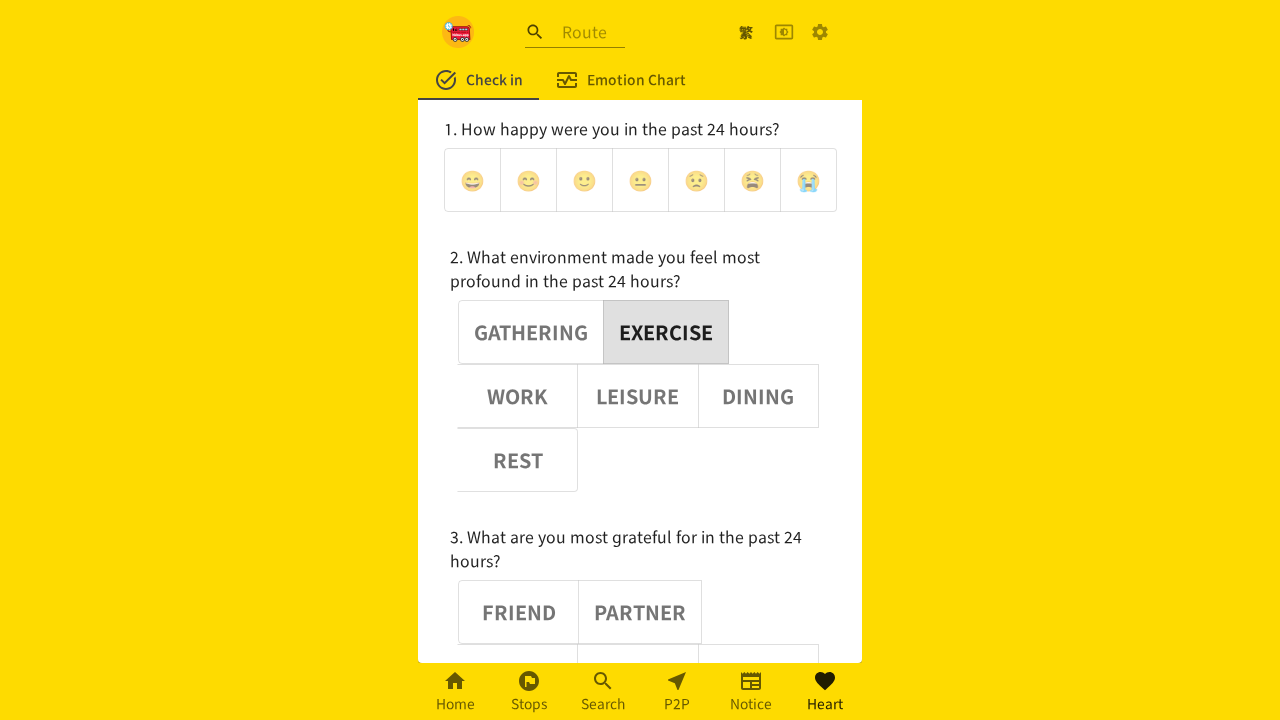

Assertion passed: noun button 1 is selected
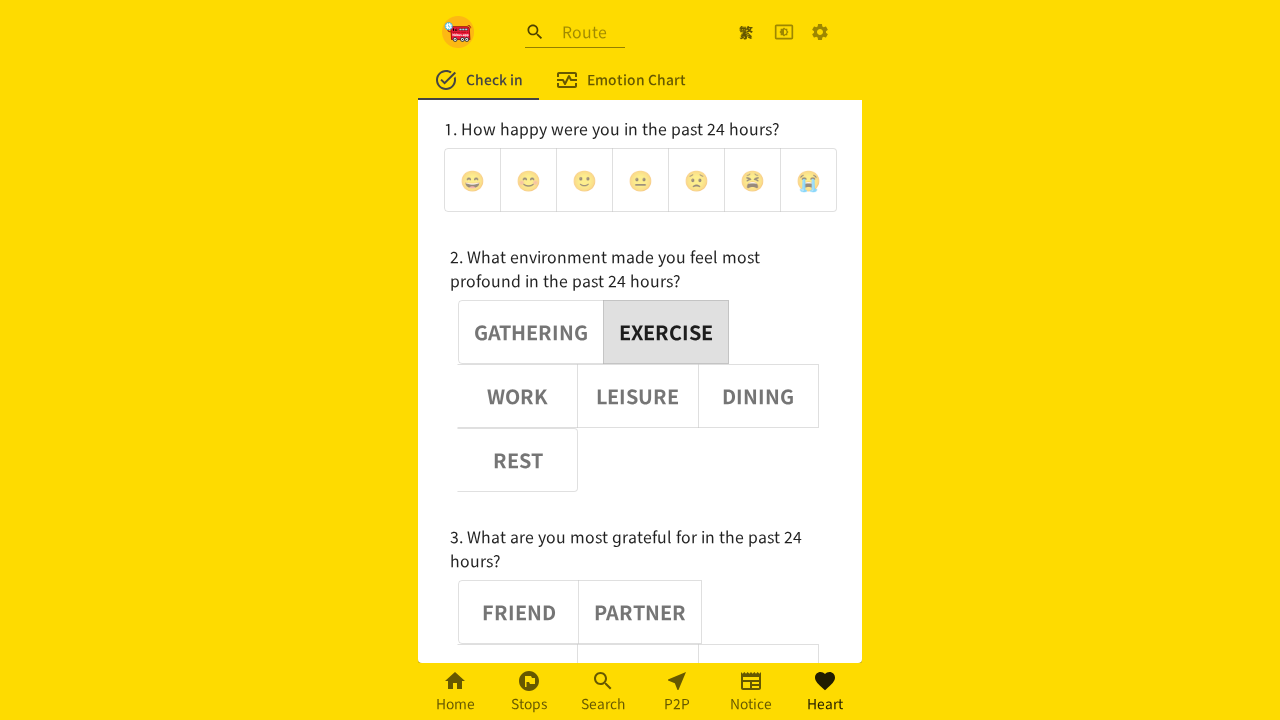

Verified noun button 0 has aria-pressed='false'
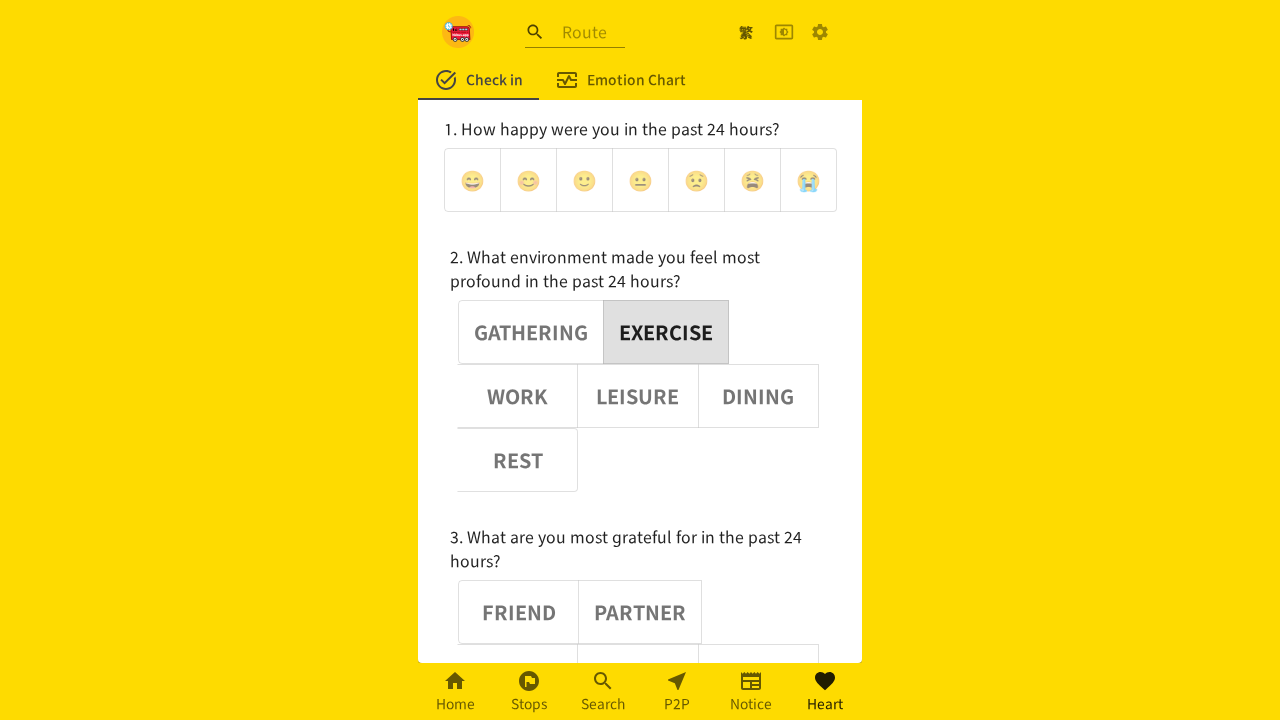

Assertion passed: noun button 0 is deselected
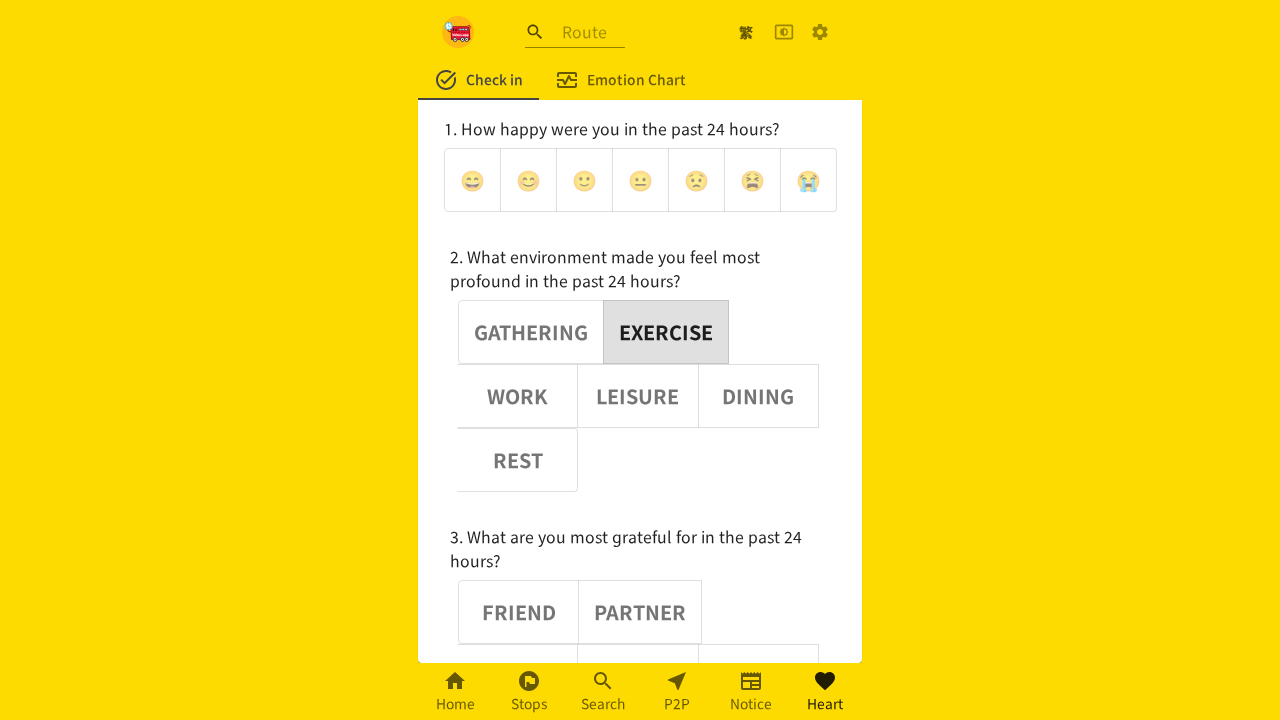

Verified noun button 2 has aria-pressed='false'
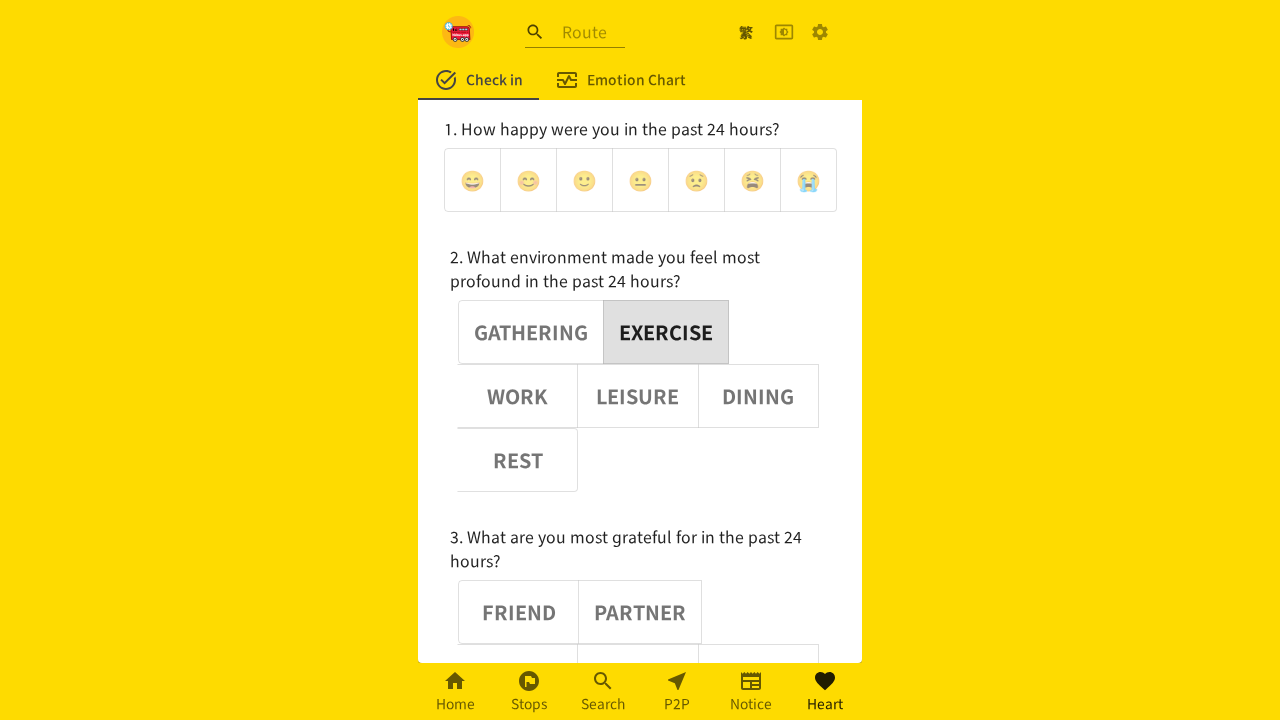

Assertion passed: noun button 2 is deselected
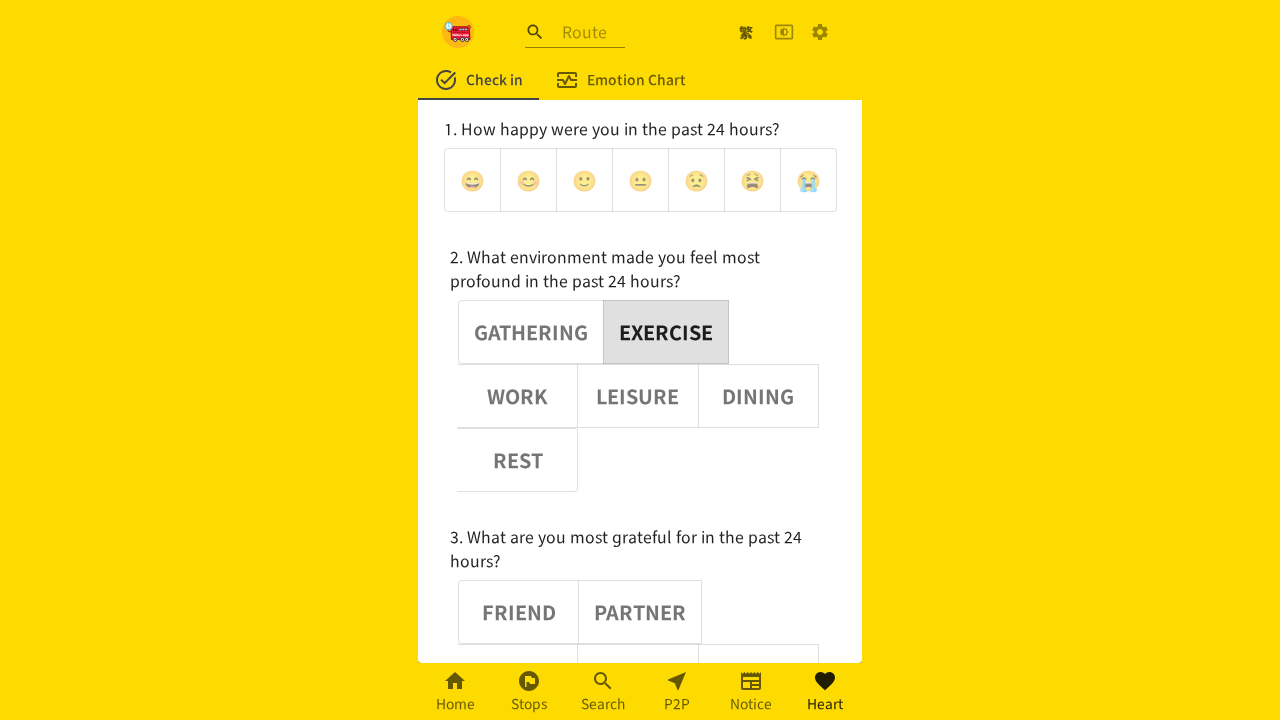

Verified noun button 3 has aria-pressed='false'
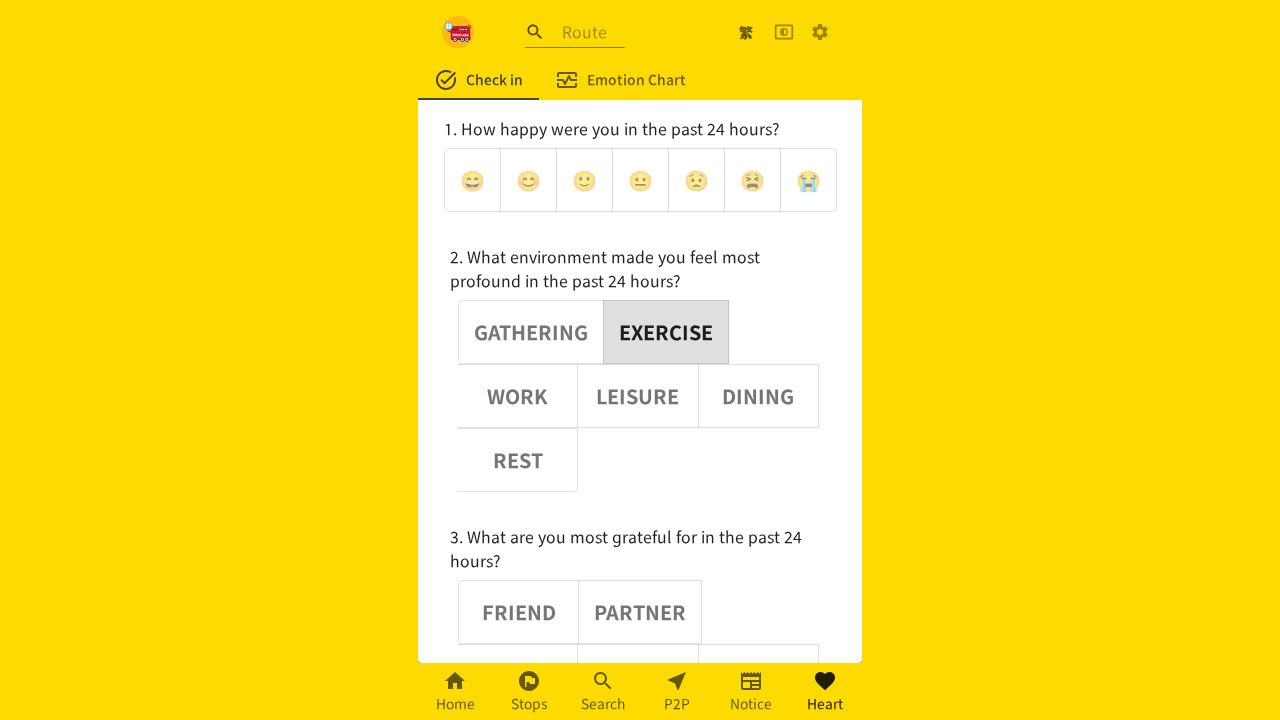

Assertion passed: noun button 3 is deselected
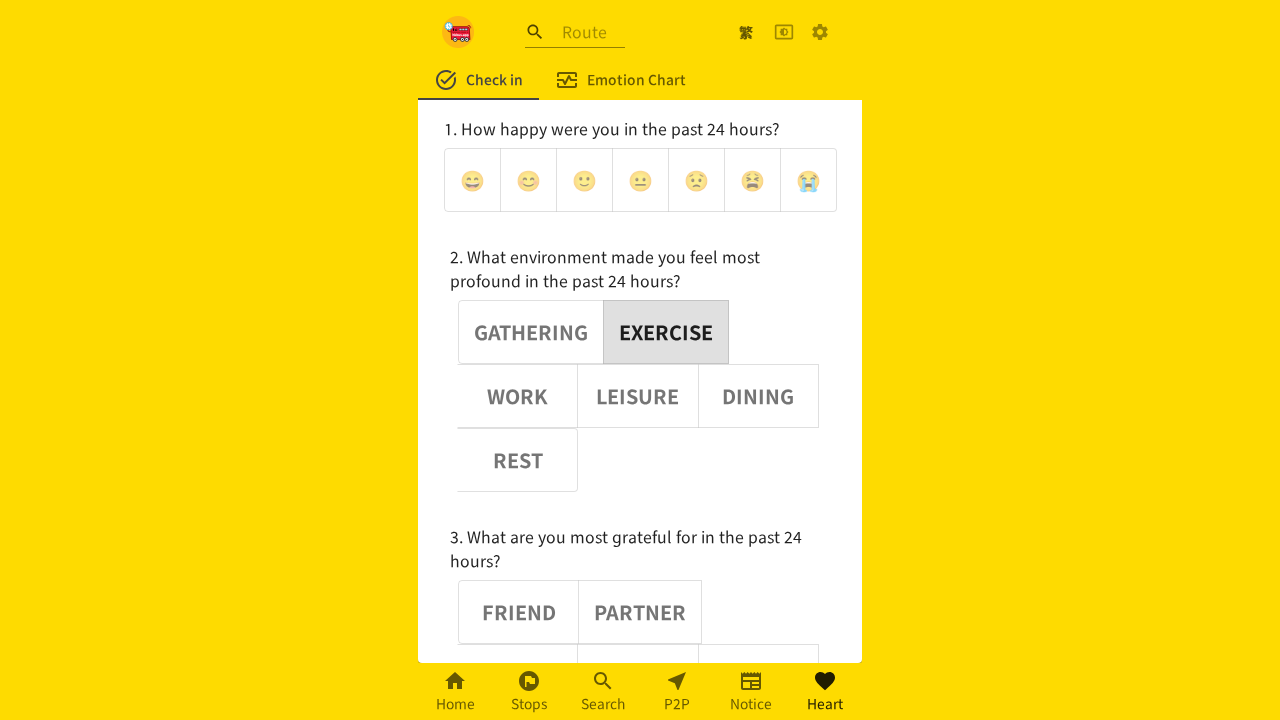

Verified noun button 4 has aria-pressed='false'
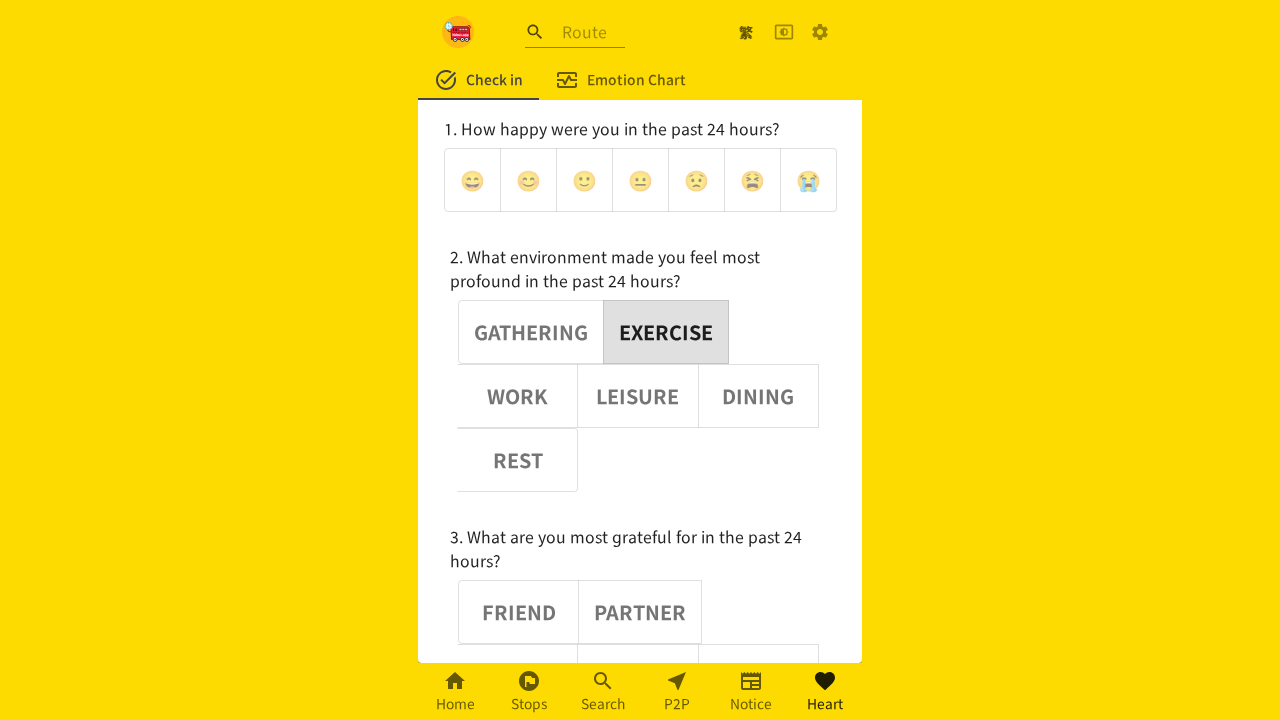

Assertion passed: noun button 4 is deselected
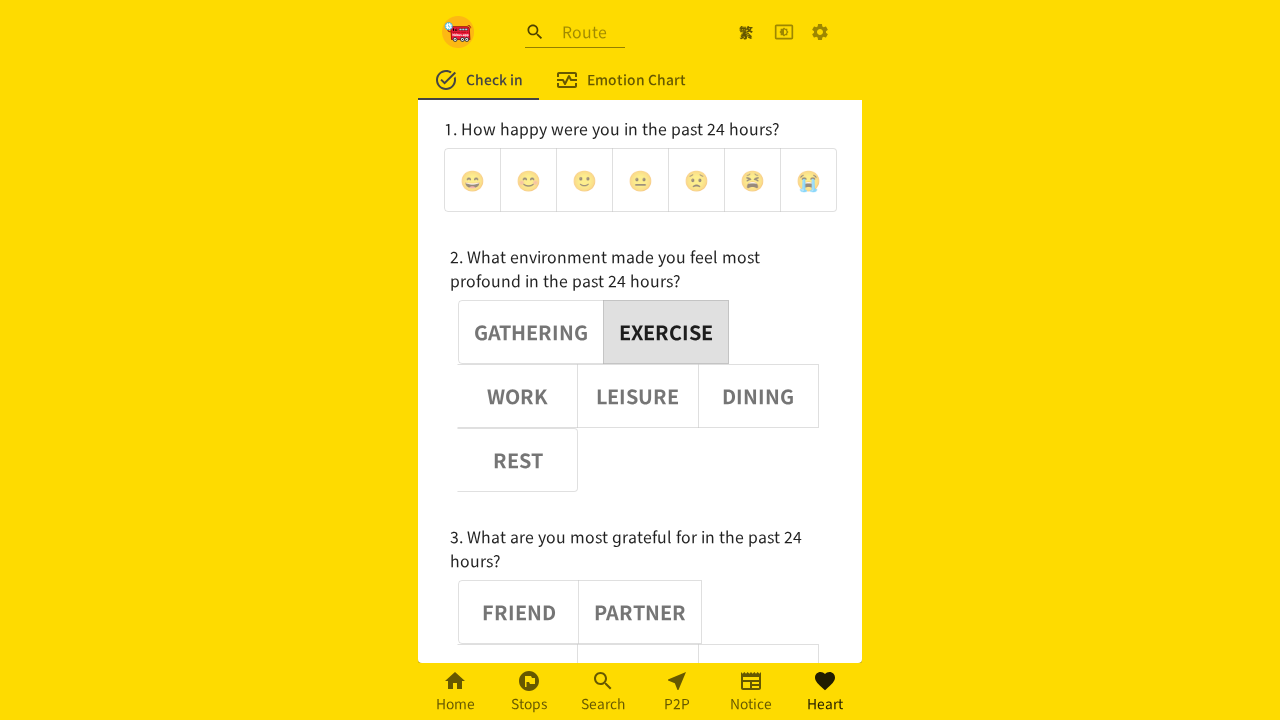

Verified noun button 5 has aria-pressed='false'
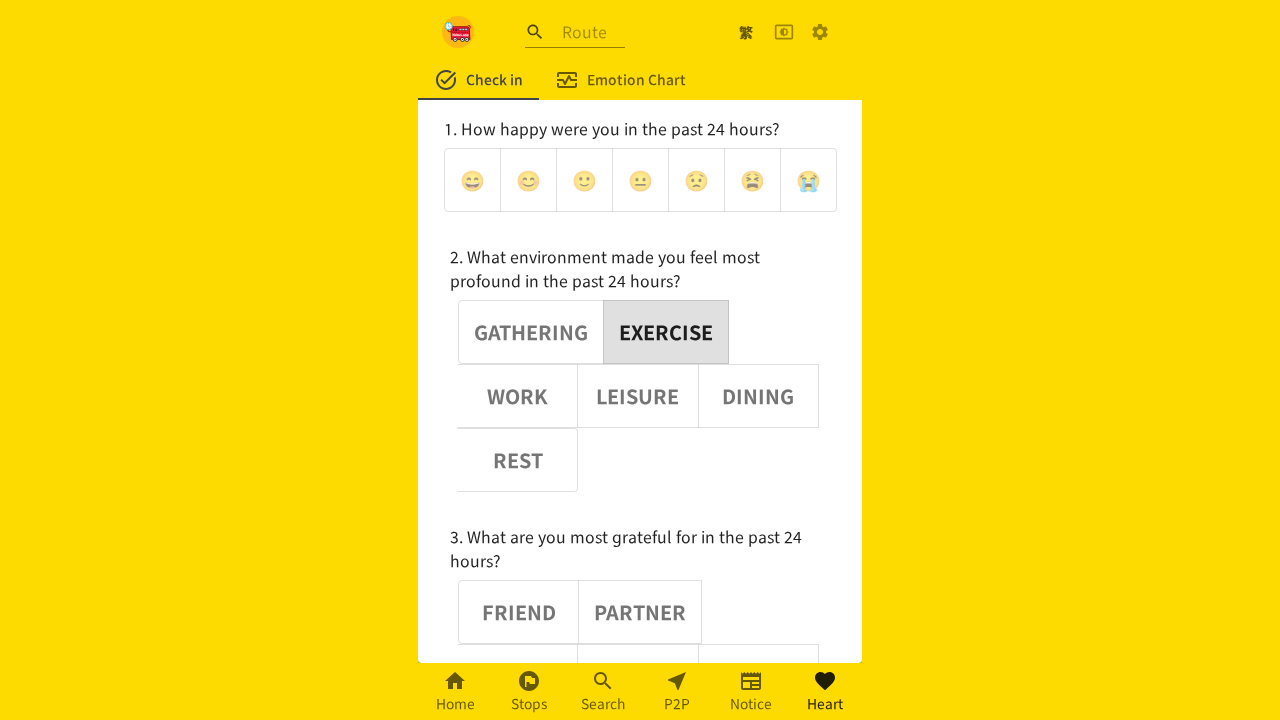

Assertion passed: noun button 5 is deselected
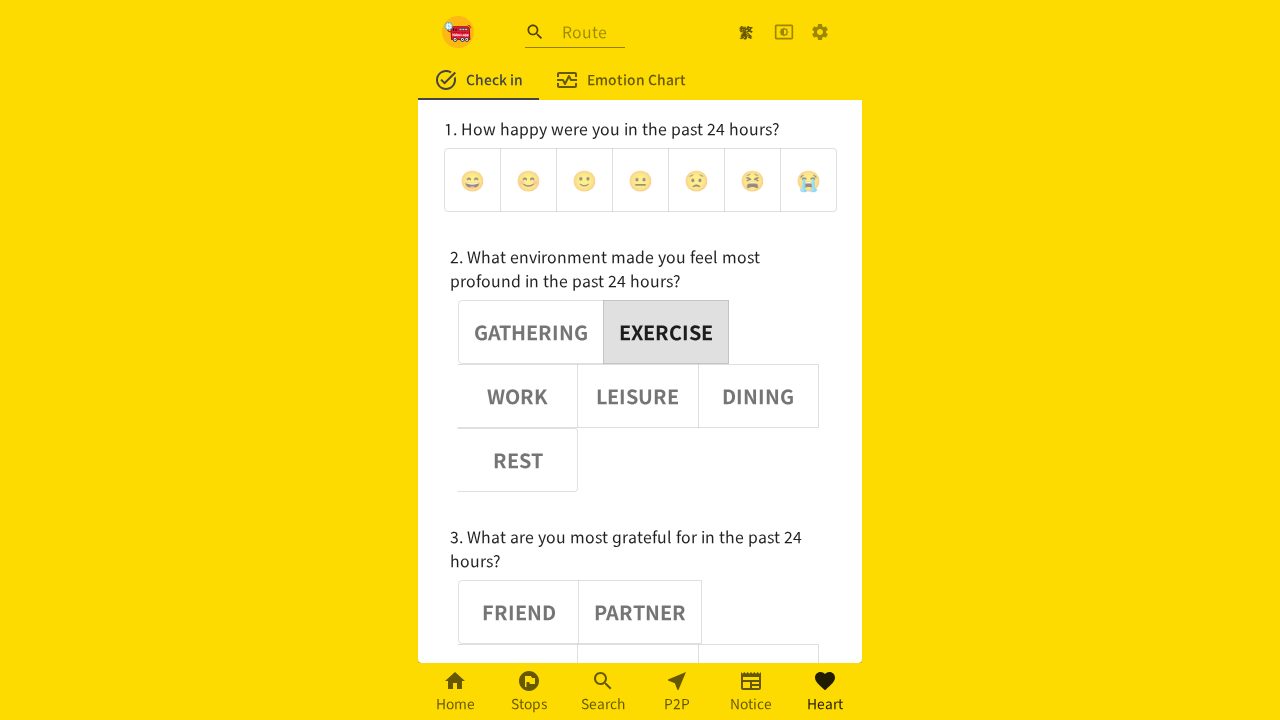

Clicked noun button 2 at (518, 396) on (//div[@role='group'])[2] >> button >> nth=2
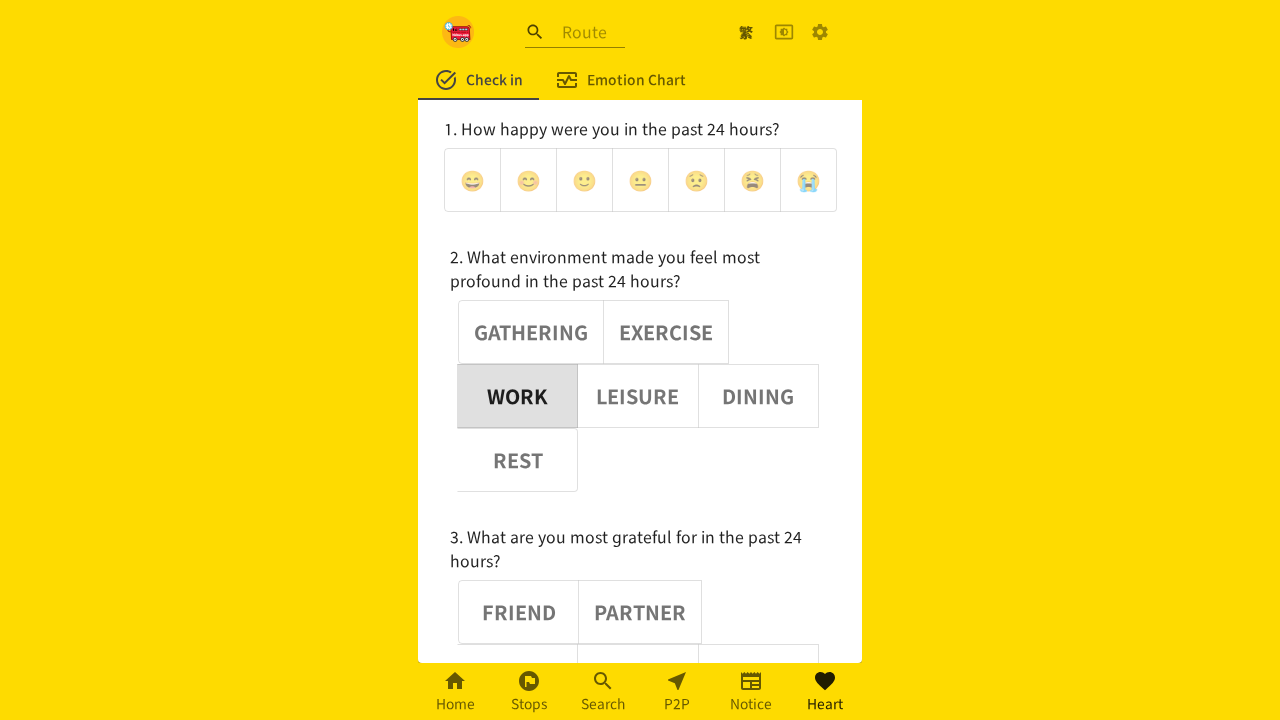

Waited 1000ms for button 2 to be selected
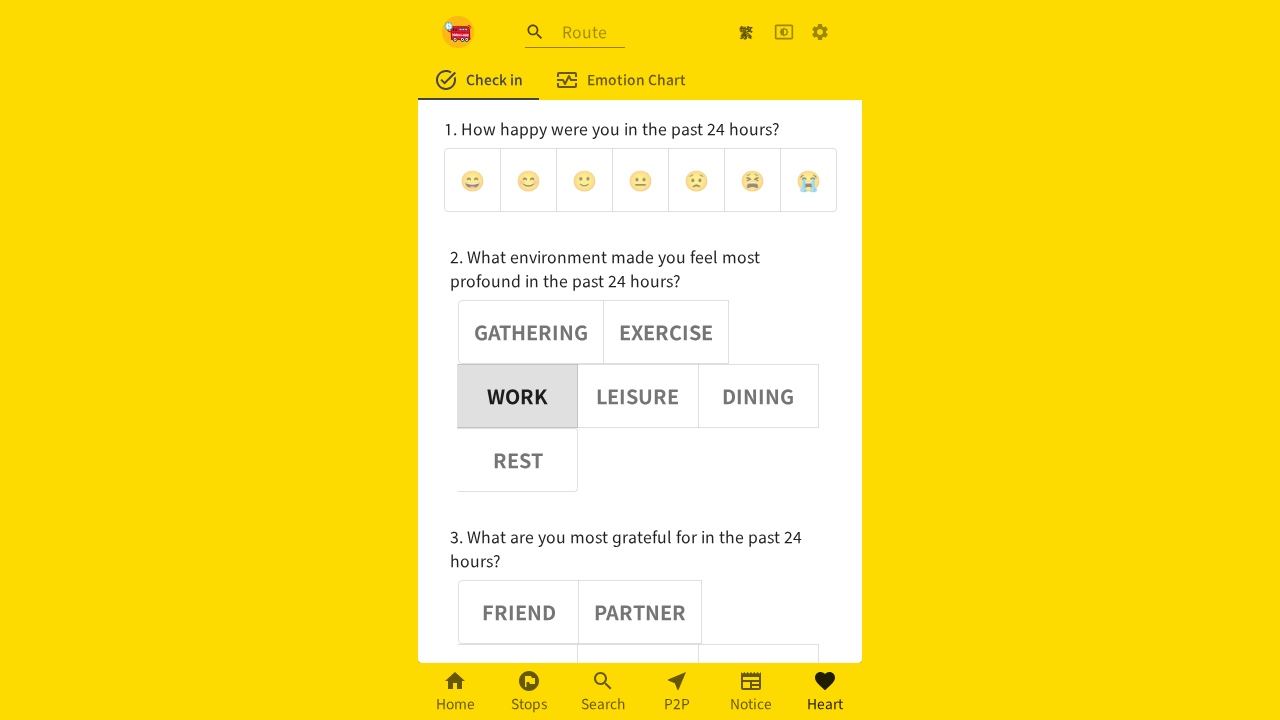

Verified noun button 2 has aria-pressed='true'
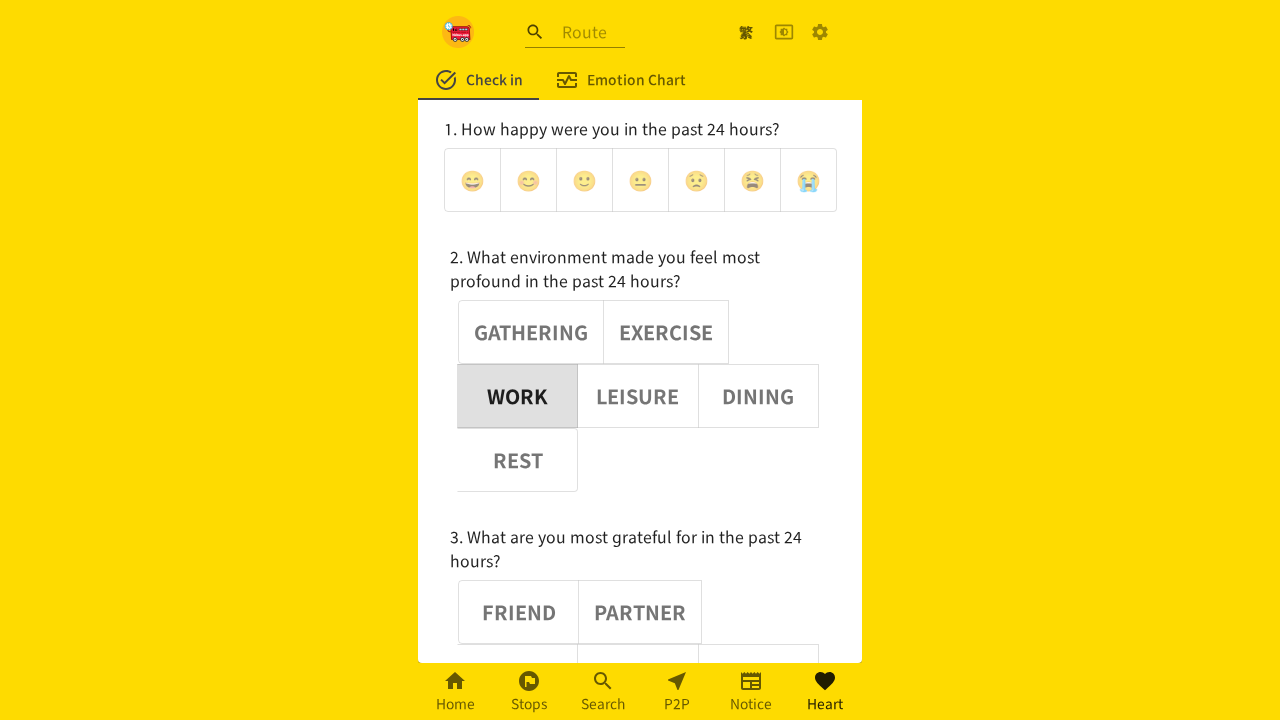

Assertion passed: noun button 2 is selected
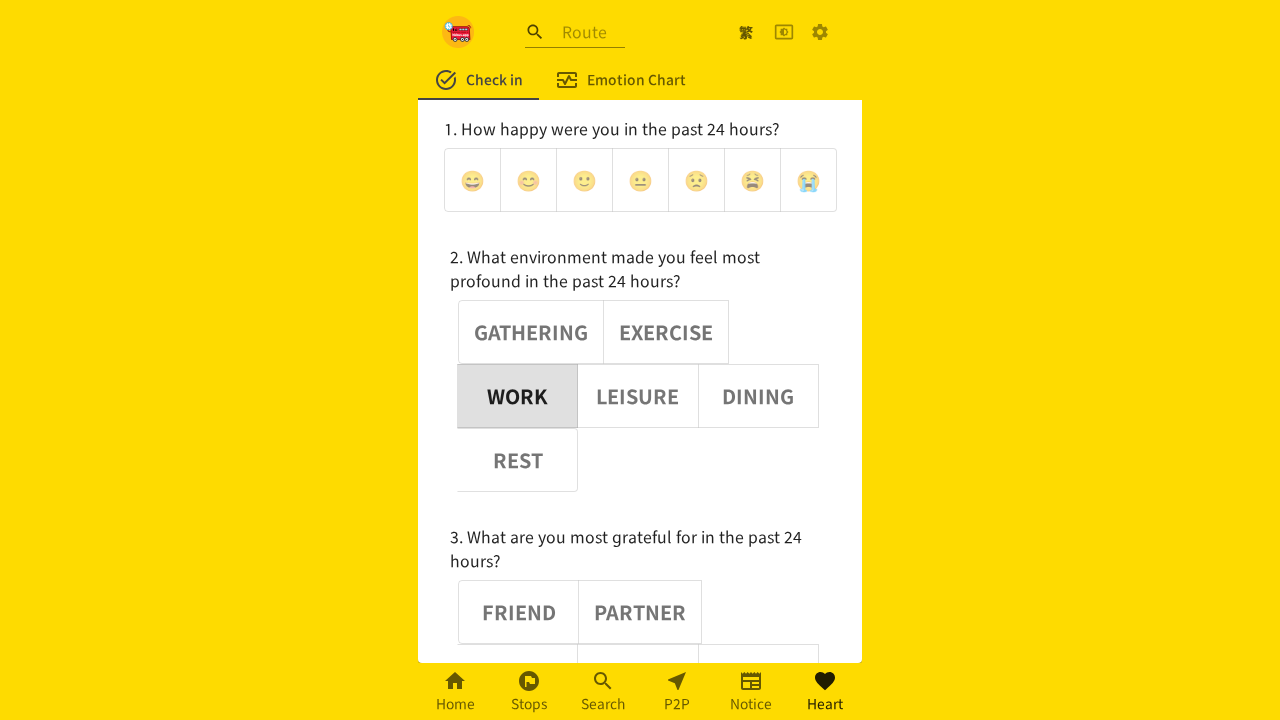

Verified noun button 0 has aria-pressed='false'
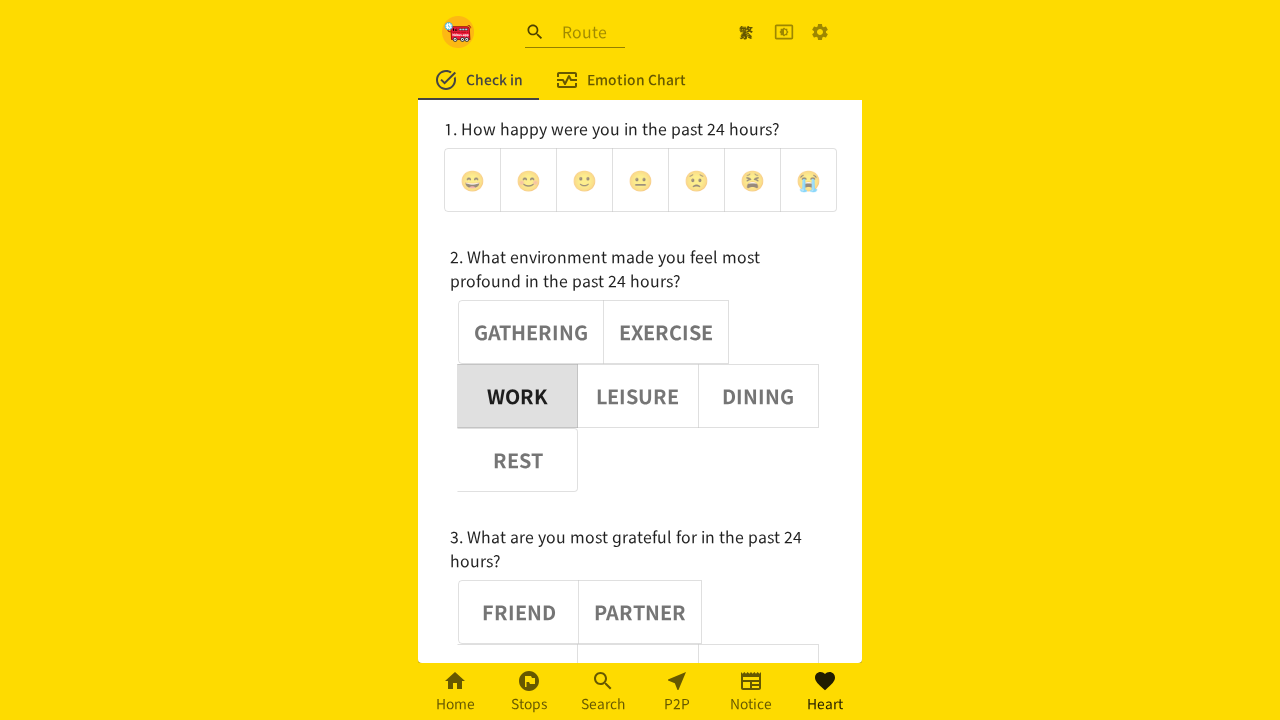

Assertion passed: noun button 0 is deselected
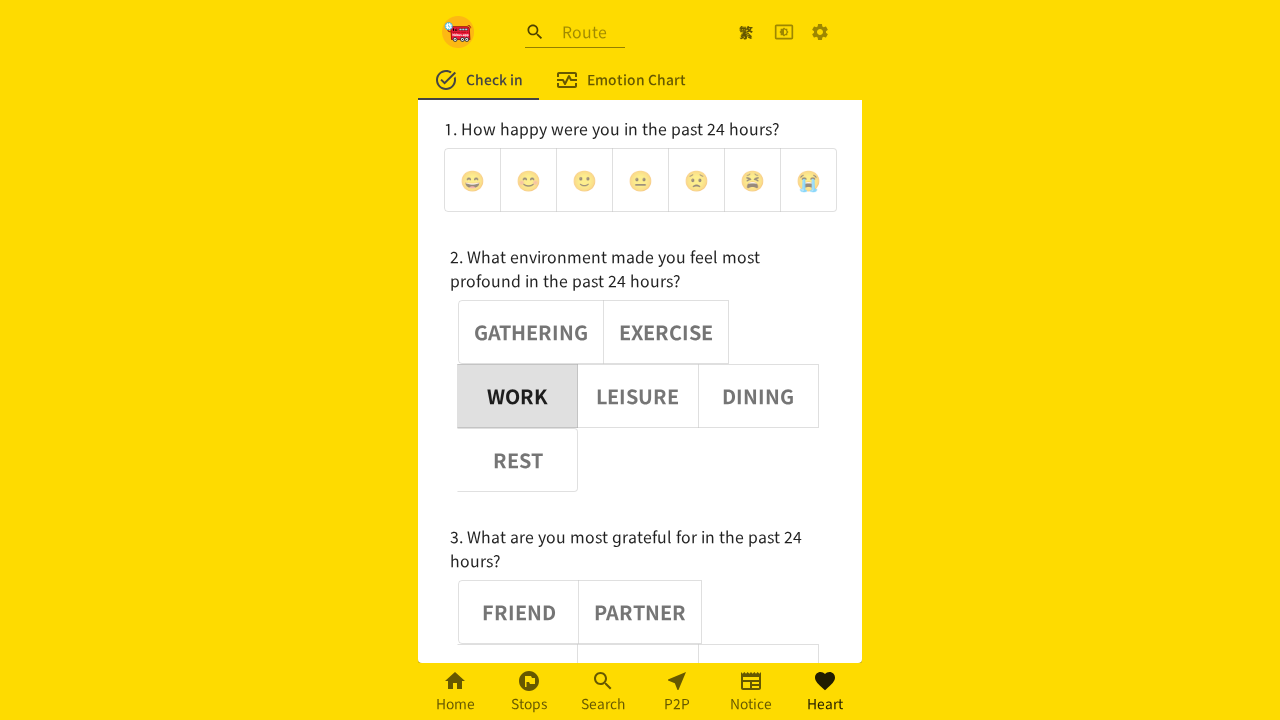

Verified noun button 1 has aria-pressed='false'
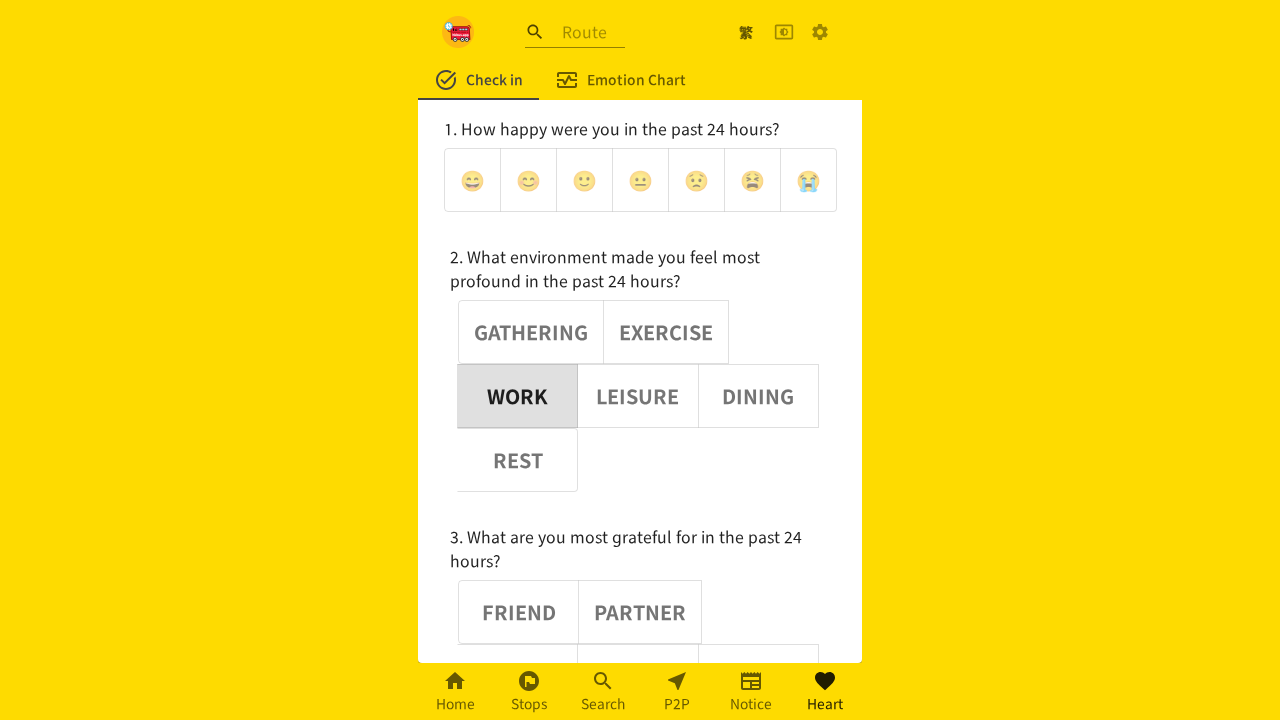

Assertion passed: noun button 1 is deselected
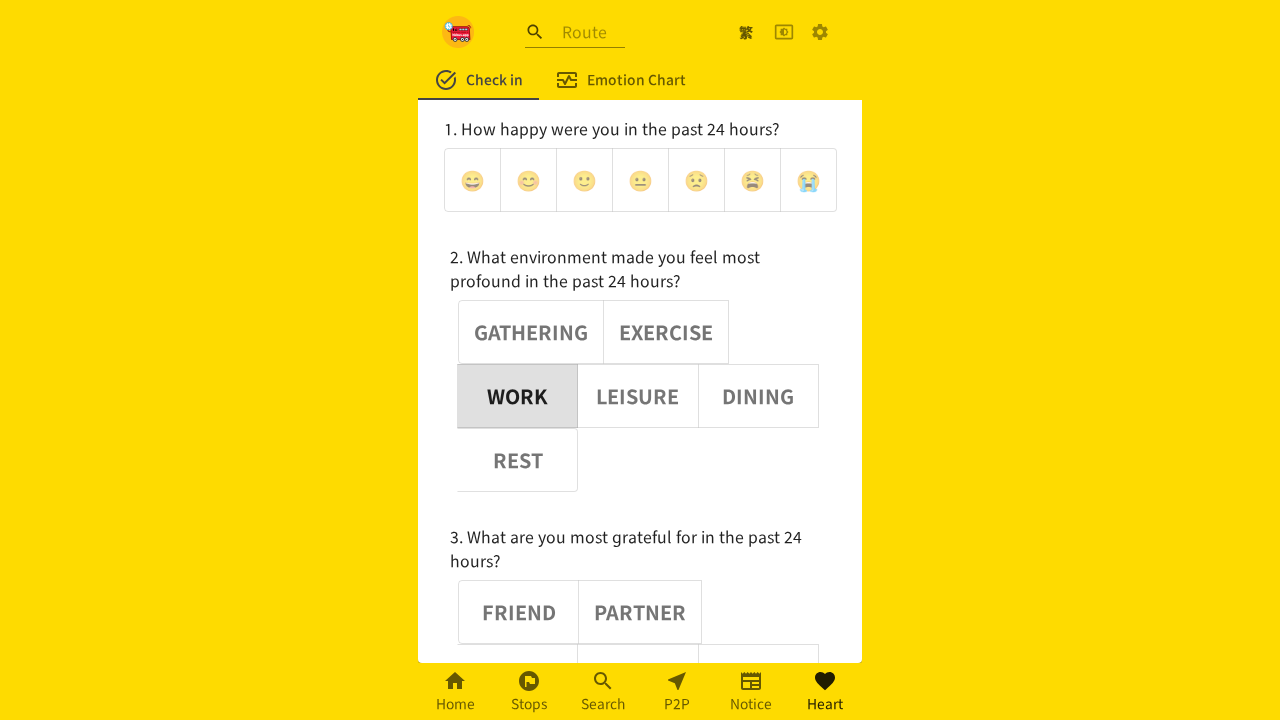

Verified noun button 3 has aria-pressed='false'
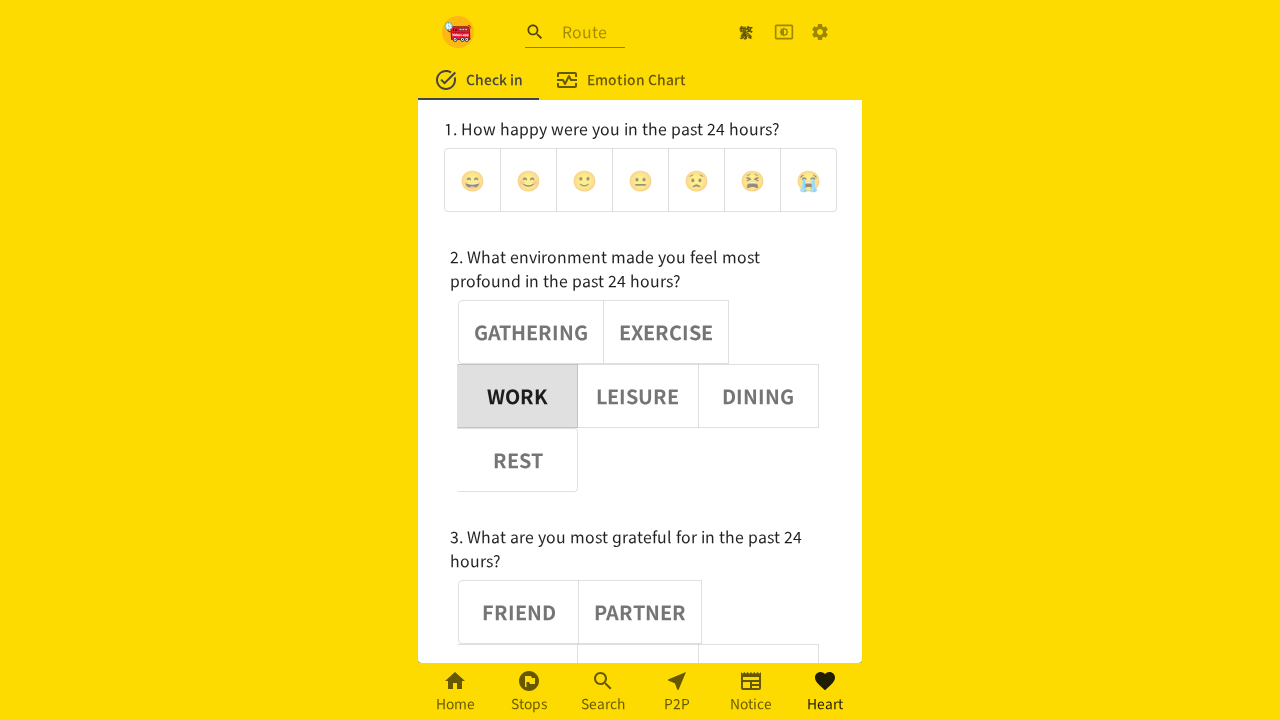

Assertion passed: noun button 3 is deselected
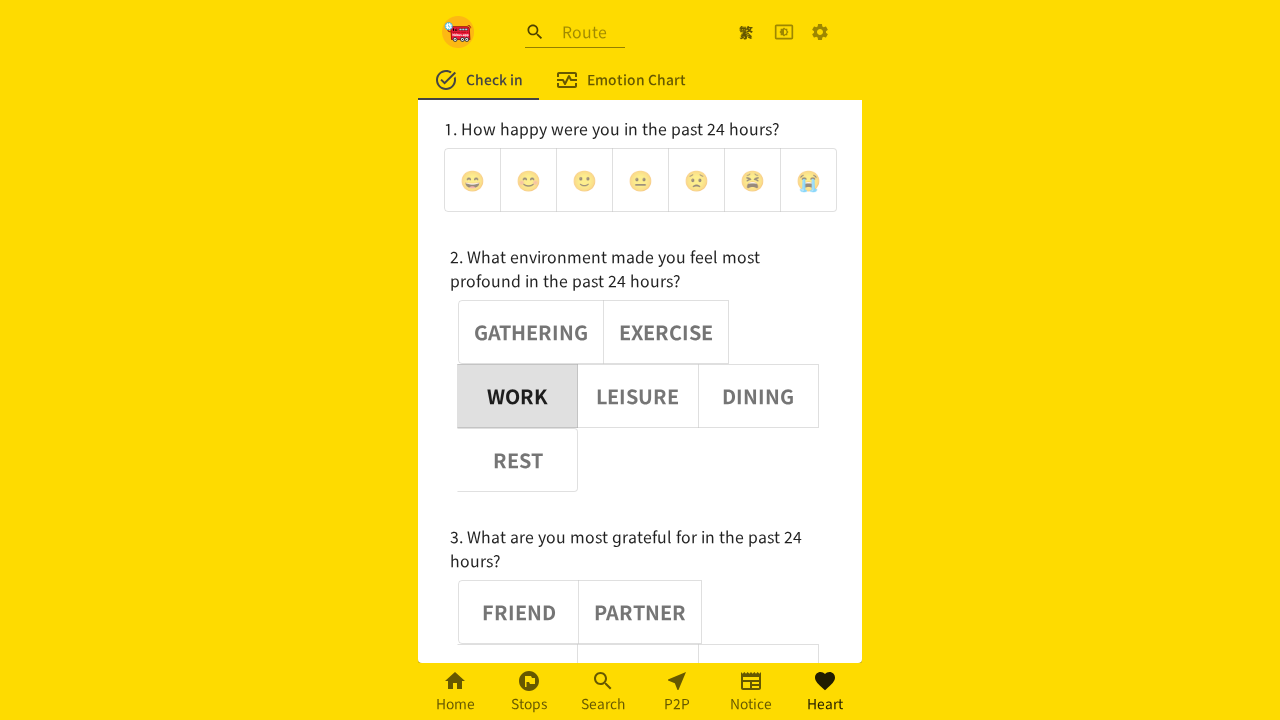

Verified noun button 4 has aria-pressed='false'
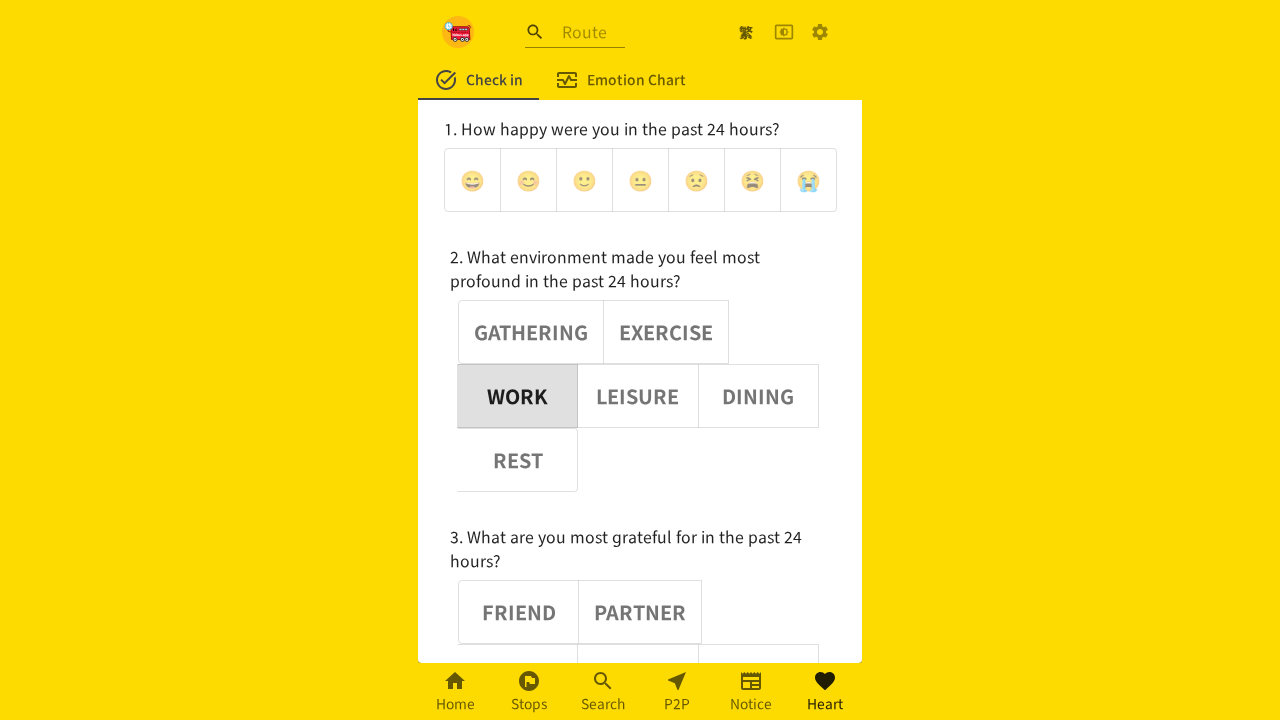

Assertion passed: noun button 4 is deselected
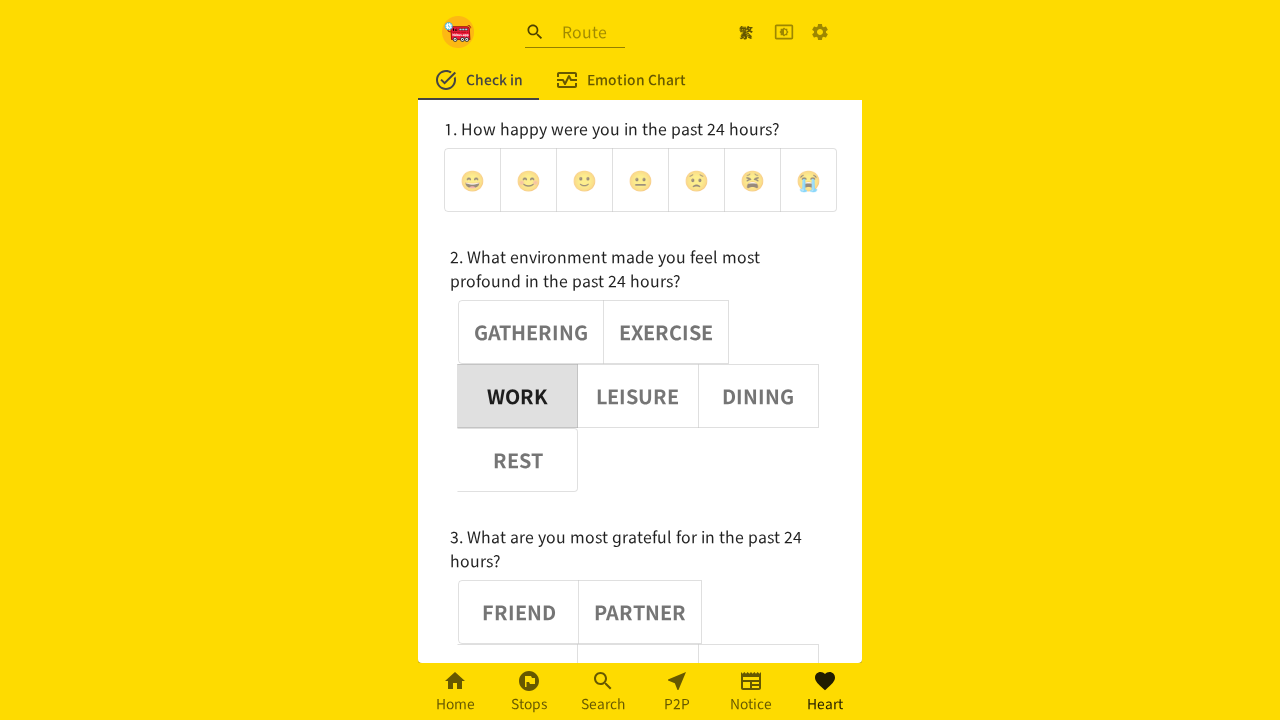

Verified noun button 5 has aria-pressed='false'
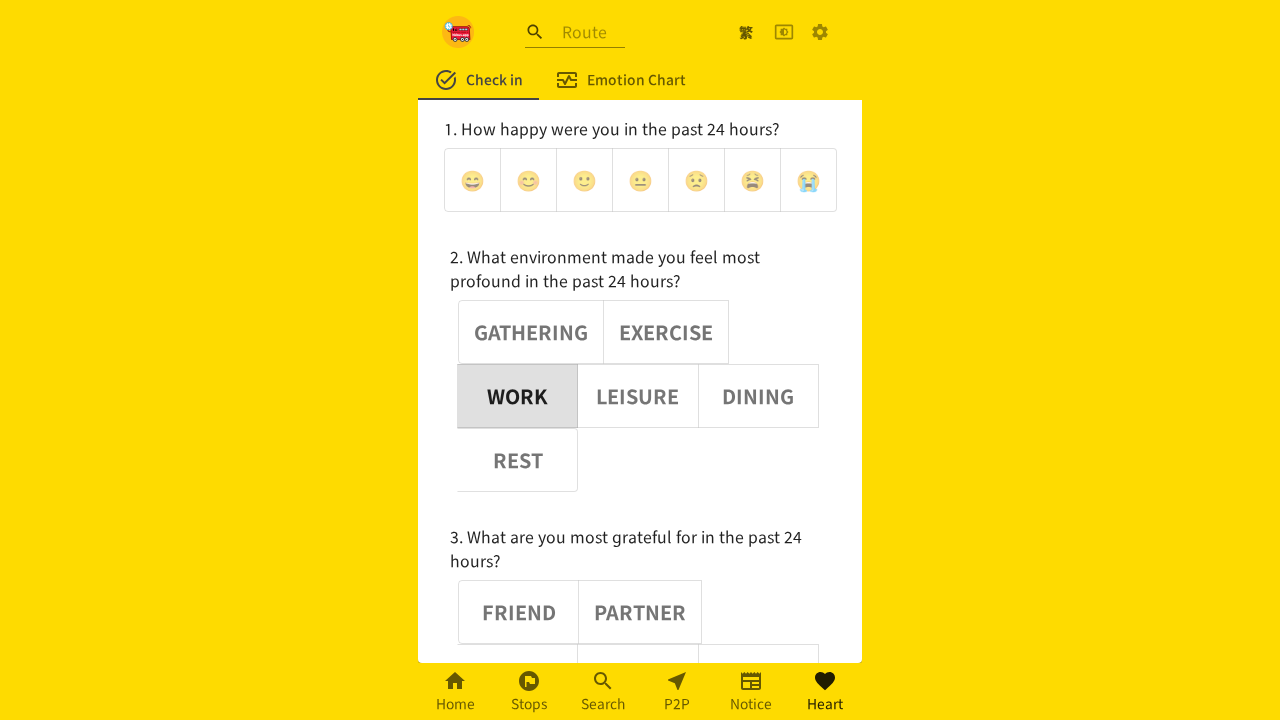

Assertion passed: noun button 5 is deselected
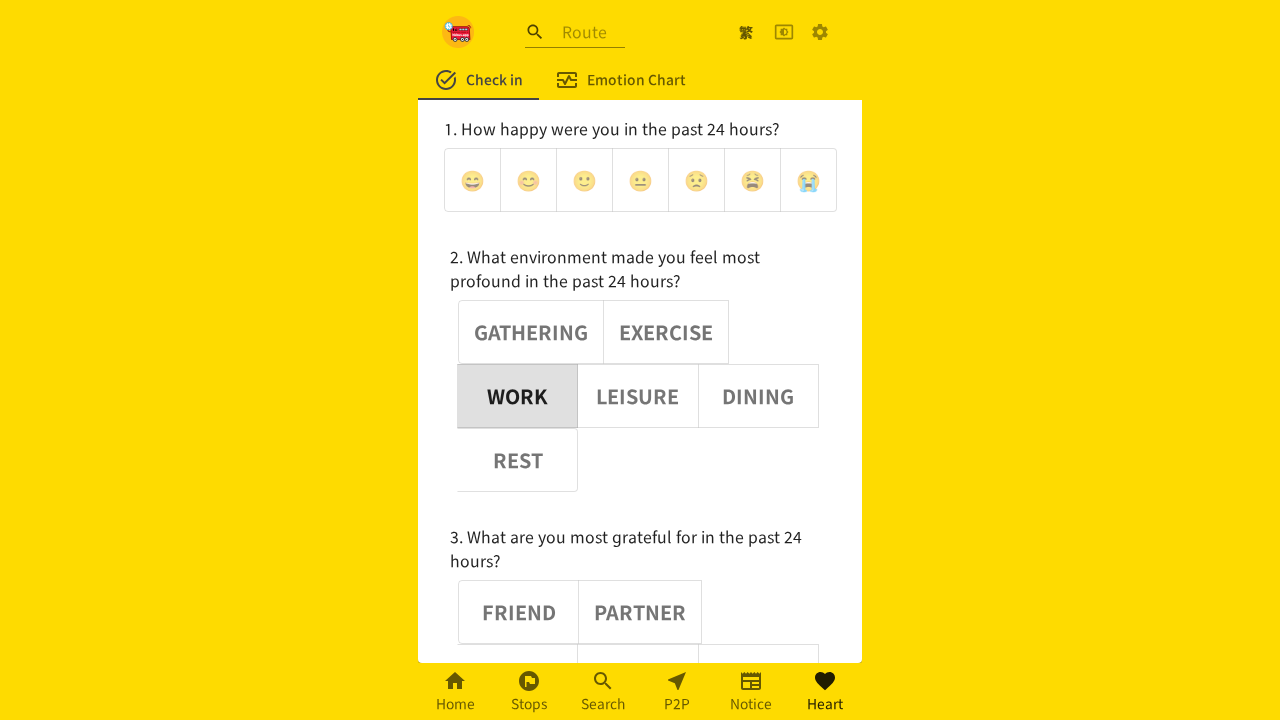

Clicked noun button 3 at (638, 396) on (//div[@role='group'])[2] >> button >> nth=3
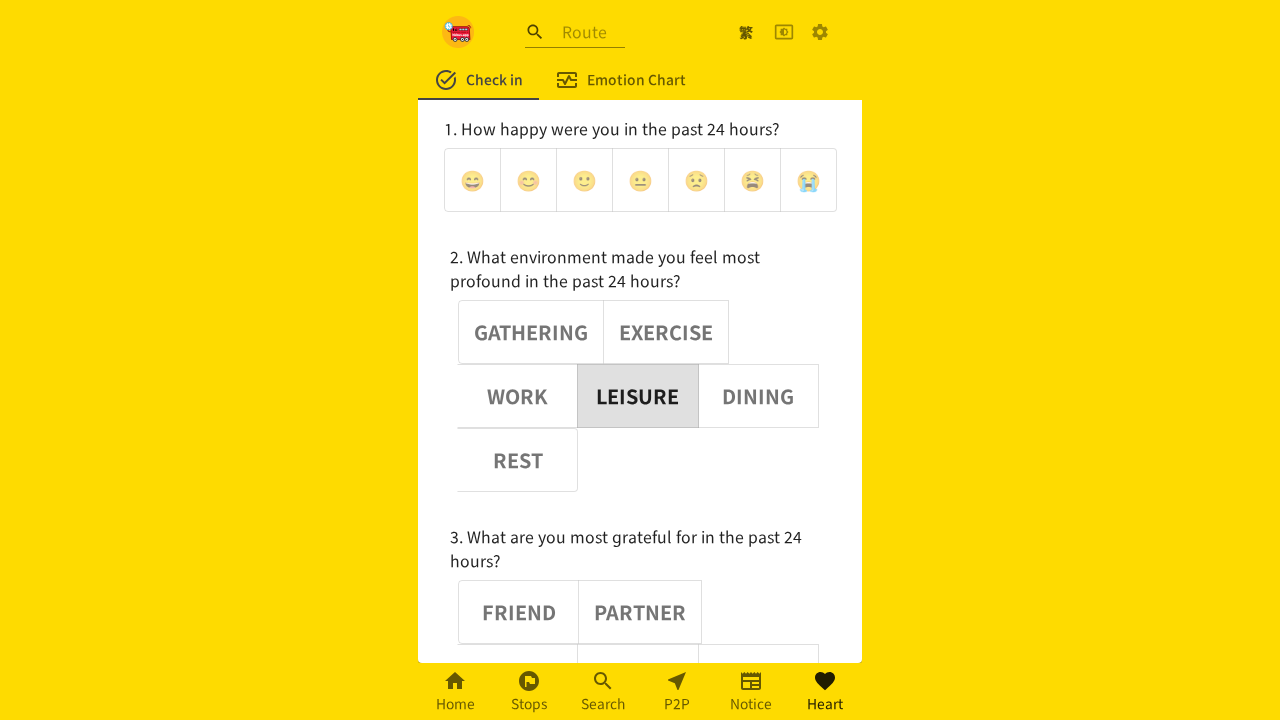

Waited 1000ms for button 3 to be selected
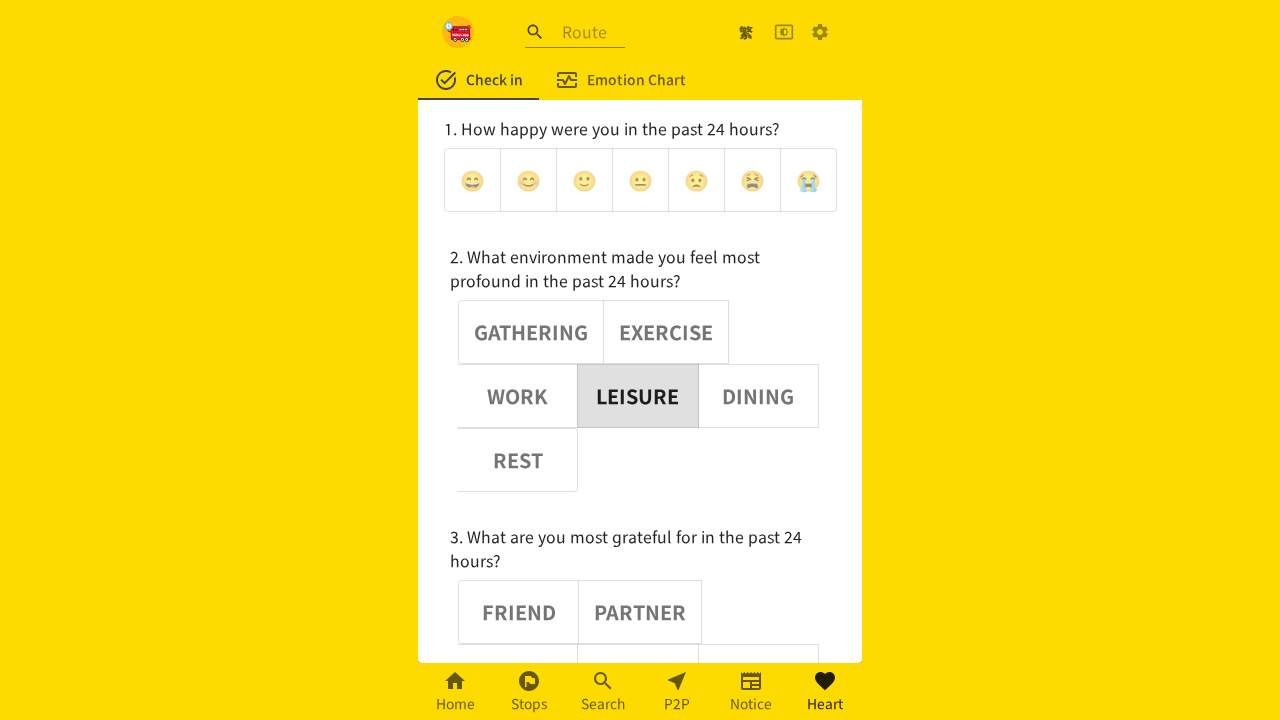

Verified noun button 3 has aria-pressed='true'
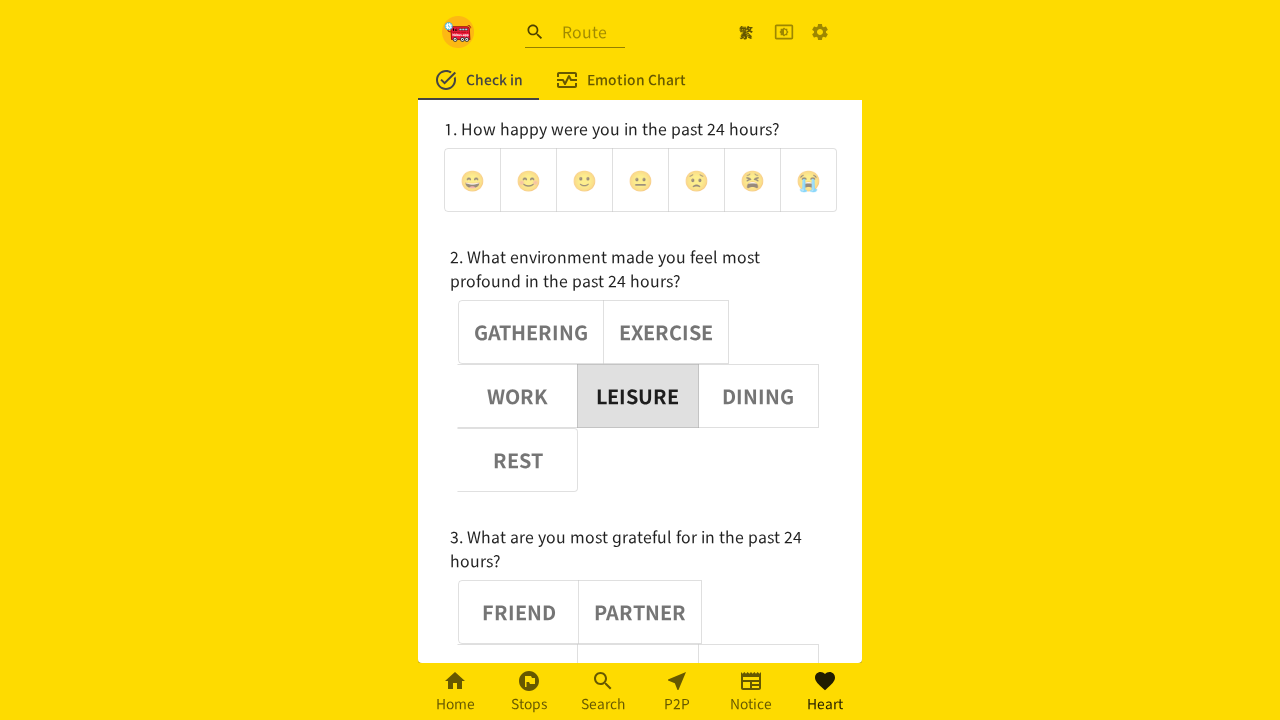

Assertion passed: noun button 3 is selected
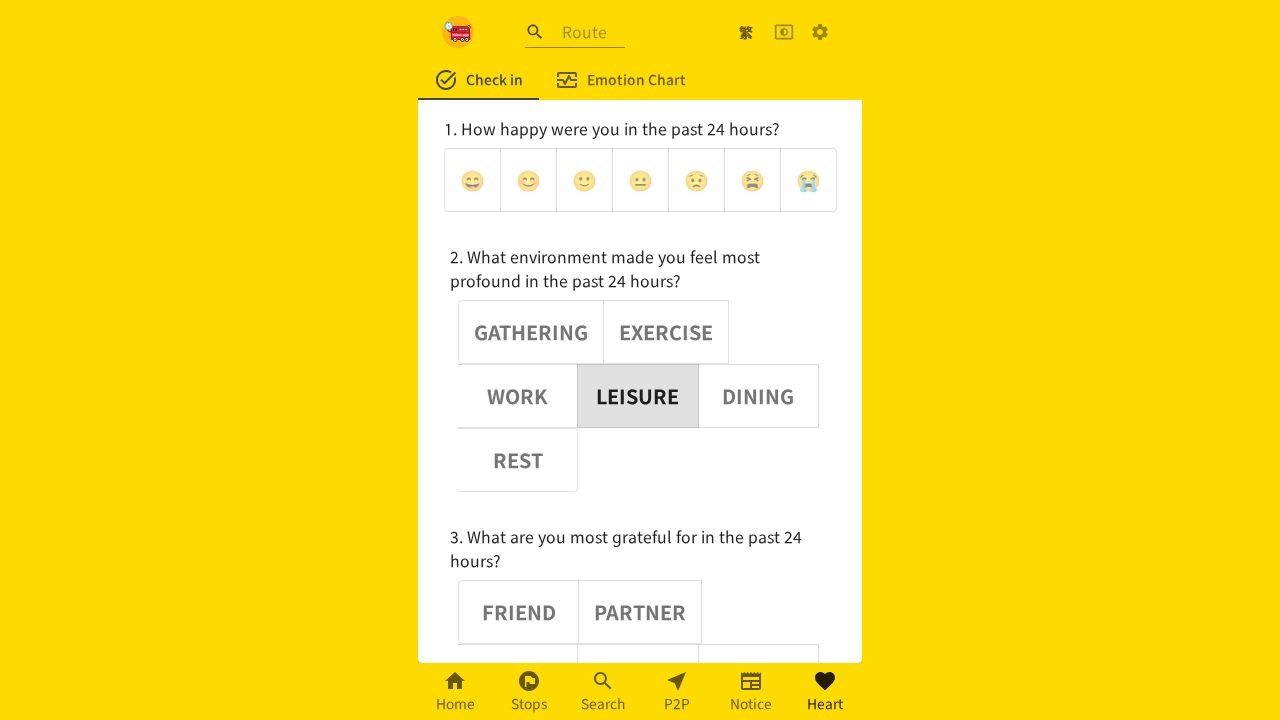

Verified noun button 0 has aria-pressed='false'
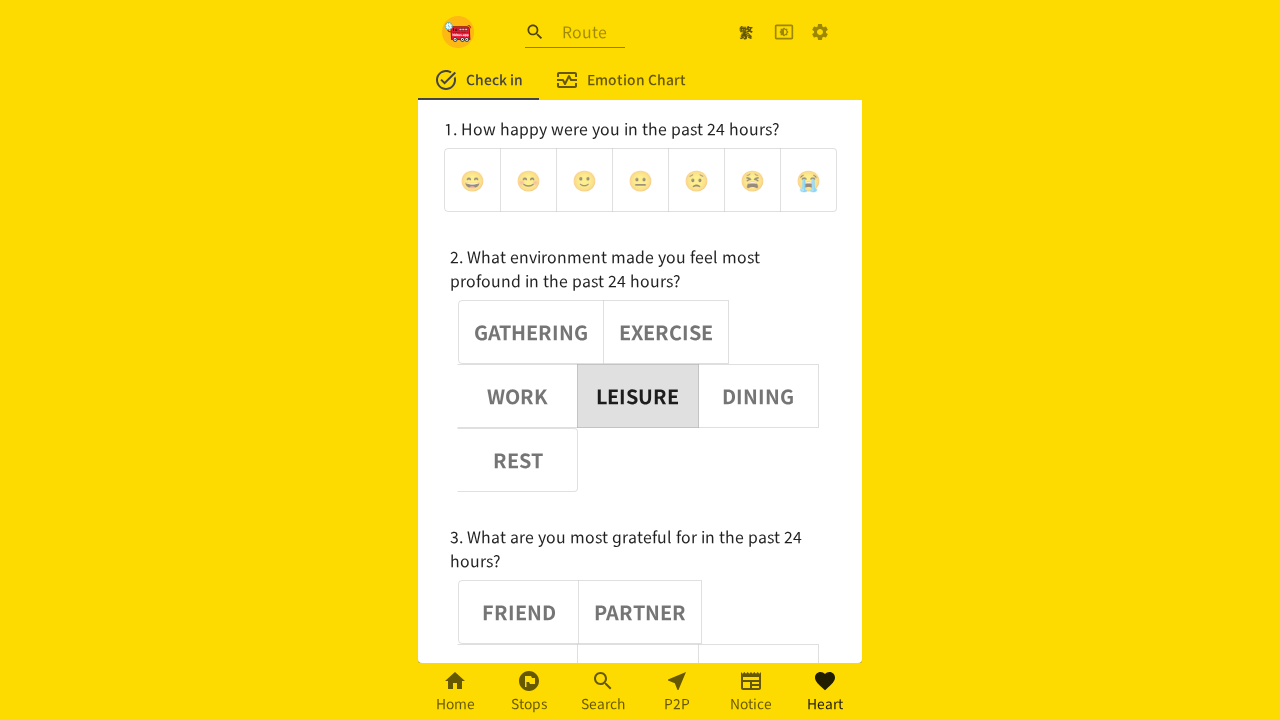

Assertion passed: noun button 0 is deselected
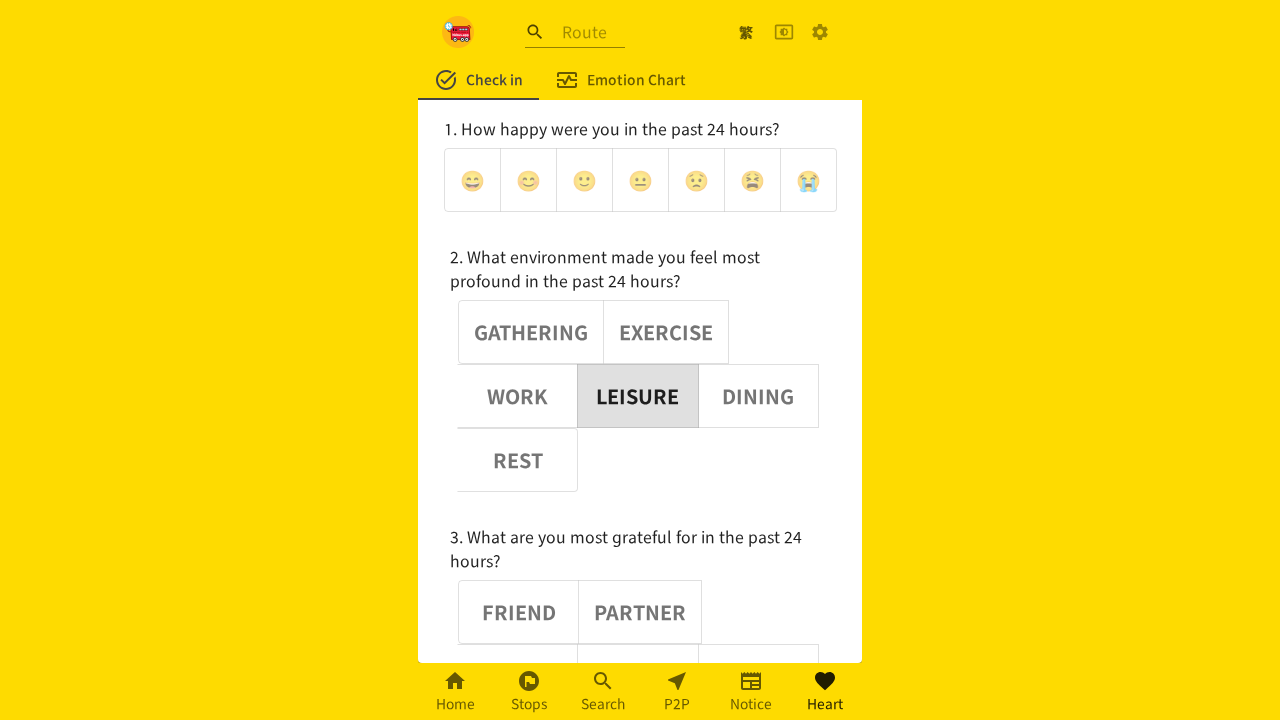

Verified noun button 1 has aria-pressed='false'
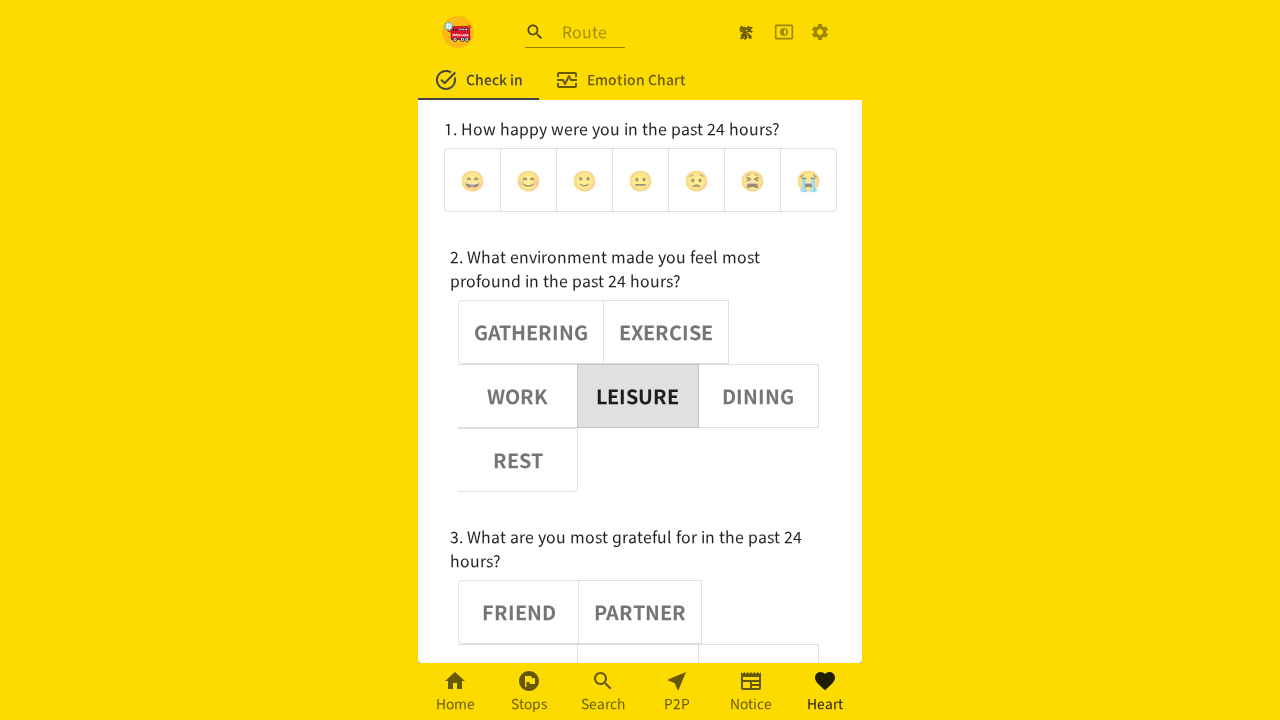

Assertion passed: noun button 1 is deselected
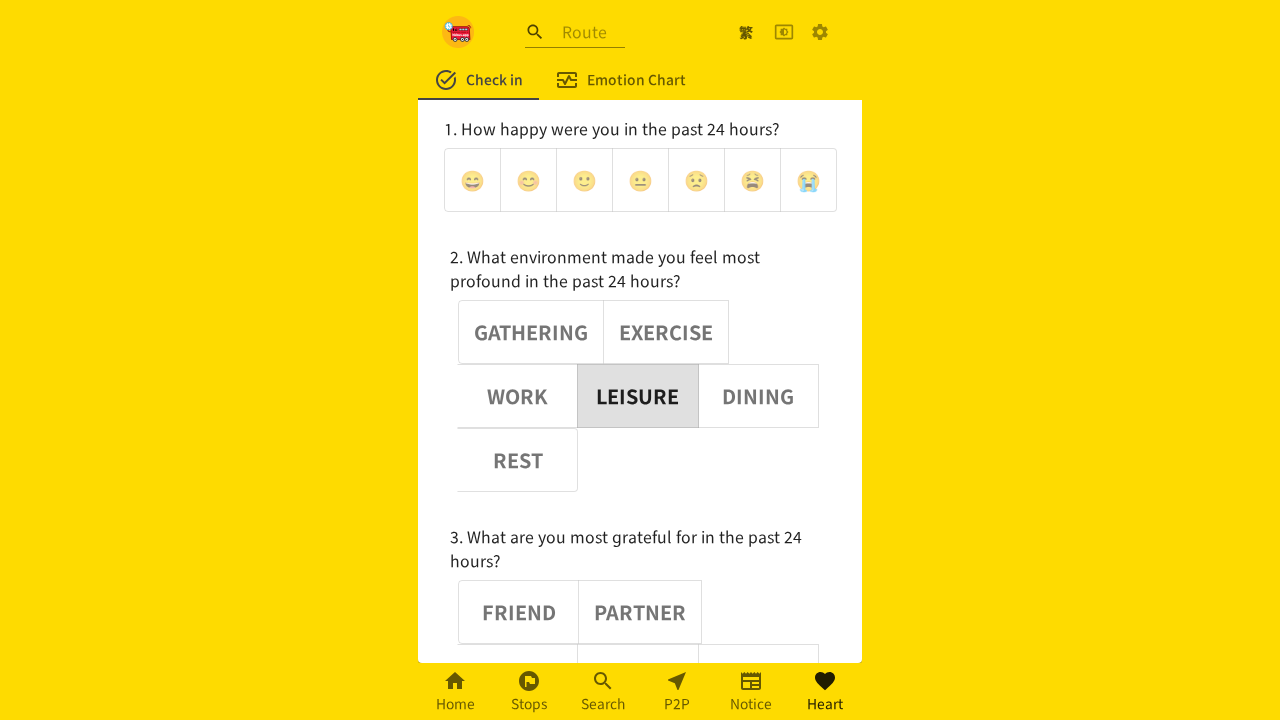

Verified noun button 2 has aria-pressed='false'
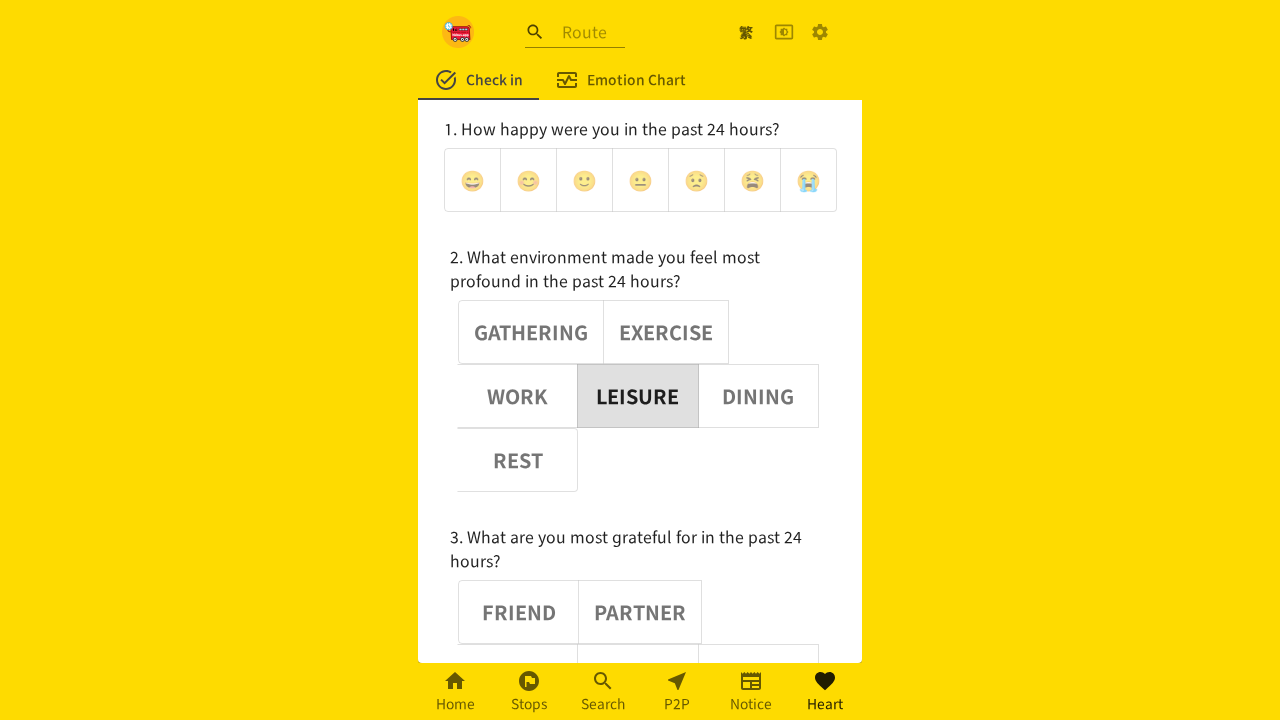

Assertion passed: noun button 2 is deselected
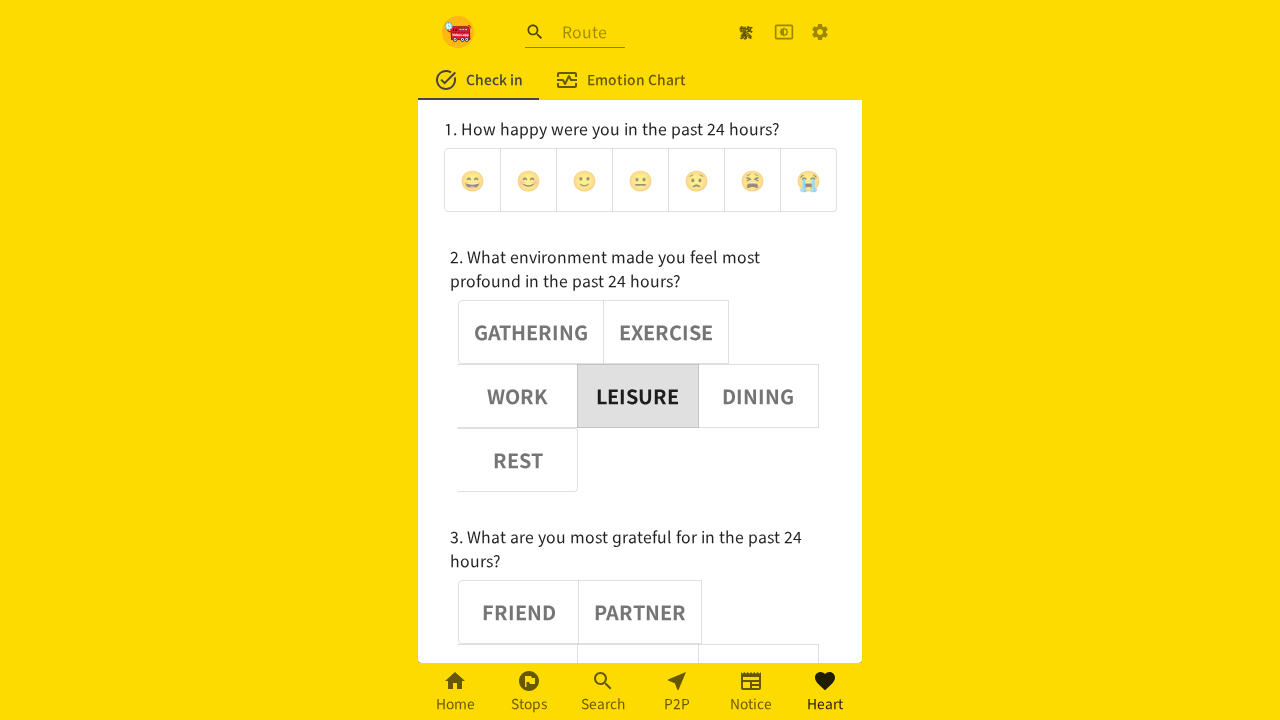

Verified noun button 4 has aria-pressed='false'
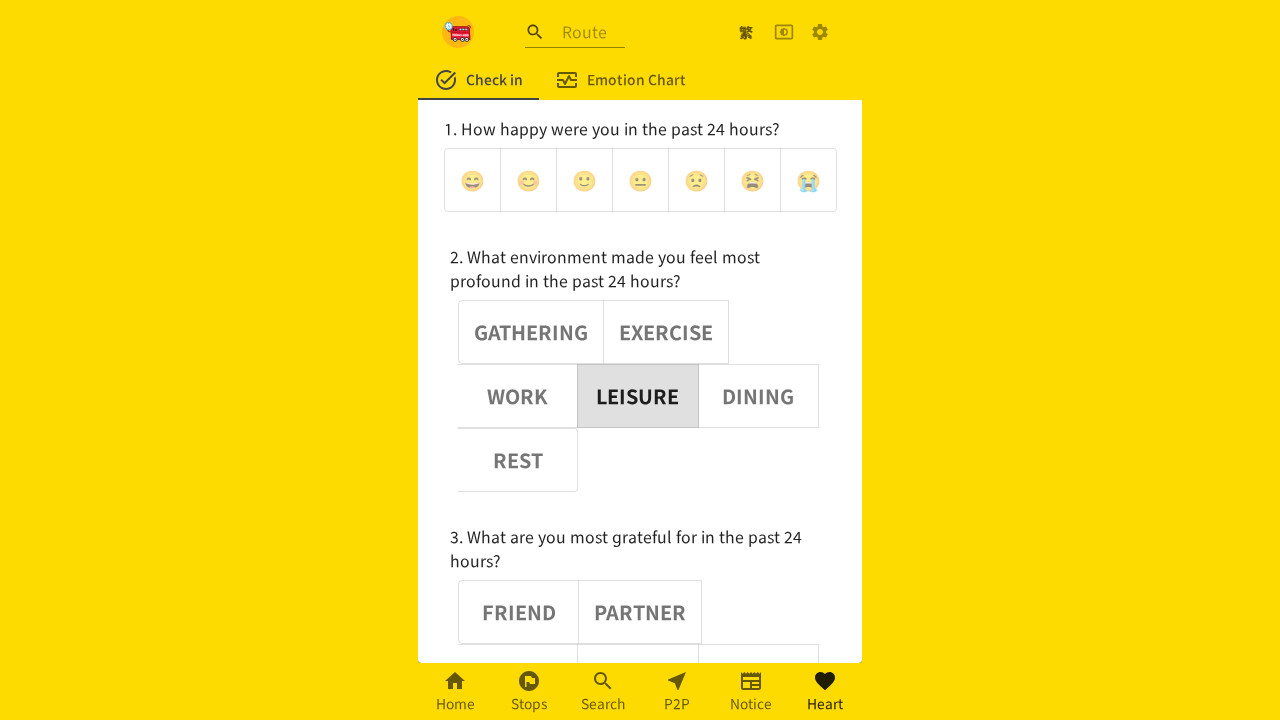

Assertion passed: noun button 4 is deselected
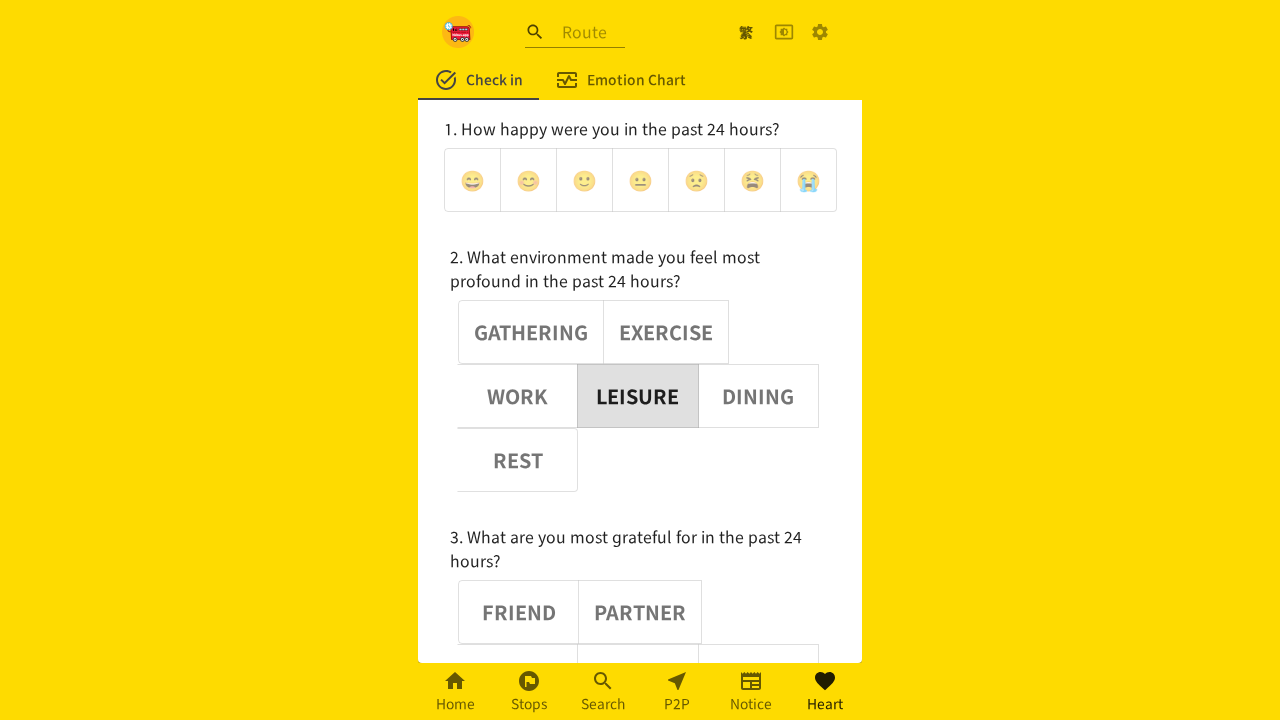

Verified noun button 5 has aria-pressed='false'
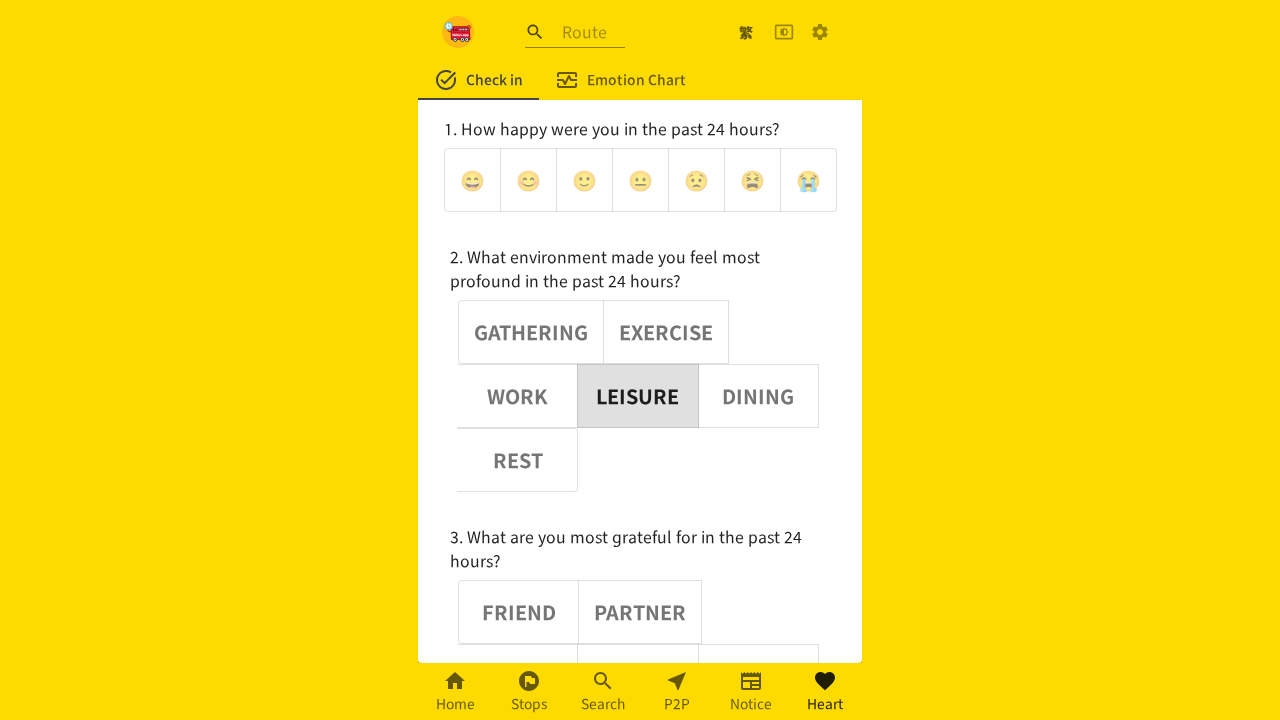

Assertion passed: noun button 5 is deselected
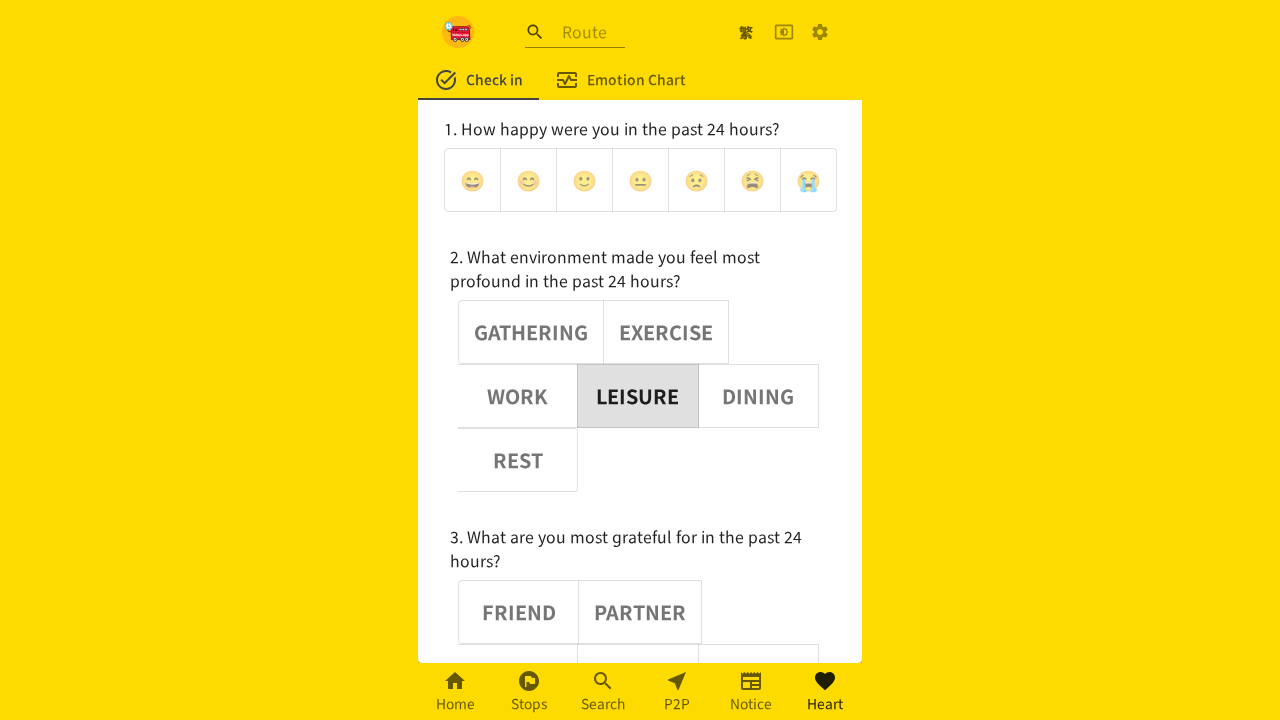

Clicked noun button 4 at (758, 396) on (//div[@role='group'])[2] >> button >> nth=4
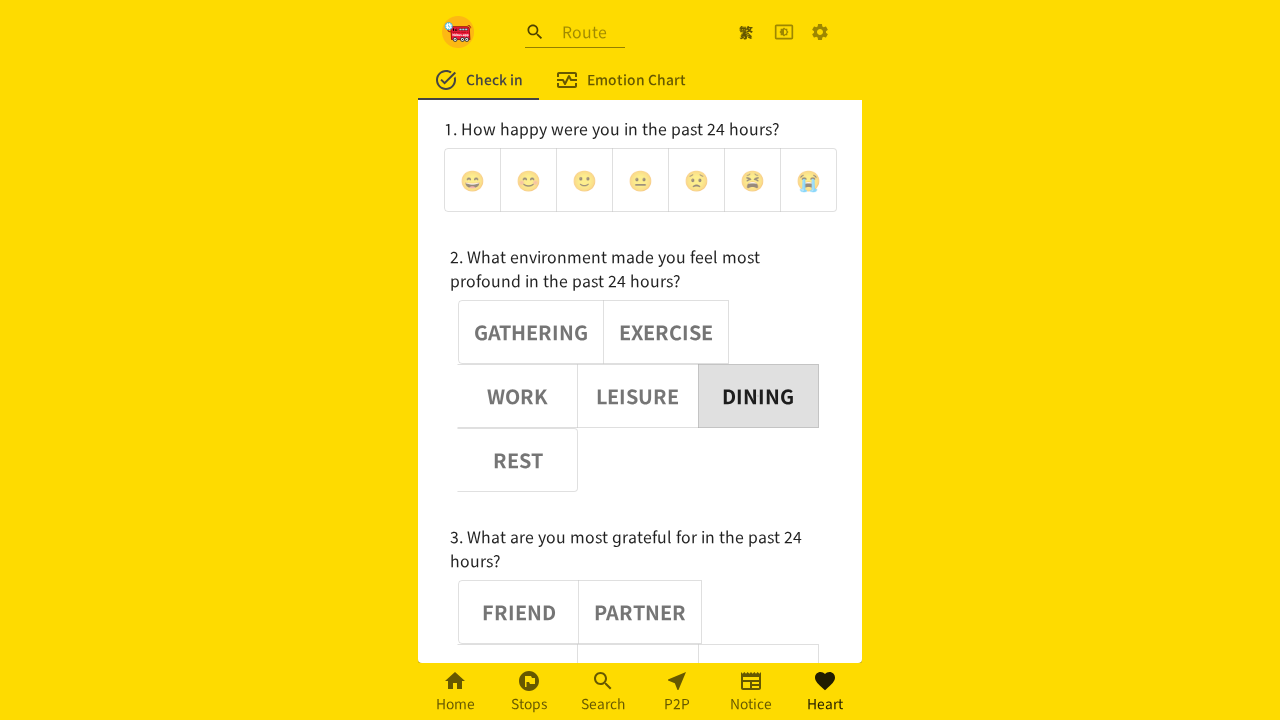

Waited 1000ms for button 4 to be selected
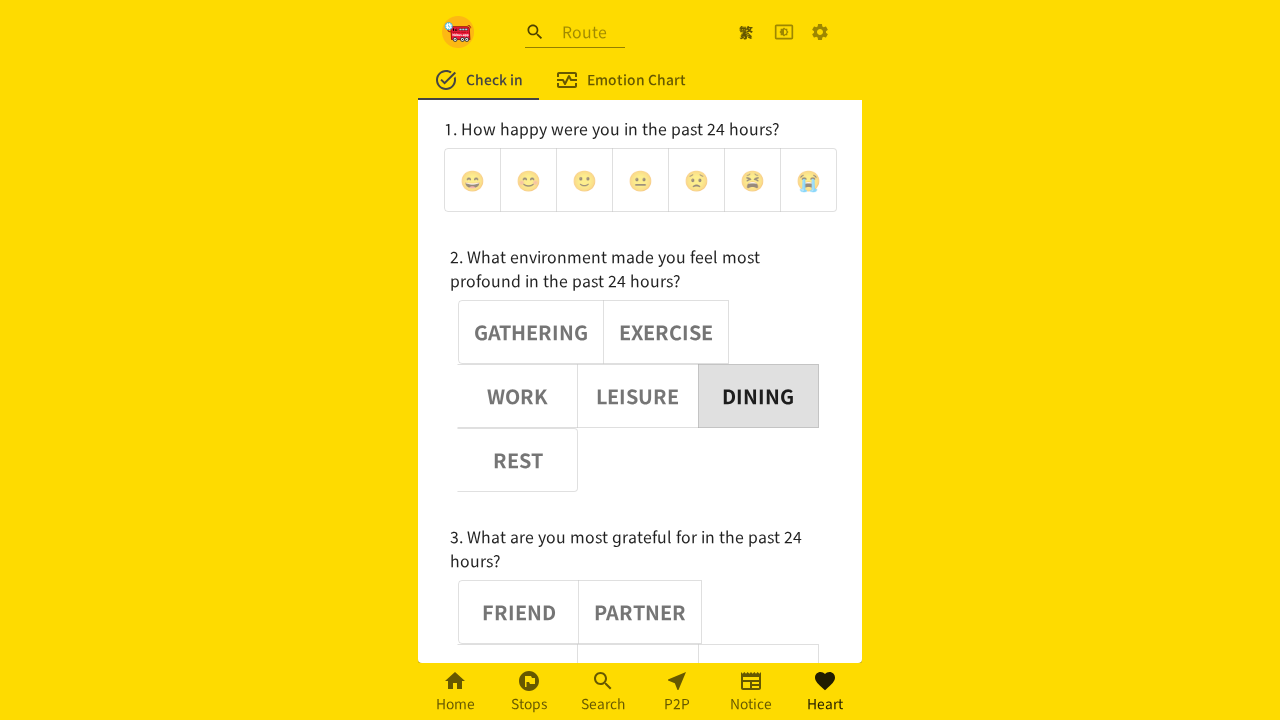

Verified noun button 4 has aria-pressed='true'
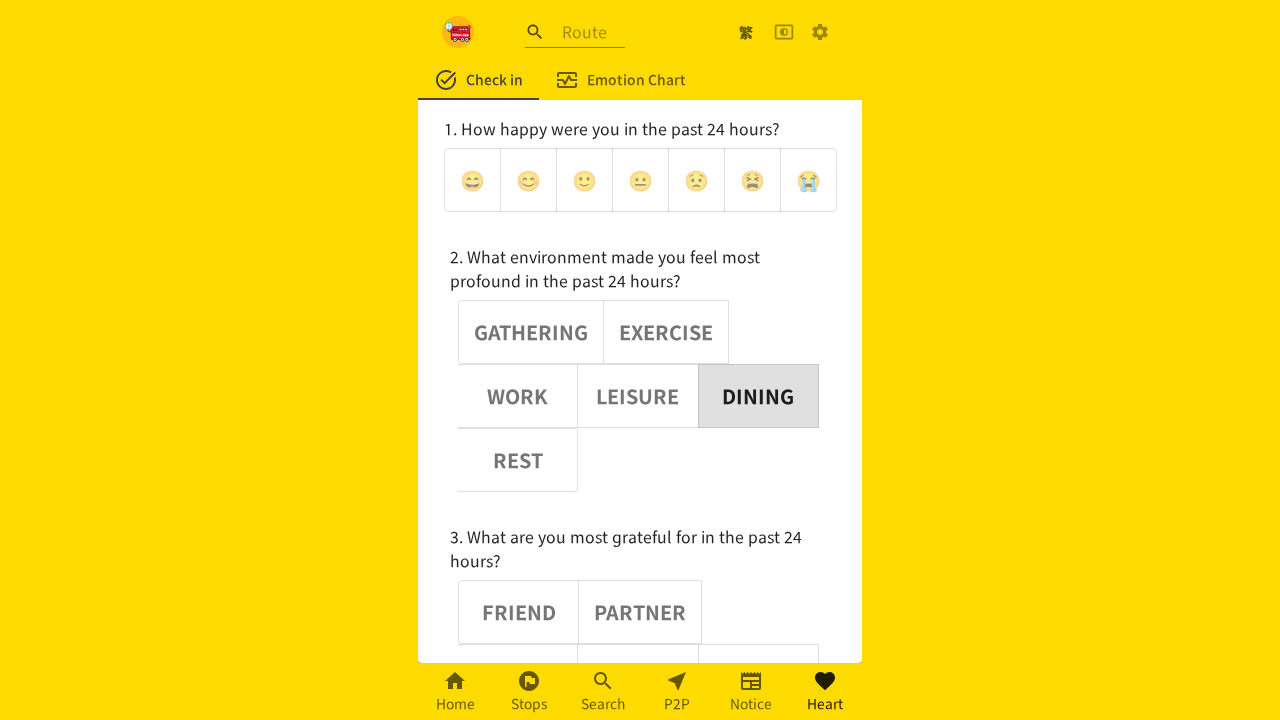

Assertion passed: noun button 4 is selected
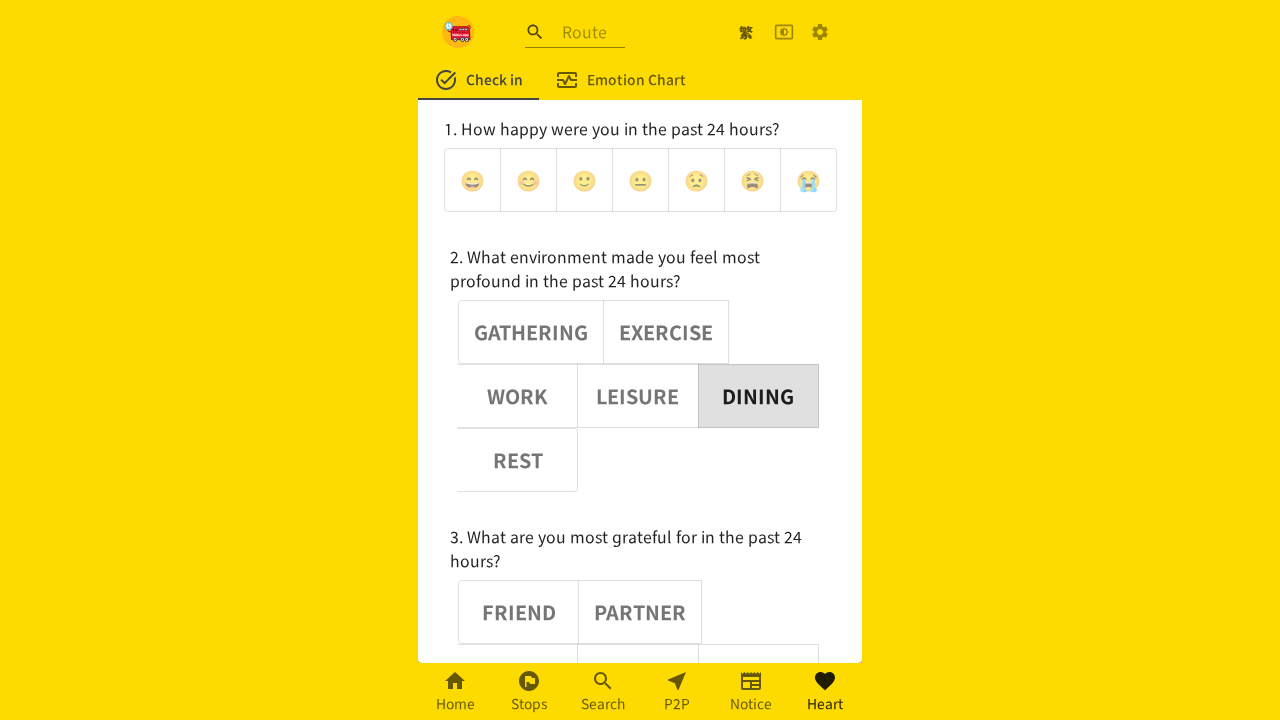

Verified noun button 0 has aria-pressed='false'
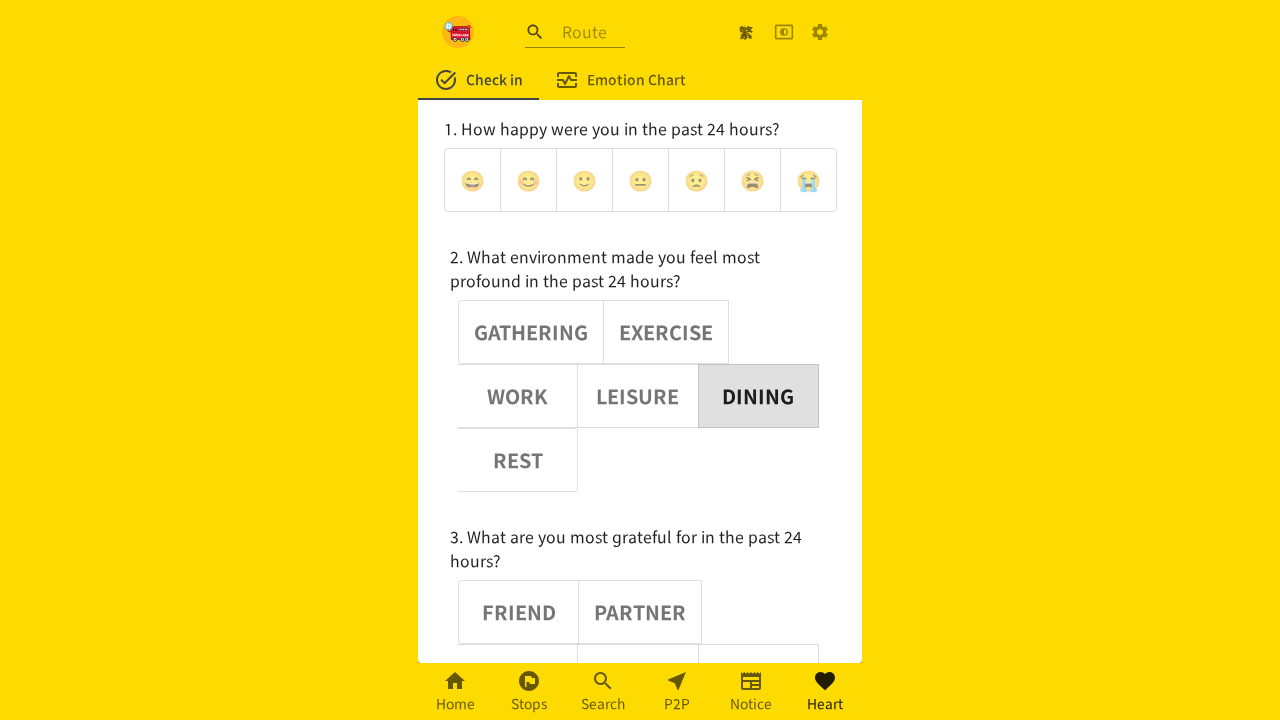

Assertion passed: noun button 0 is deselected
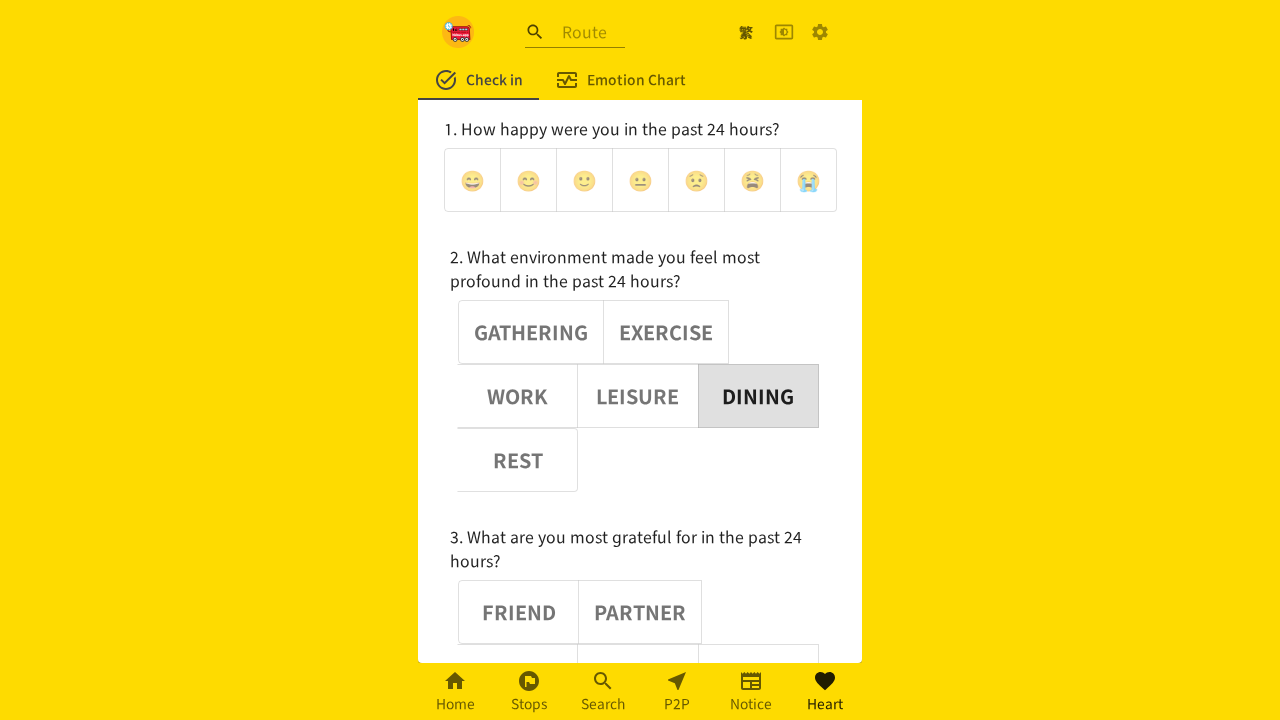

Verified noun button 1 has aria-pressed='false'
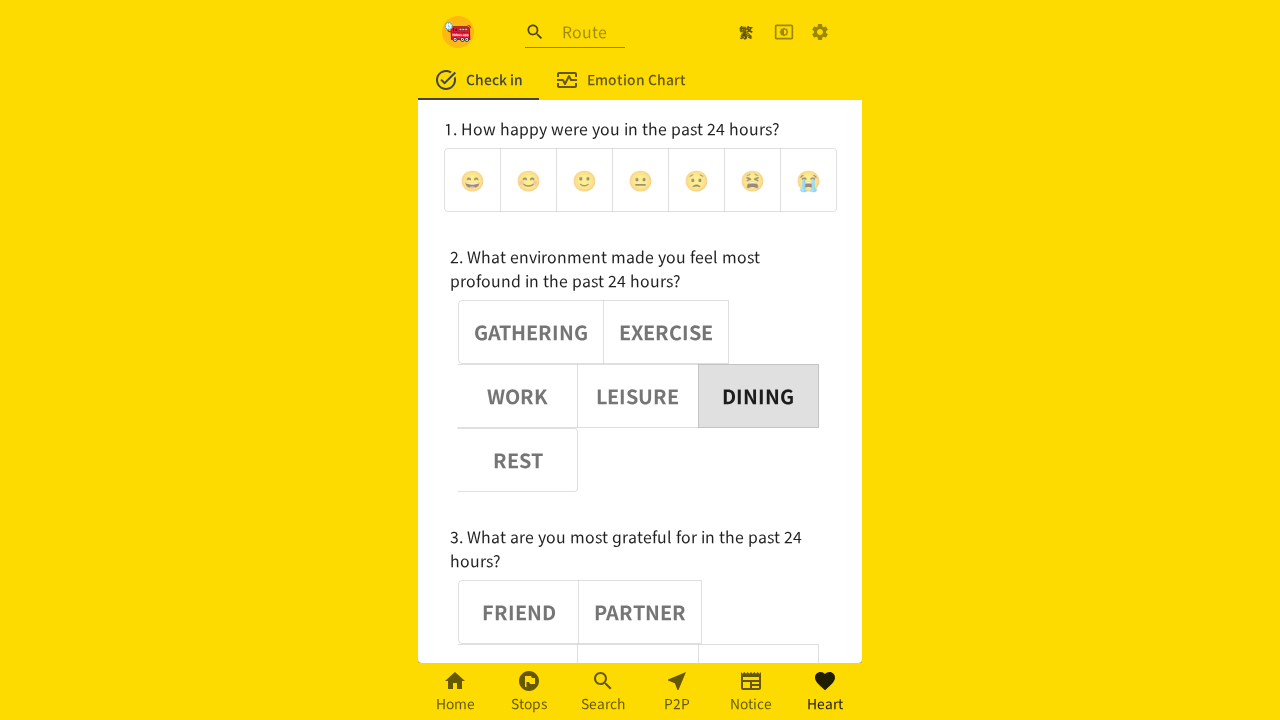

Assertion passed: noun button 1 is deselected
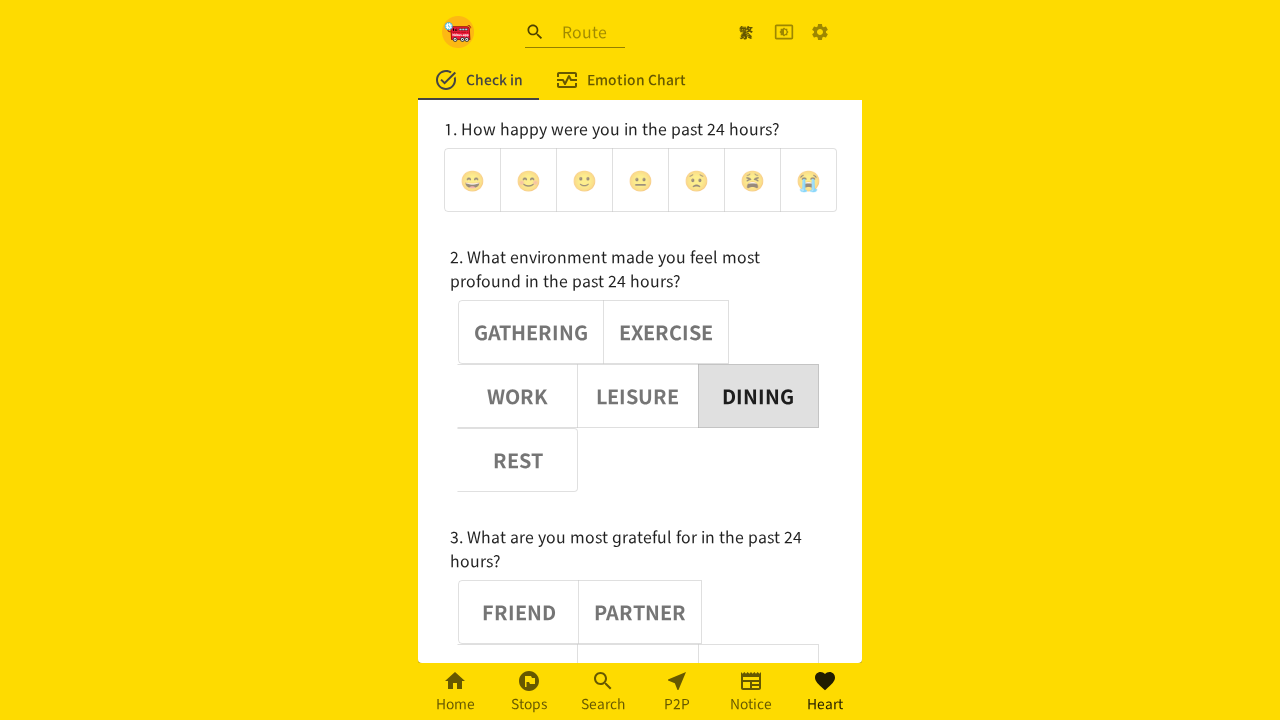

Verified noun button 2 has aria-pressed='false'
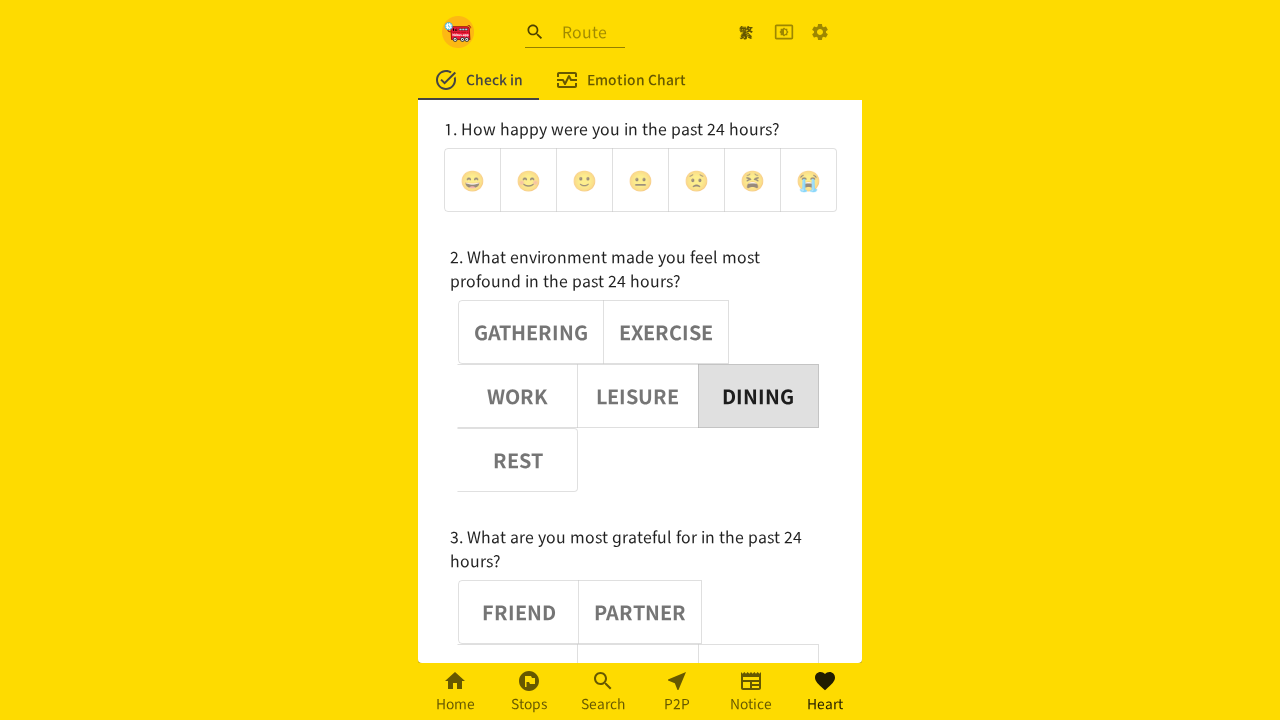

Assertion passed: noun button 2 is deselected
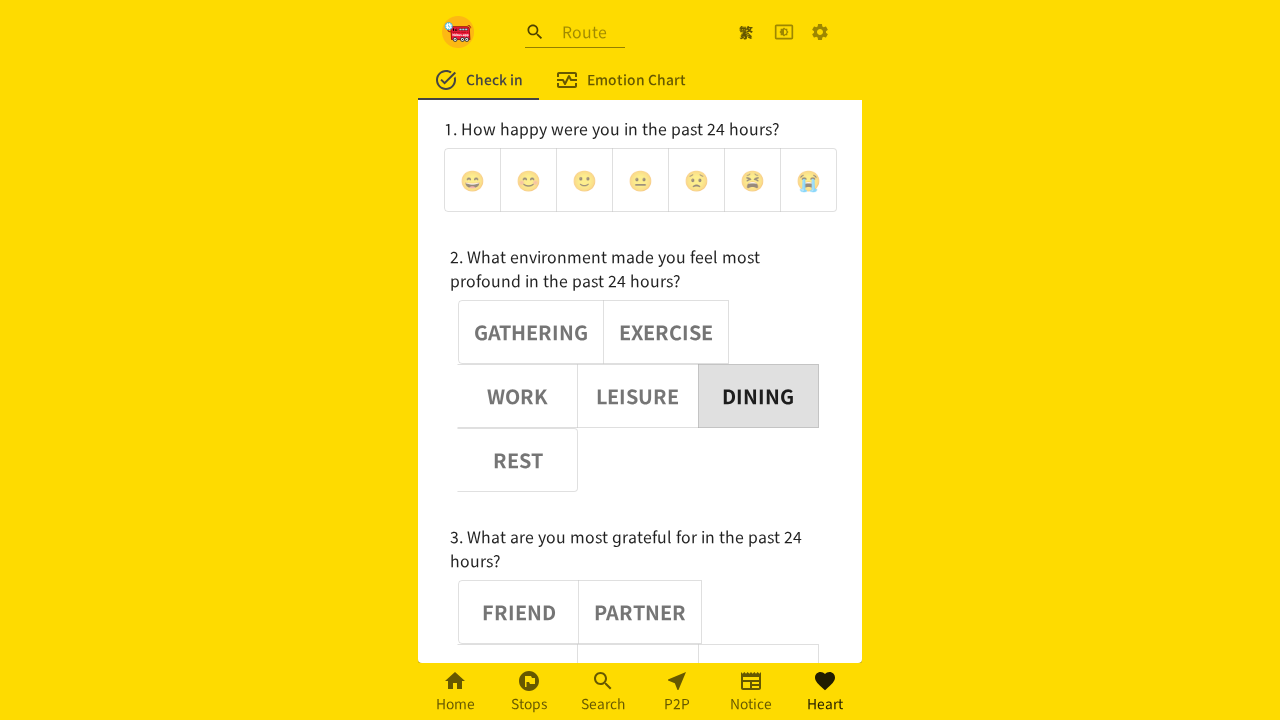

Verified noun button 3 has aria-pressed='false'
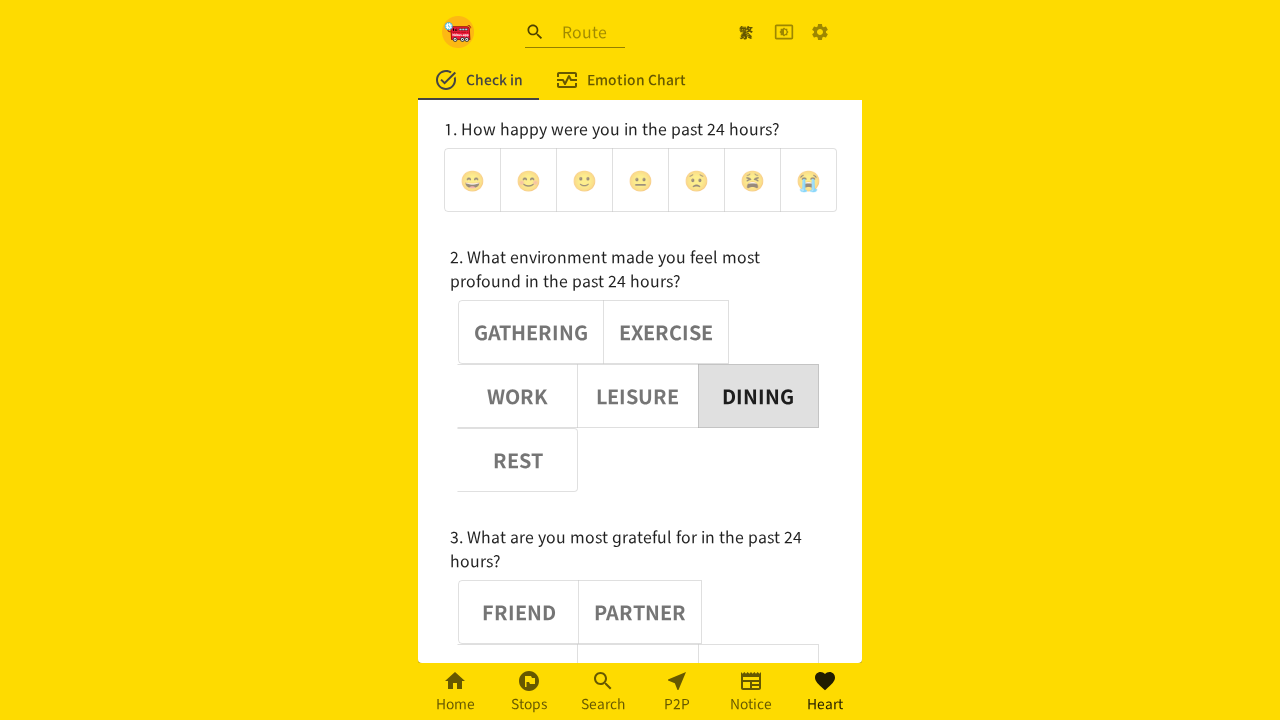

Assertion passed: noun button 3 is deselected
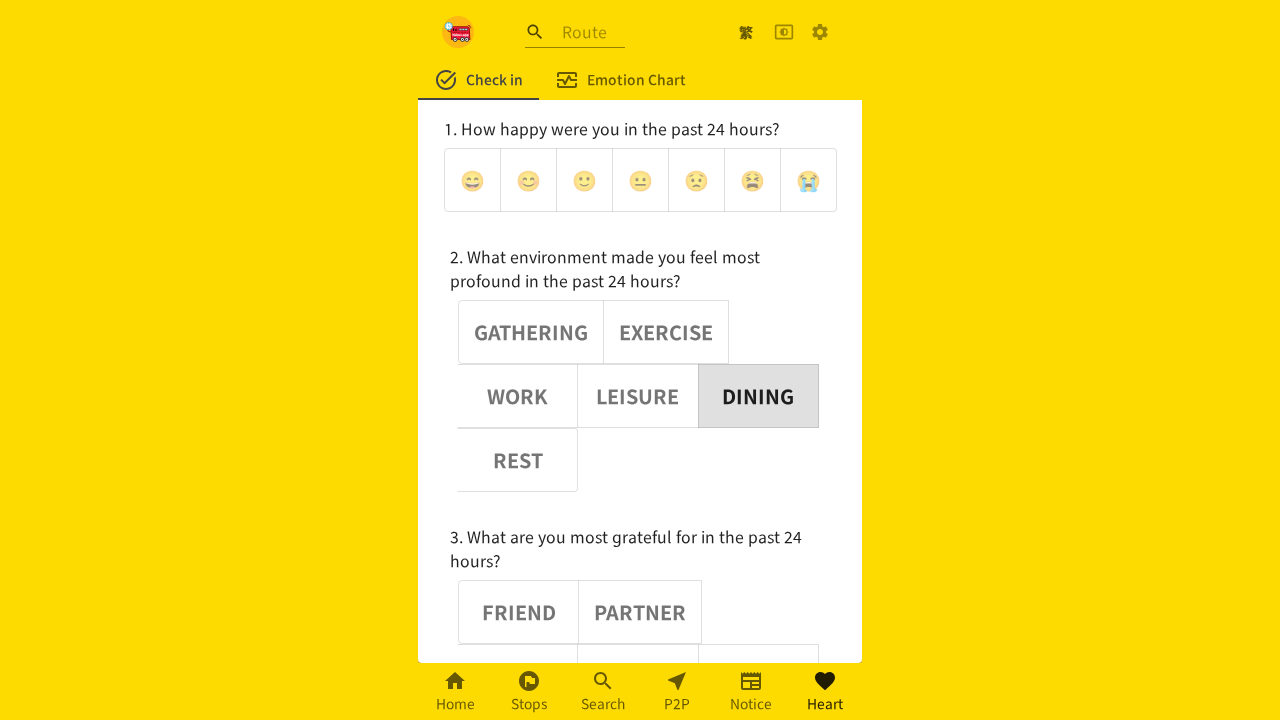

Verified noun button 5 has aria-pressed='false'
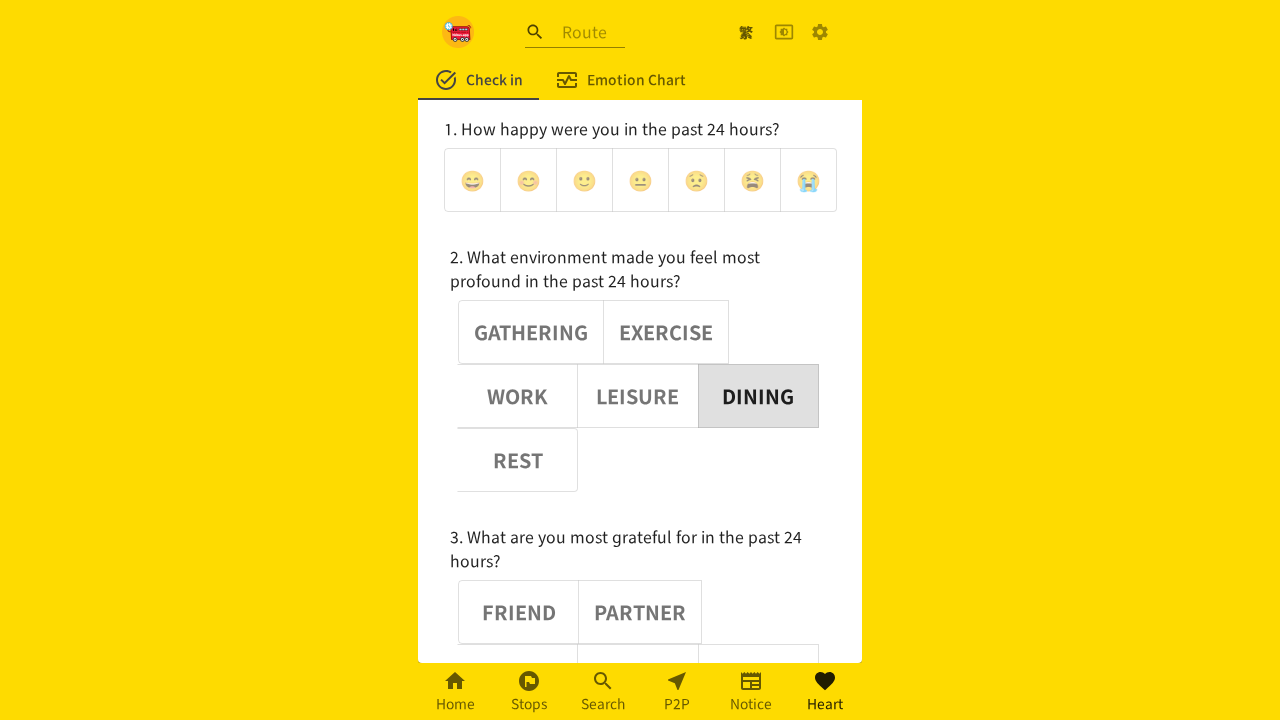

Assertion passed: noun button 5 is deselected
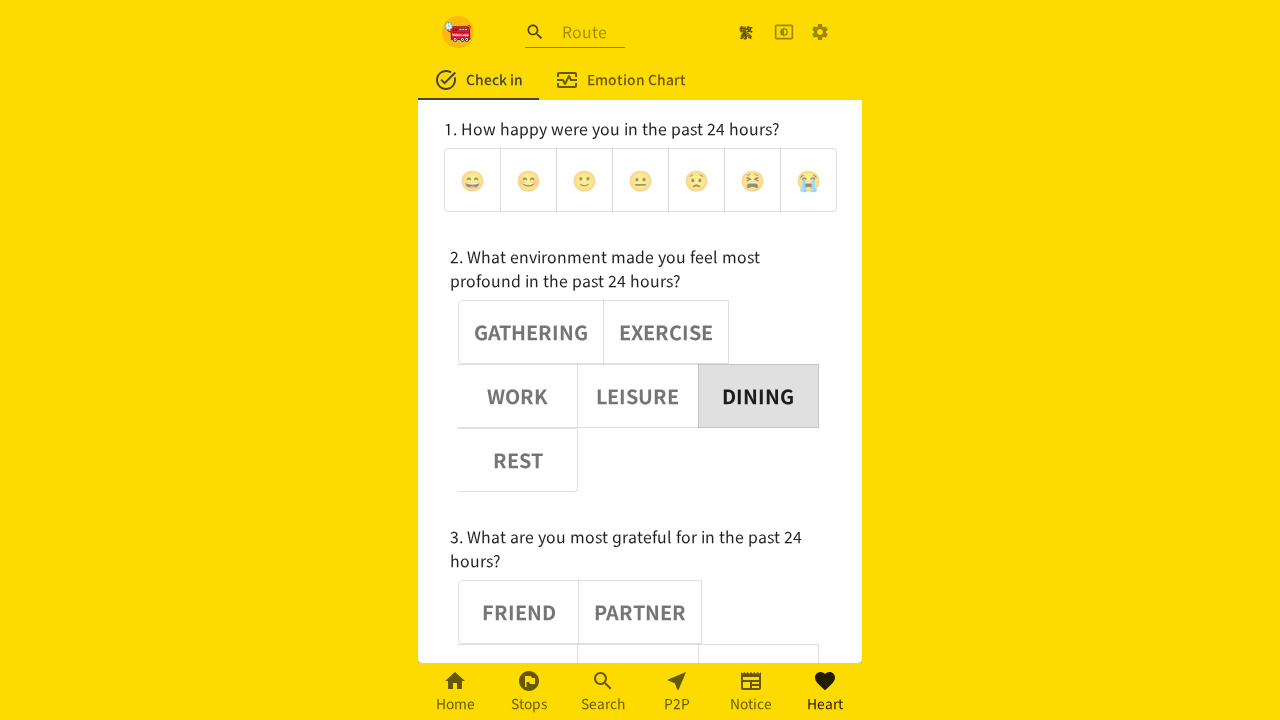

Clicked noun button 5 at (518, 460) on (//div[@role='group'])[2] >> button >> nth=5
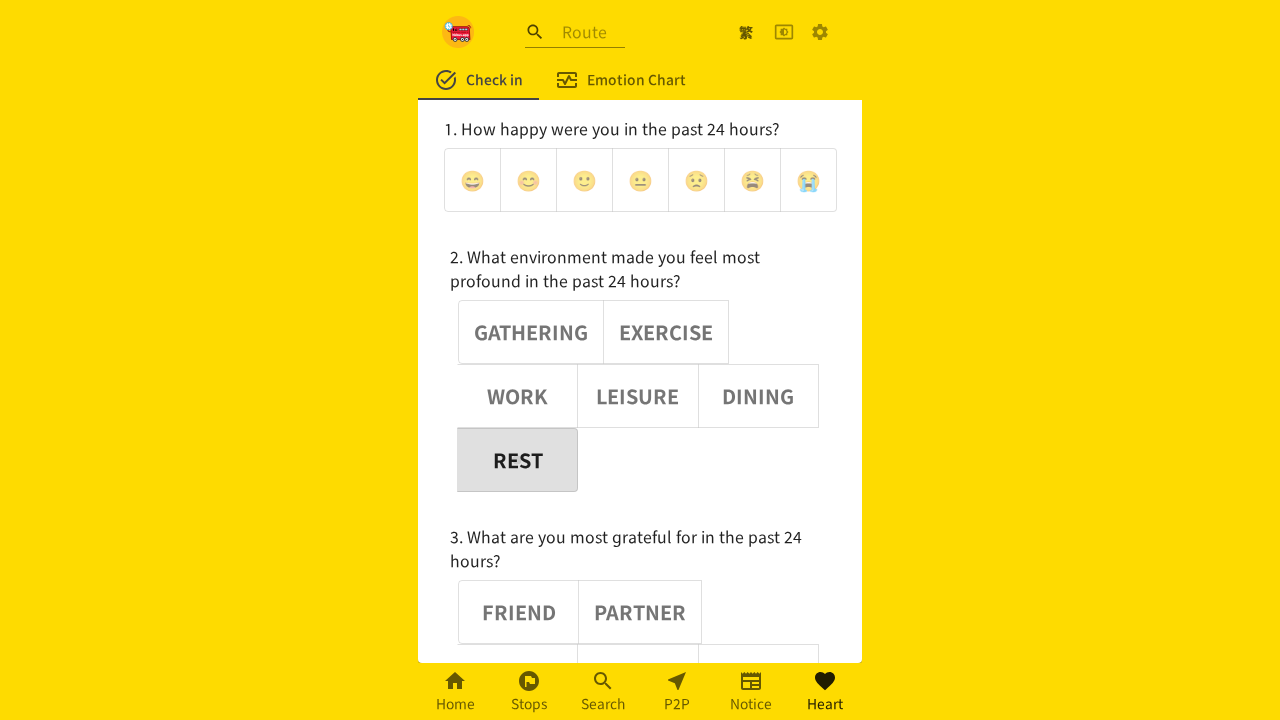

Waited 1000ms for button 5 to be selected
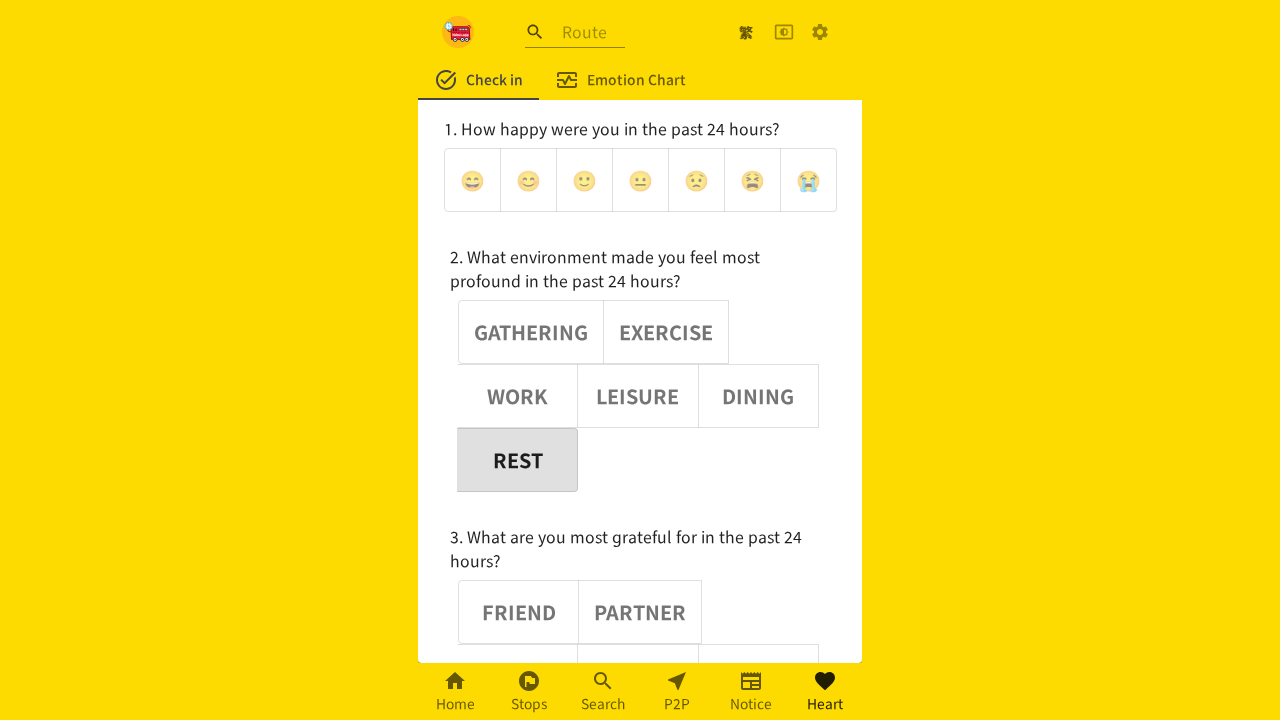

Verified noun button 5 has aria-pressed='true'
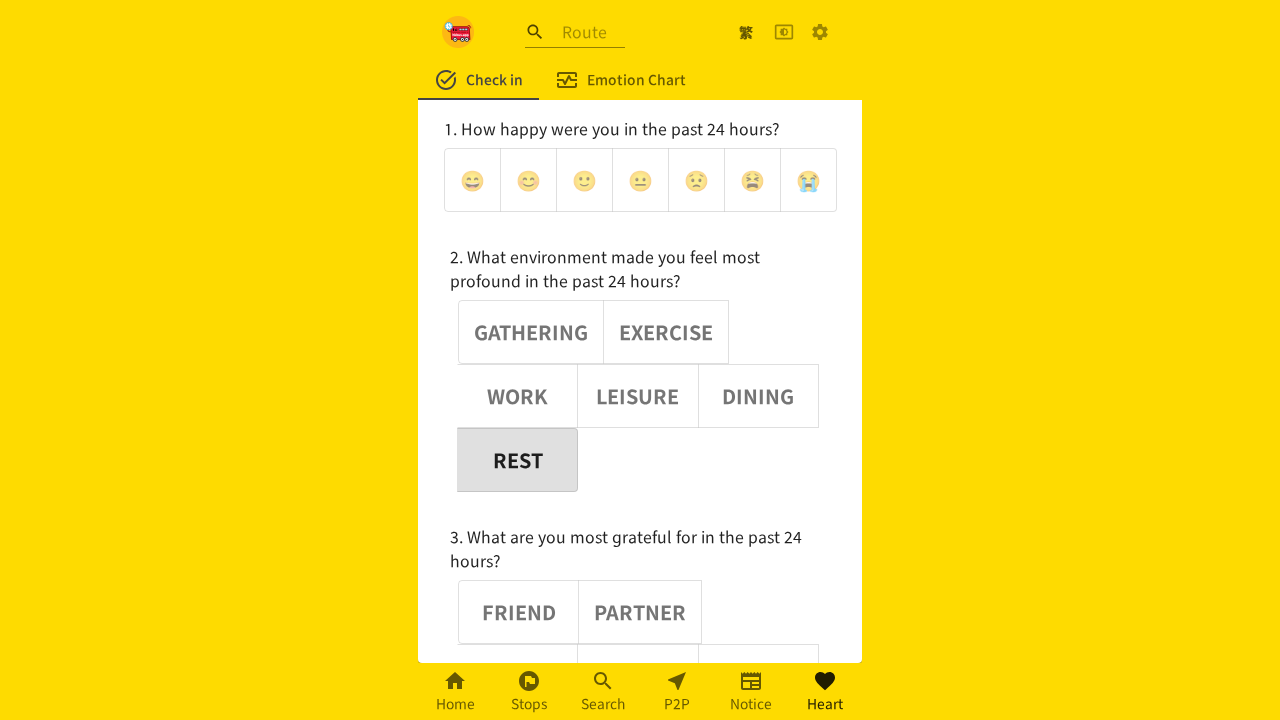

Assertion passed: noun button 5 is selected
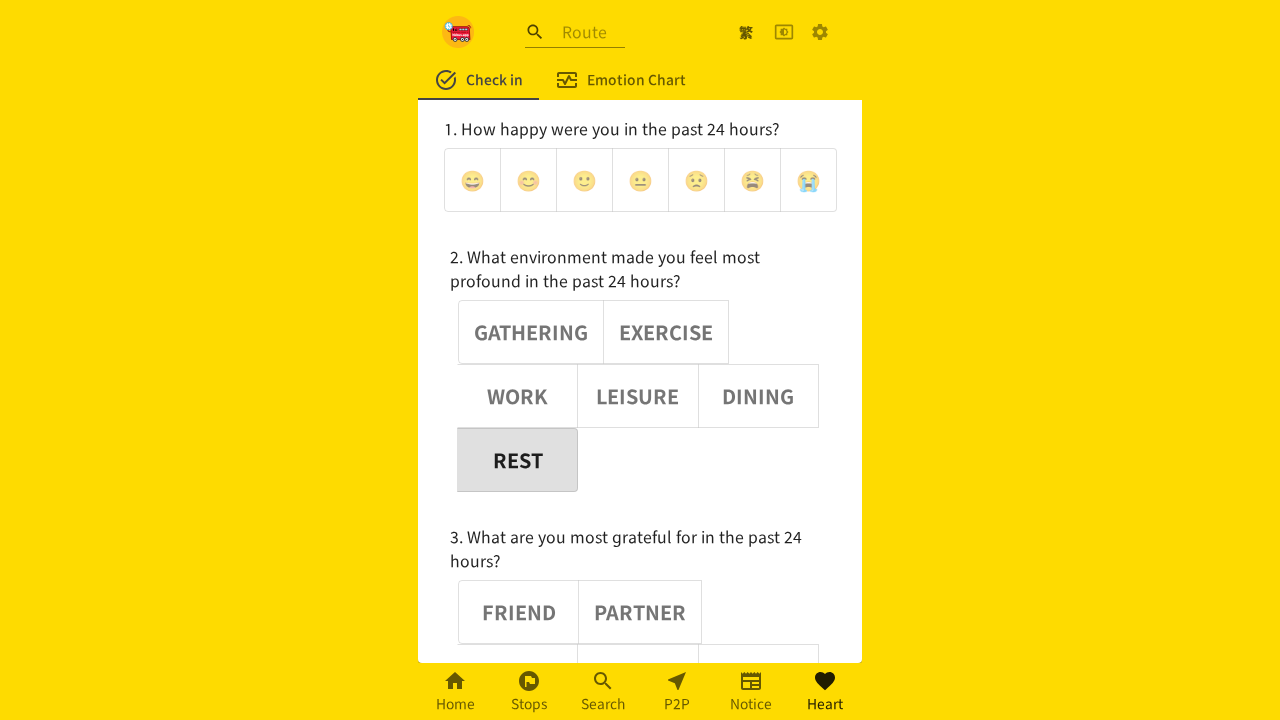

Verified noun button 0 has aria-pressed='false'
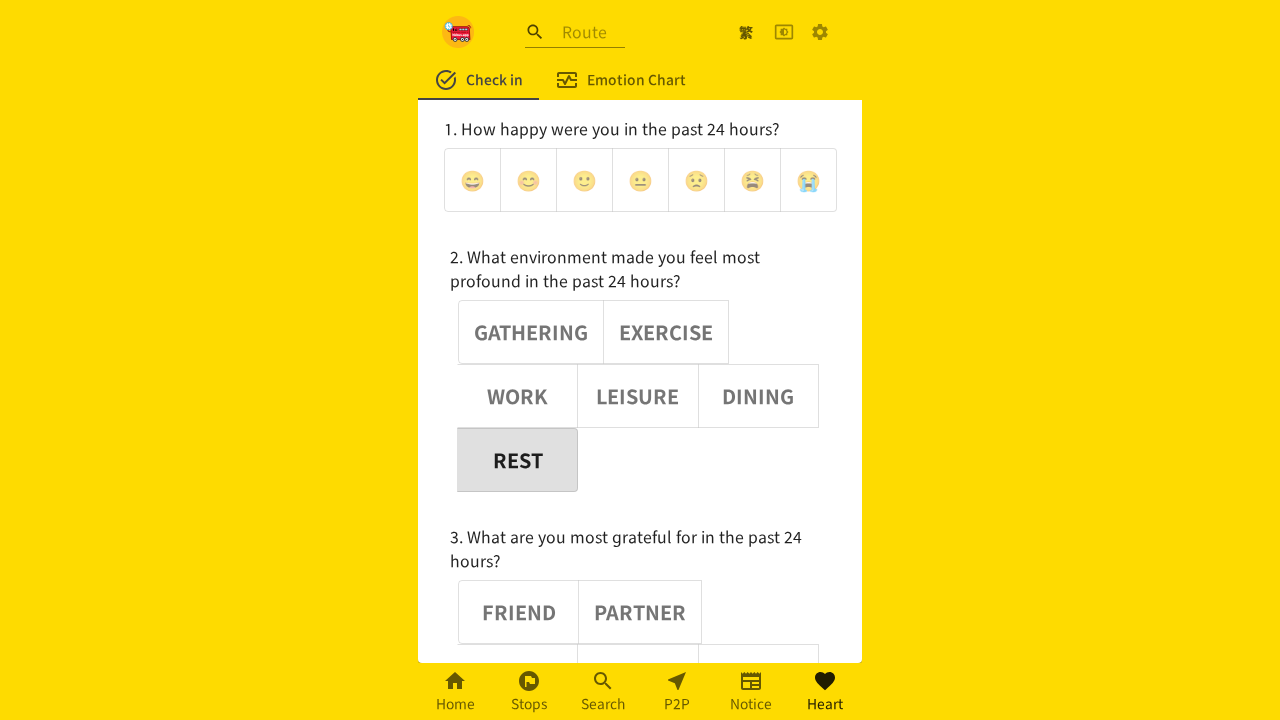

Assertion passed: noun button 0 is deselected
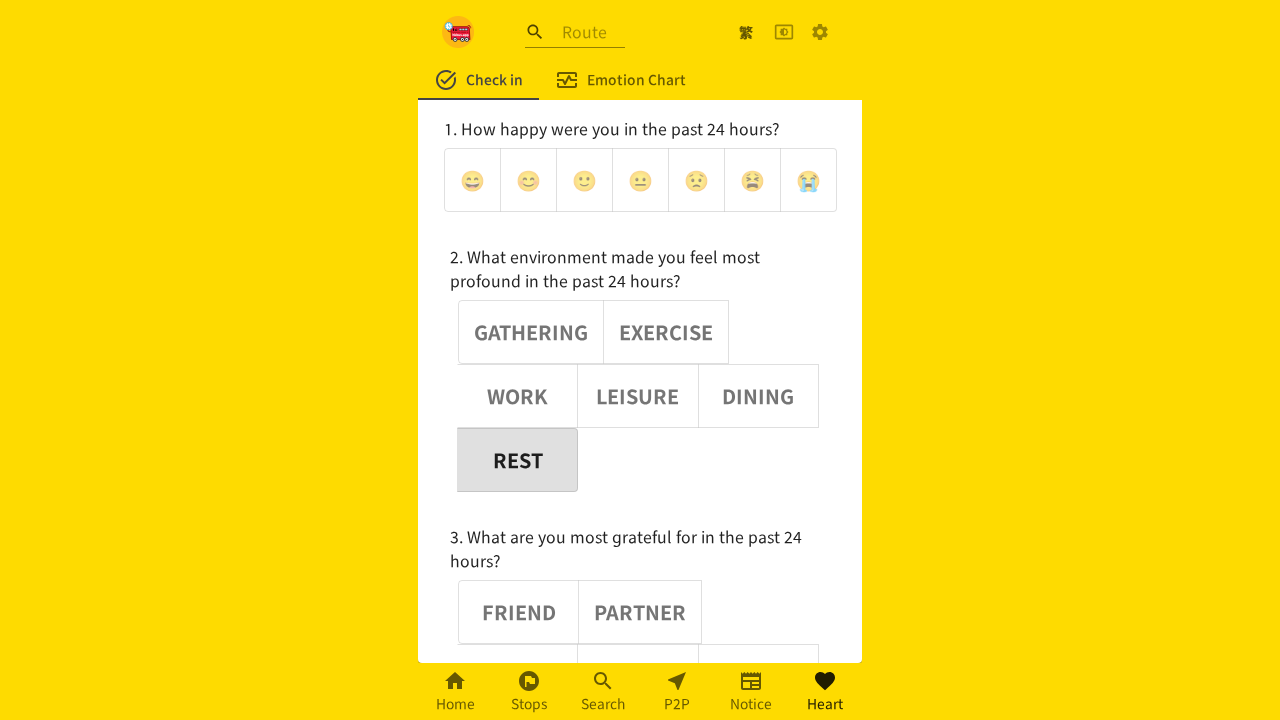

Verified noun button 1 has aria-pressed='false'
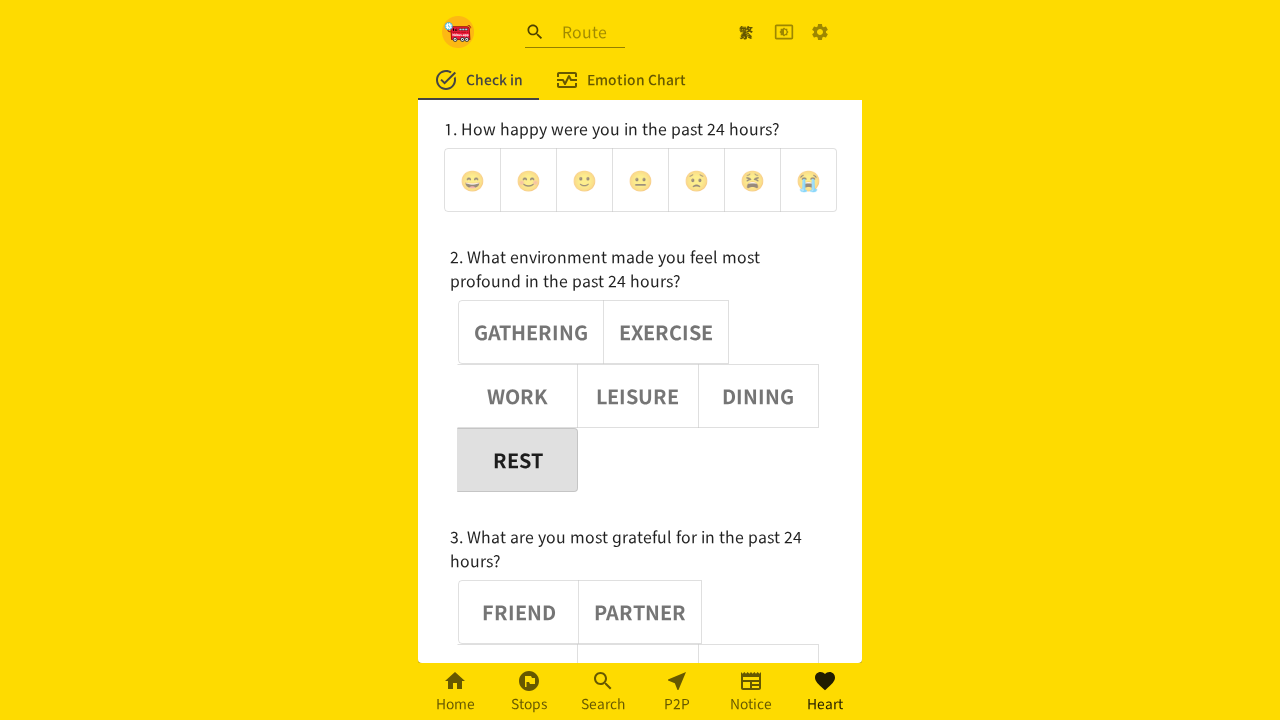

Assertion passed: noun button 1 is deselected
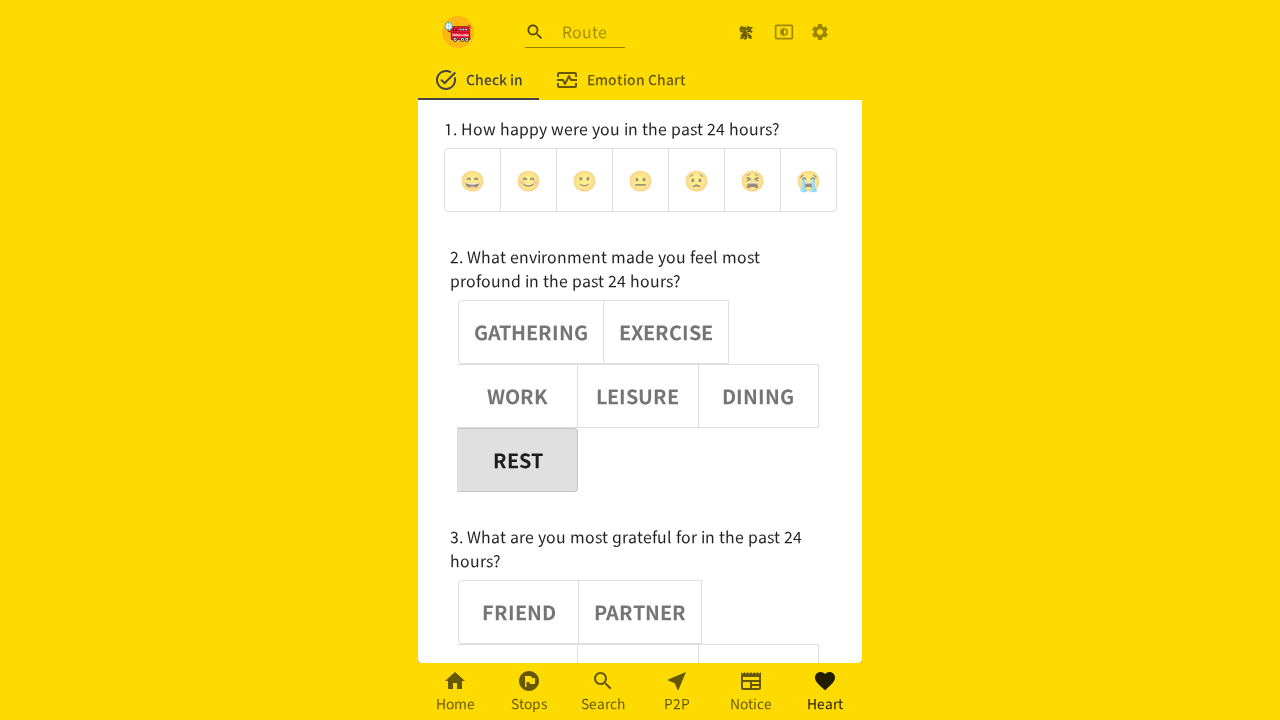

Verified noun button 2 has aria-pressed='false'
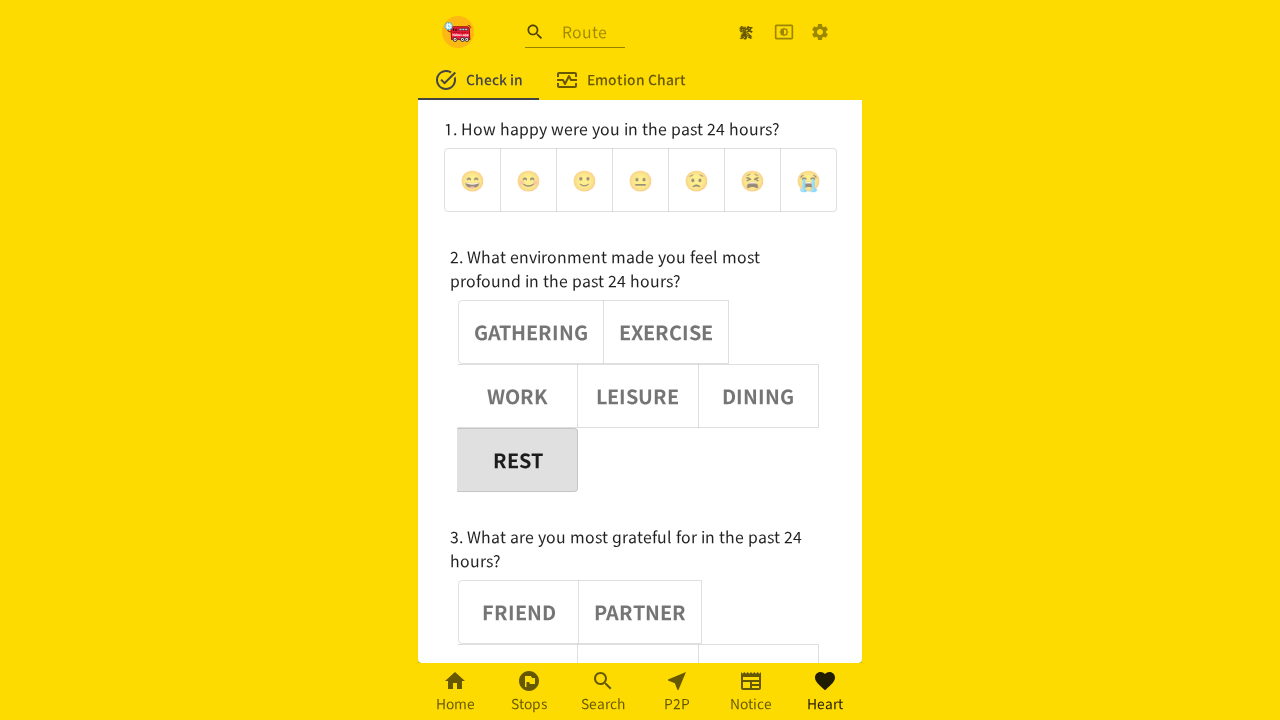

Assertion passed: noun button 2 is deselected
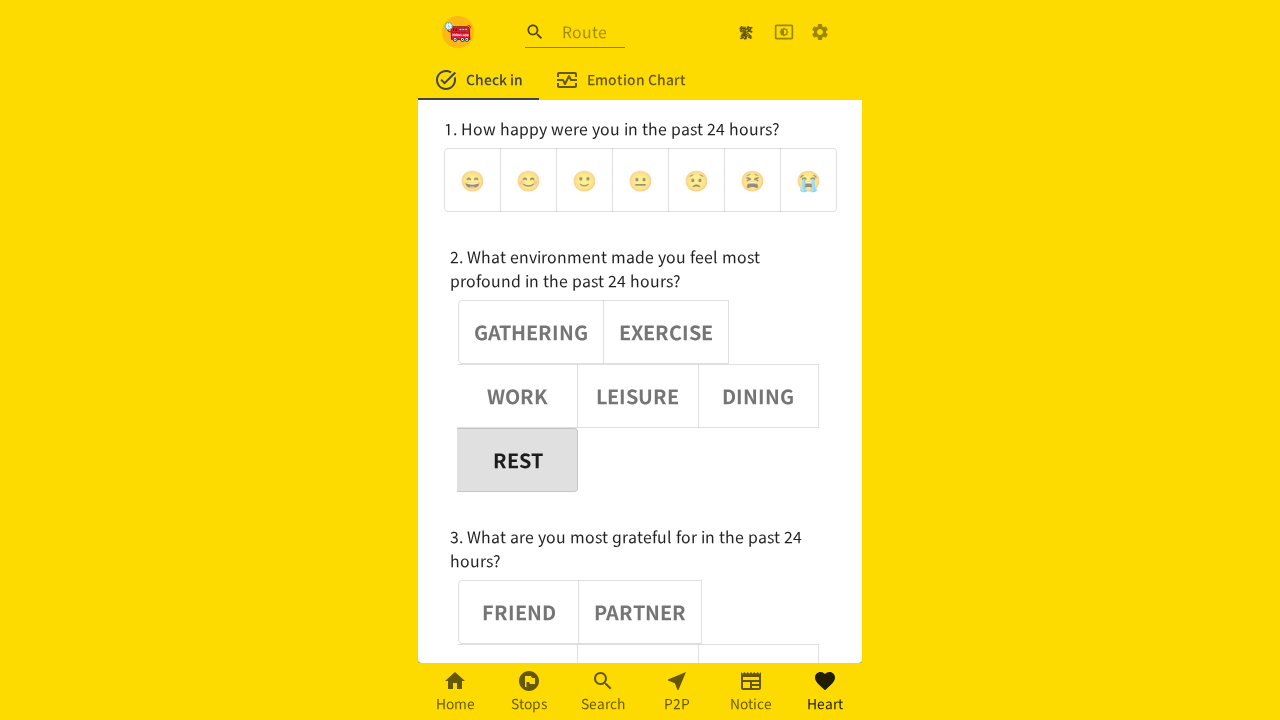

Verified noun button 3 has aria-pressed='false'
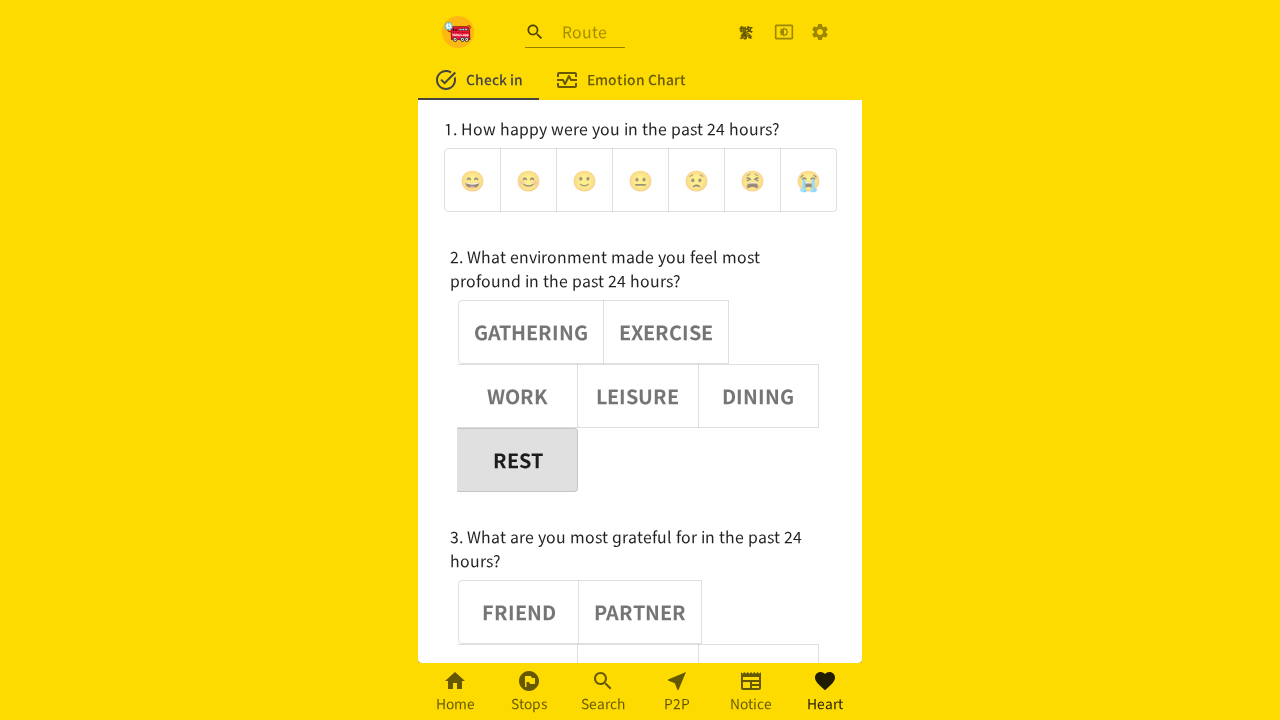

Assertion passed: noun button 3 is deselected
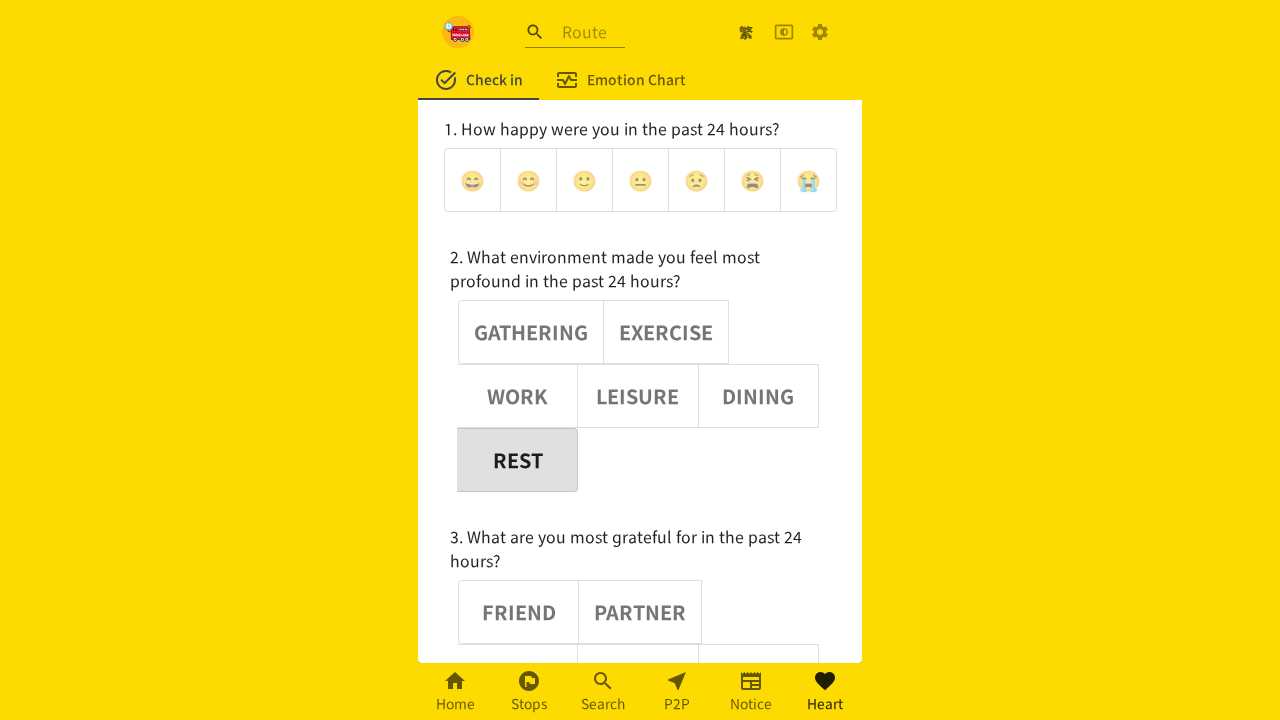

Verified noun button 4 has aria-pressed='false'
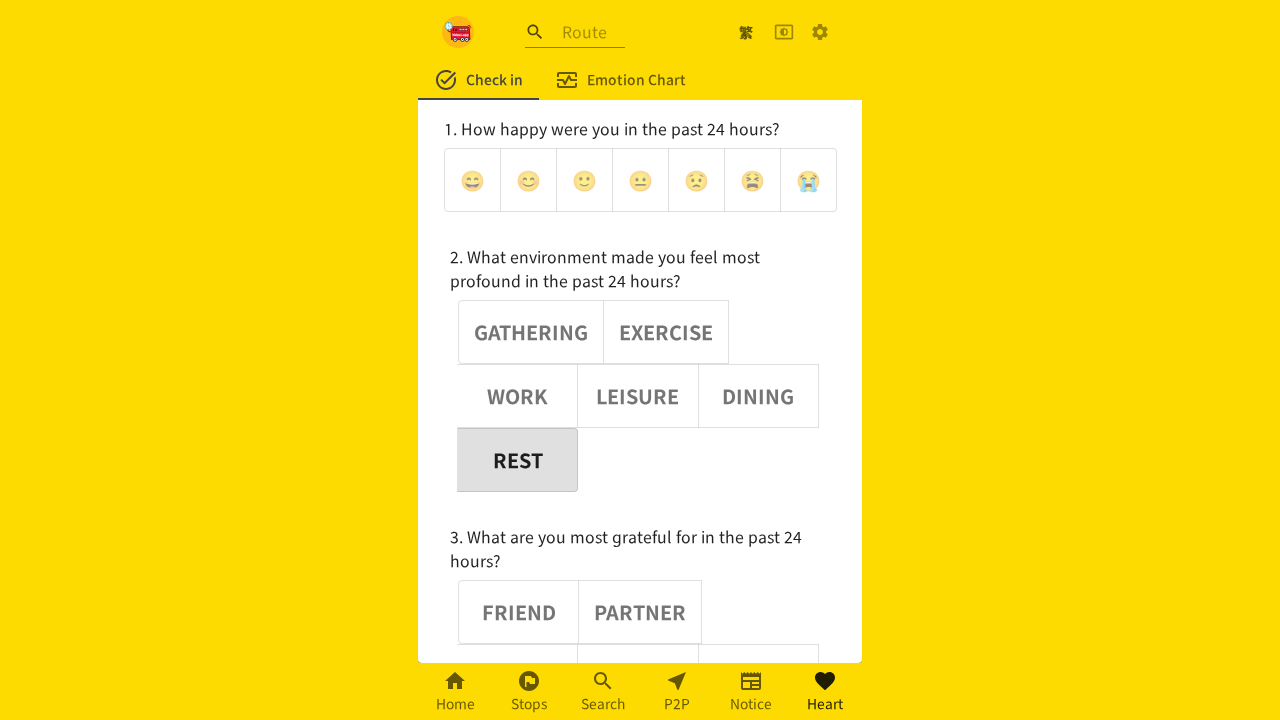

Assertion passed: noun button 4 is deselected
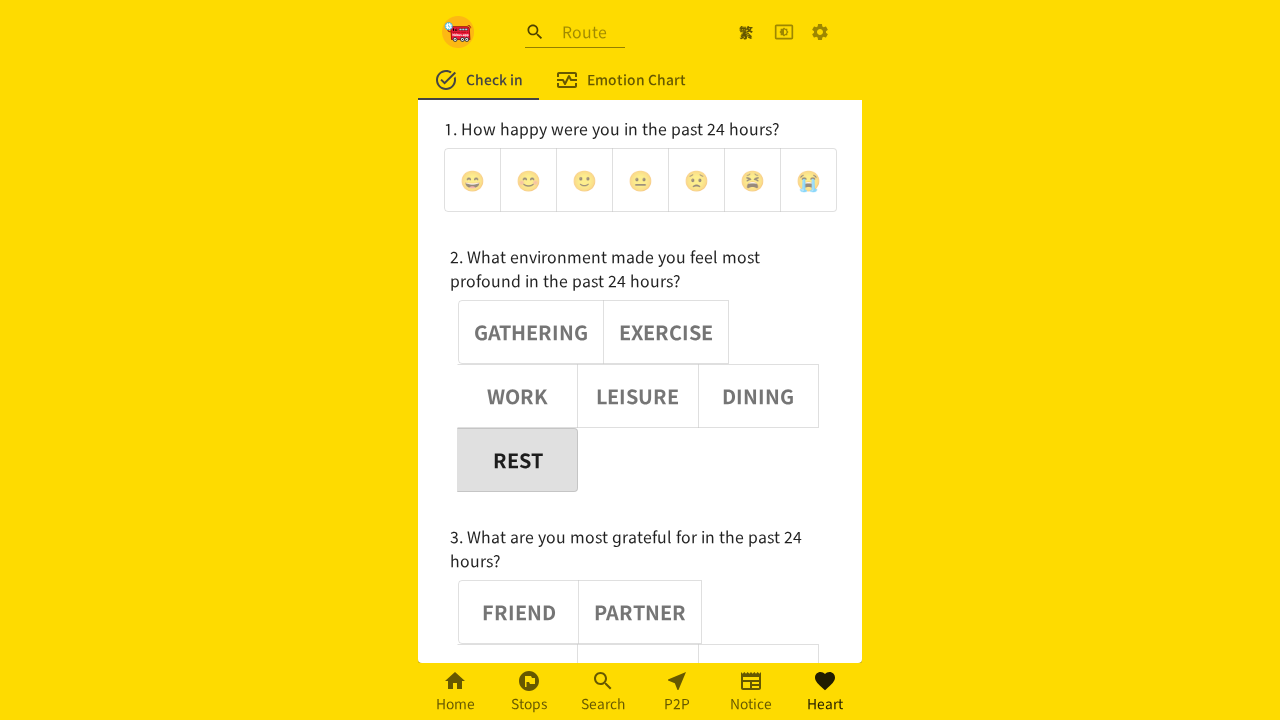

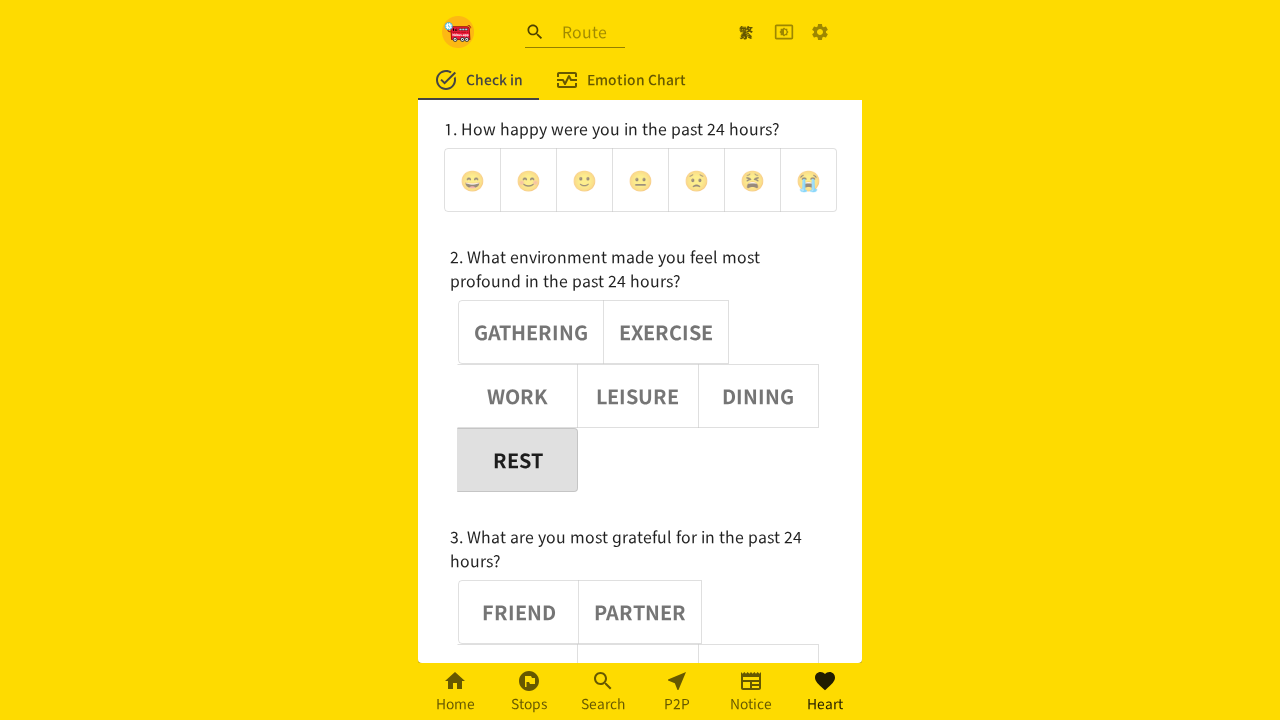